Tests the Tricentis Tosca Olympics challenge by clicking start and following left/right arrow key instructions until winning

Starting URL: https://obstaclecourse.tricentis.com/Obstacles/82018

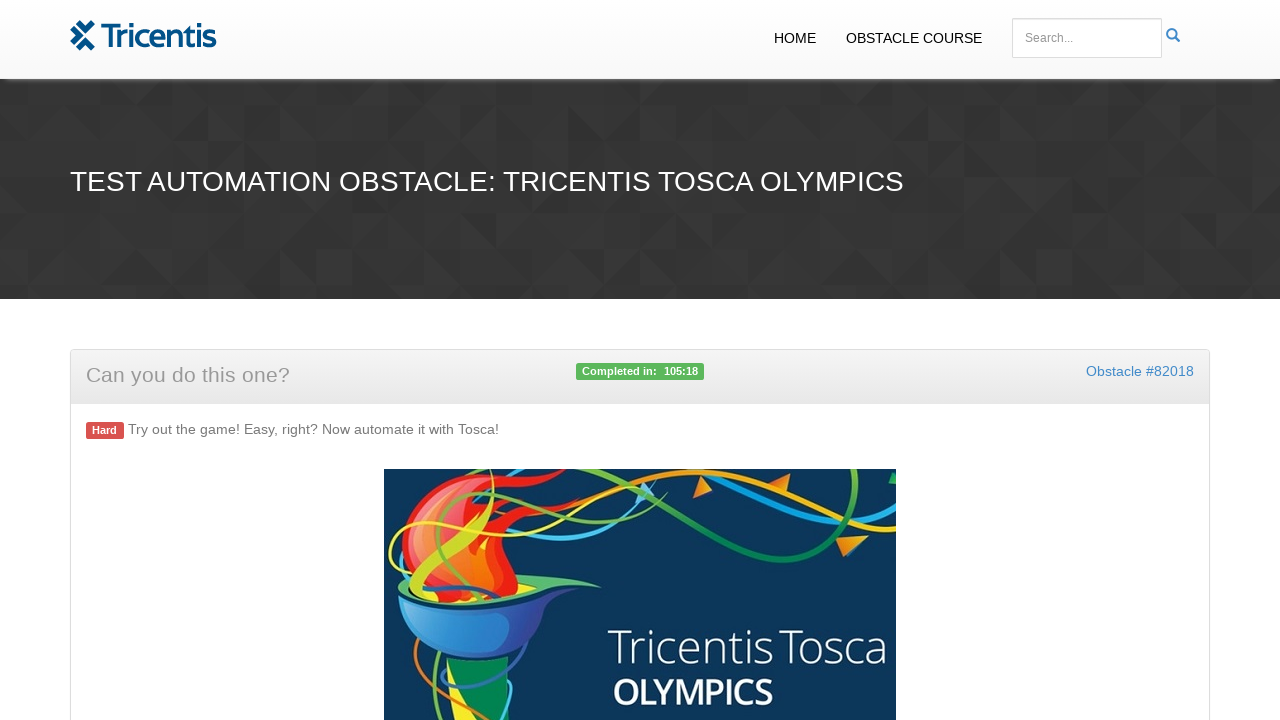

Clicked the start button to begin Tricentis Tosca Olympics challenge at (640, 360) on #start
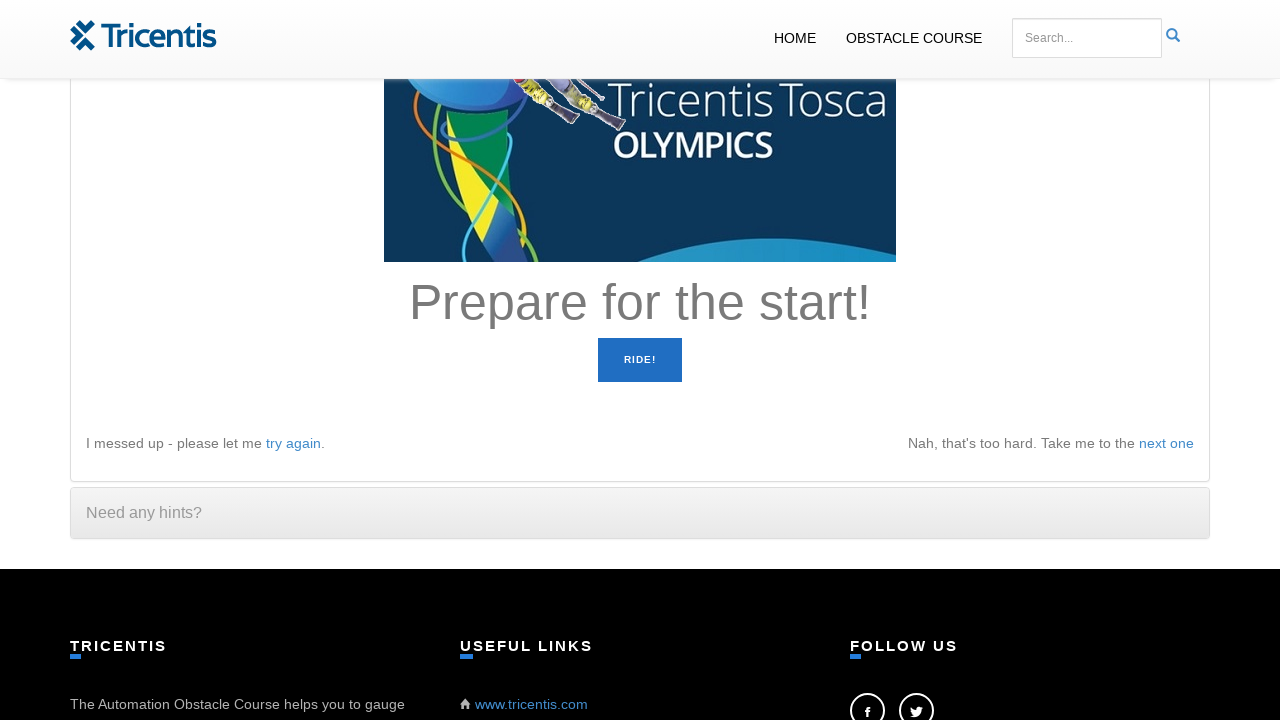

Retrieved instruction text: 'Prepare for the start!'
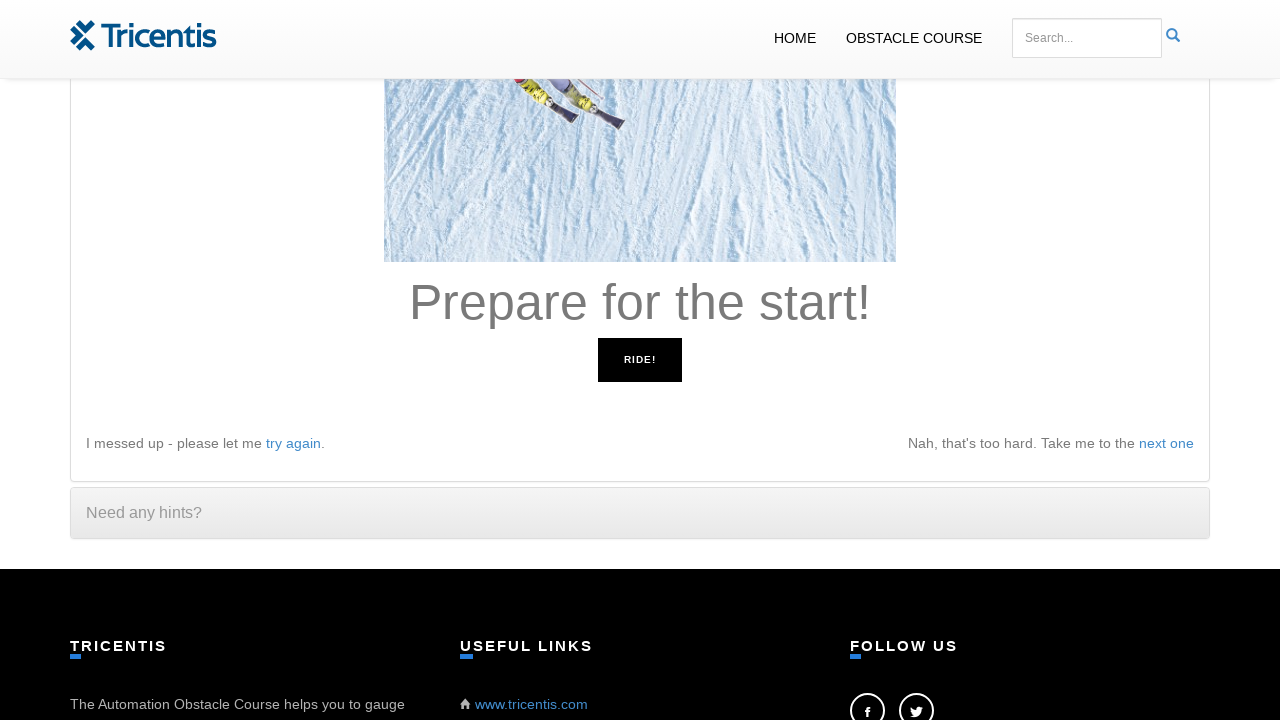

Waited 50ms for instruction to update
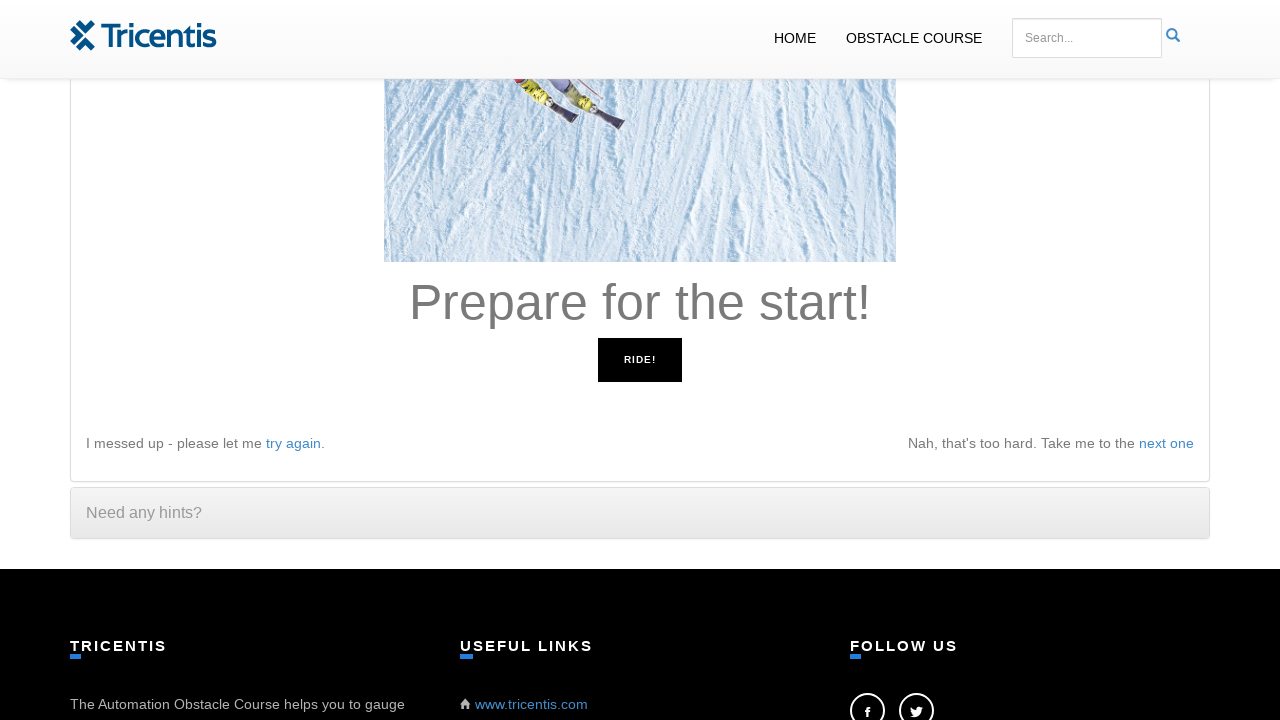

Retrieved instruction text: 'Prepare for the start!'
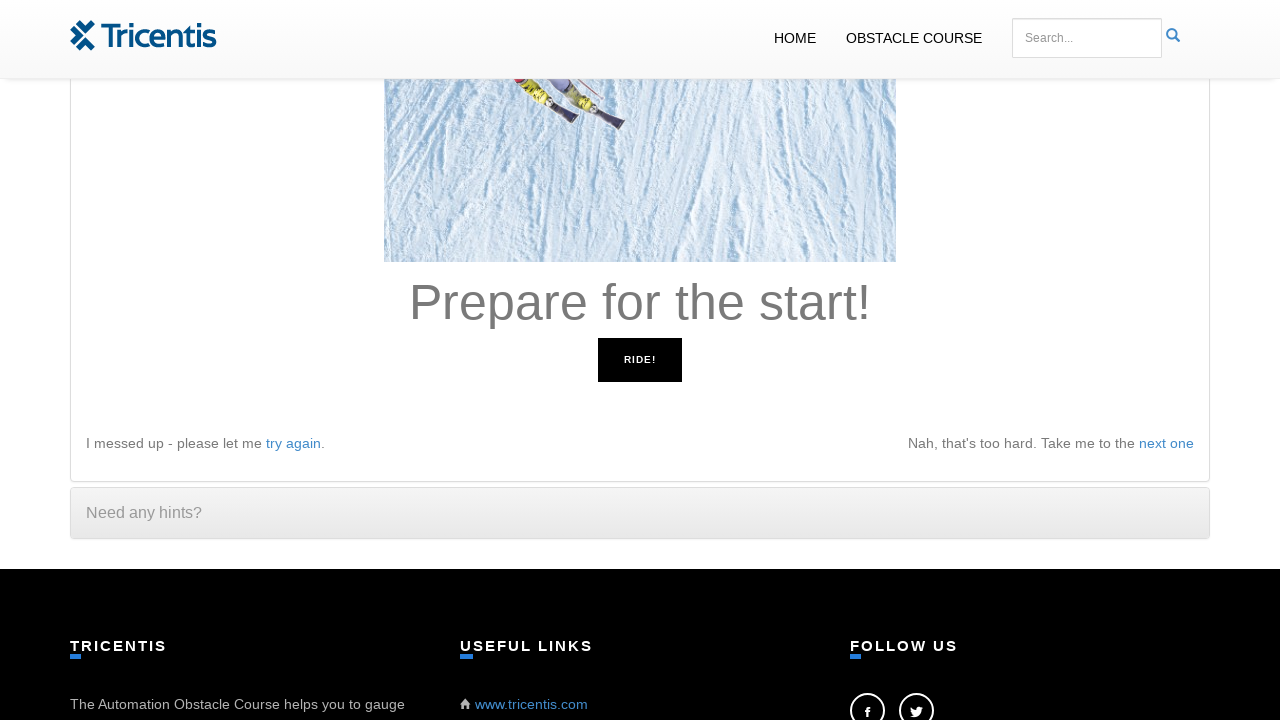

Waited 50ms for instruction to update
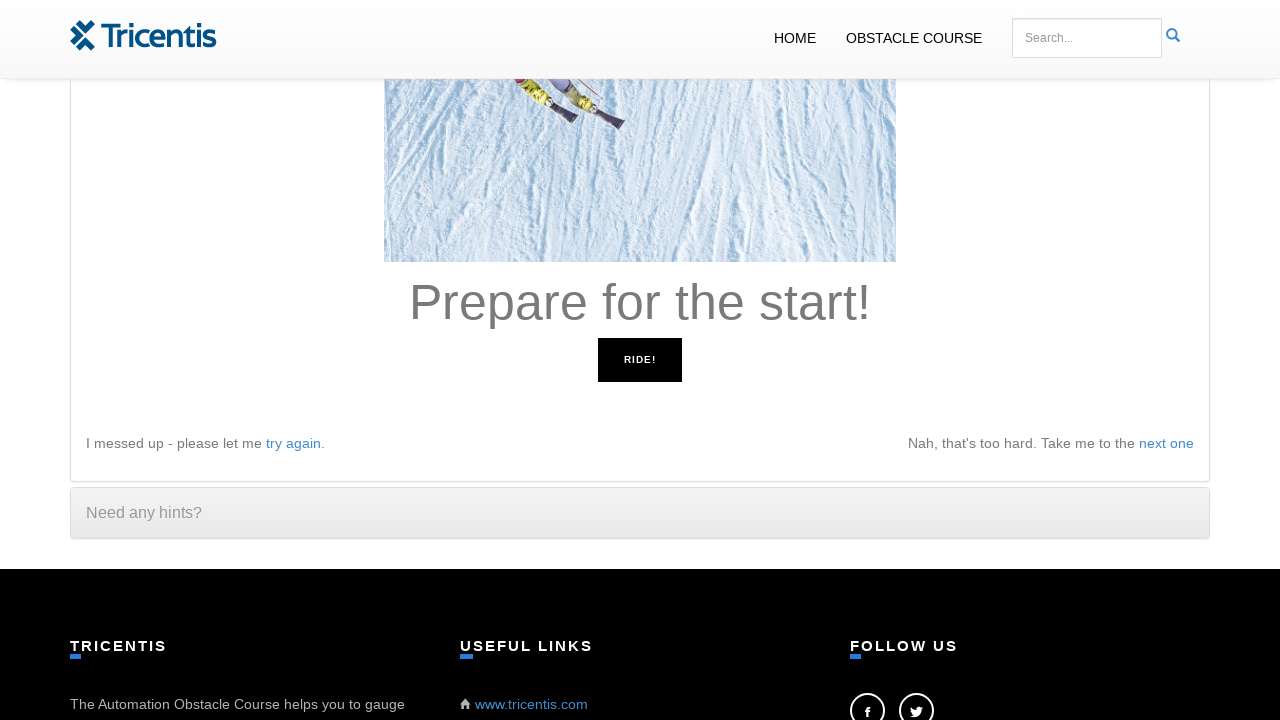

Retrieved instruction text: 'Go left!'
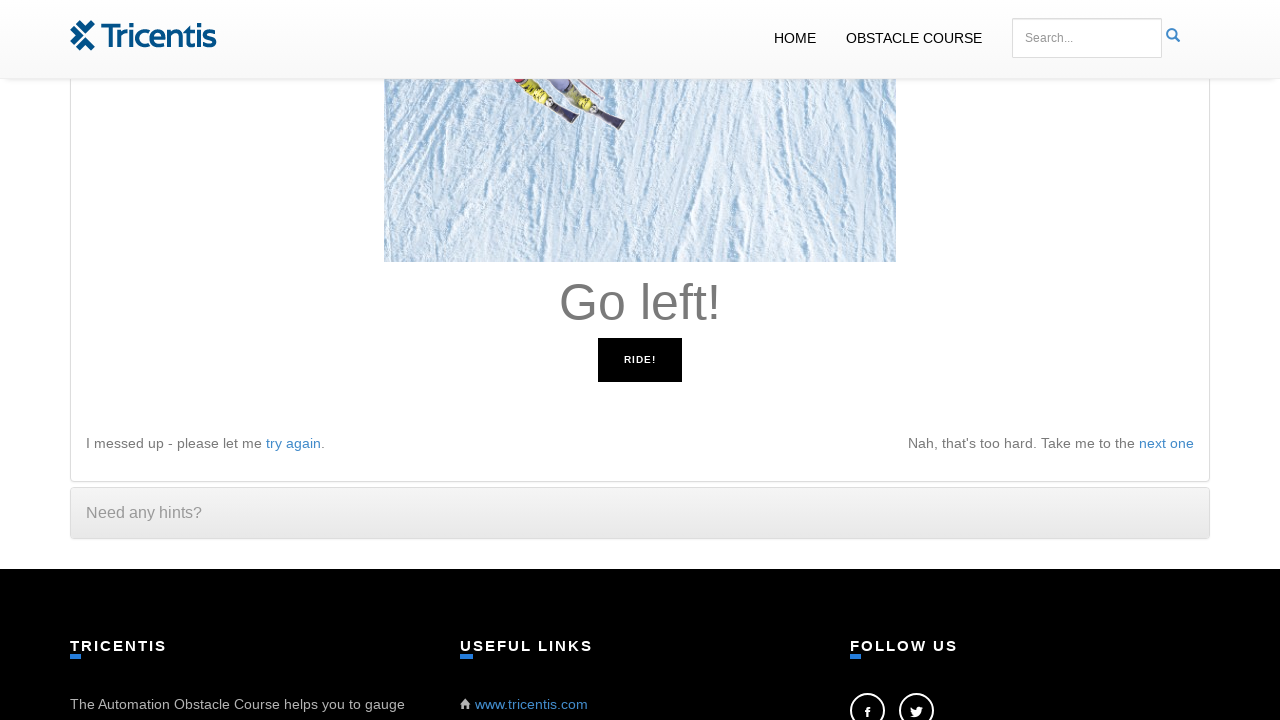

Pressed ArrowLeft key in response to 'Go left!' instruction
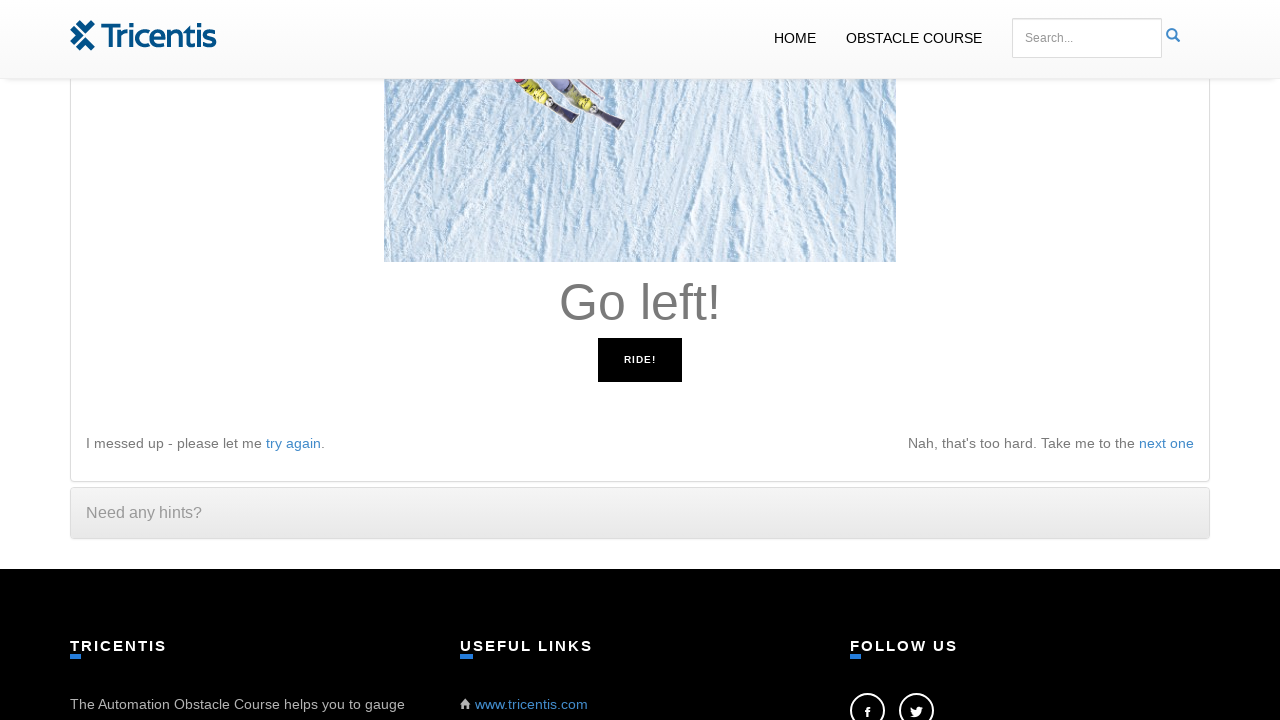

Waited 50ms for instruction to update
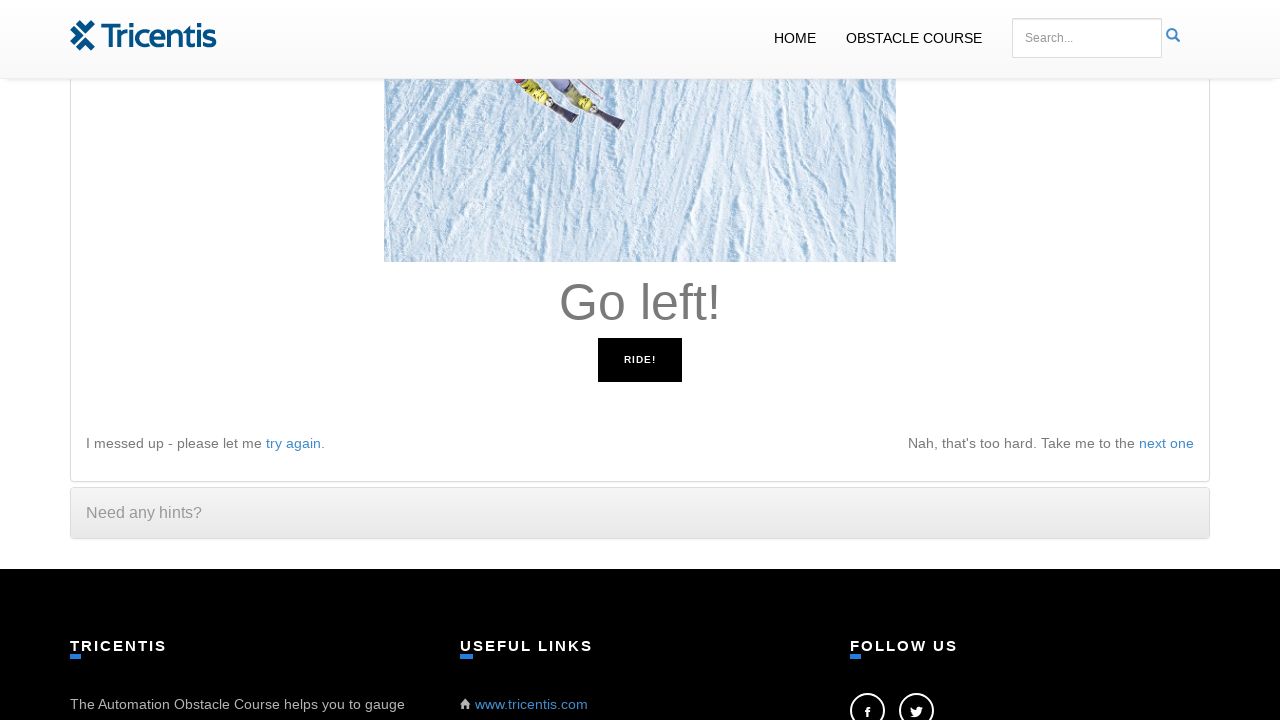

Retrieved instruction text: 'Go left!'
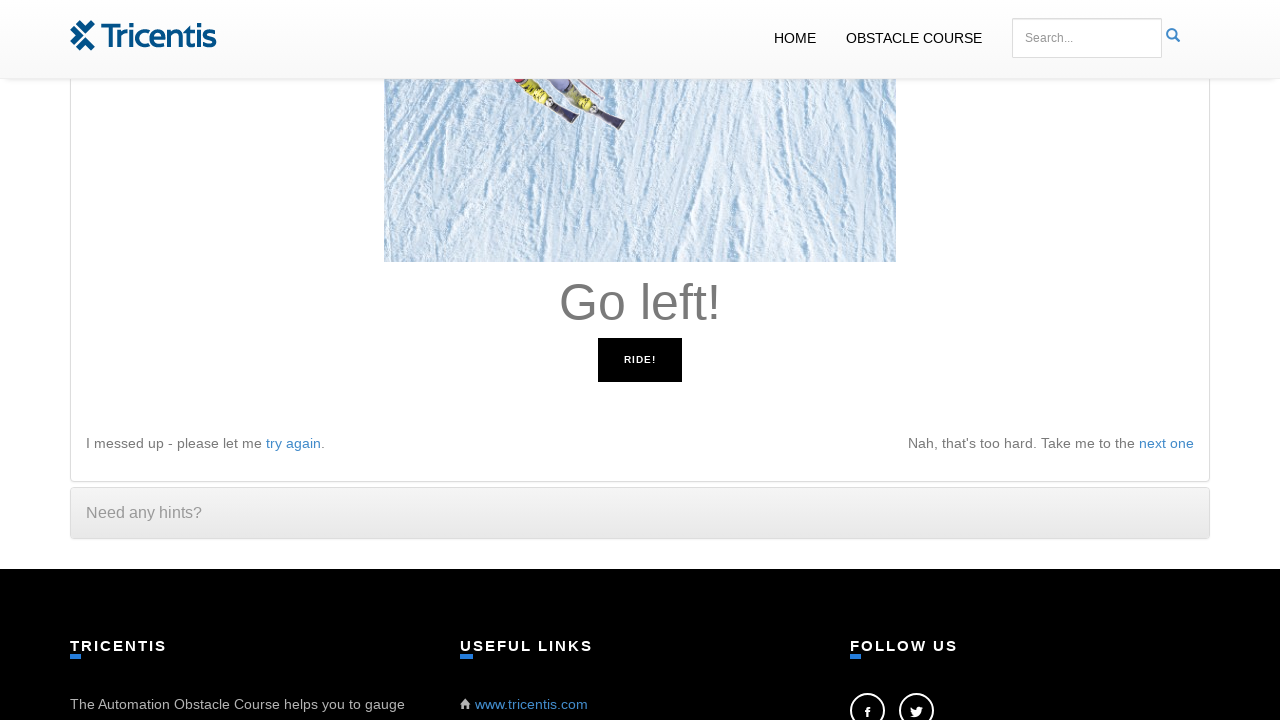

Pressed ArrowLeft key in response to 'Go left!' instruction
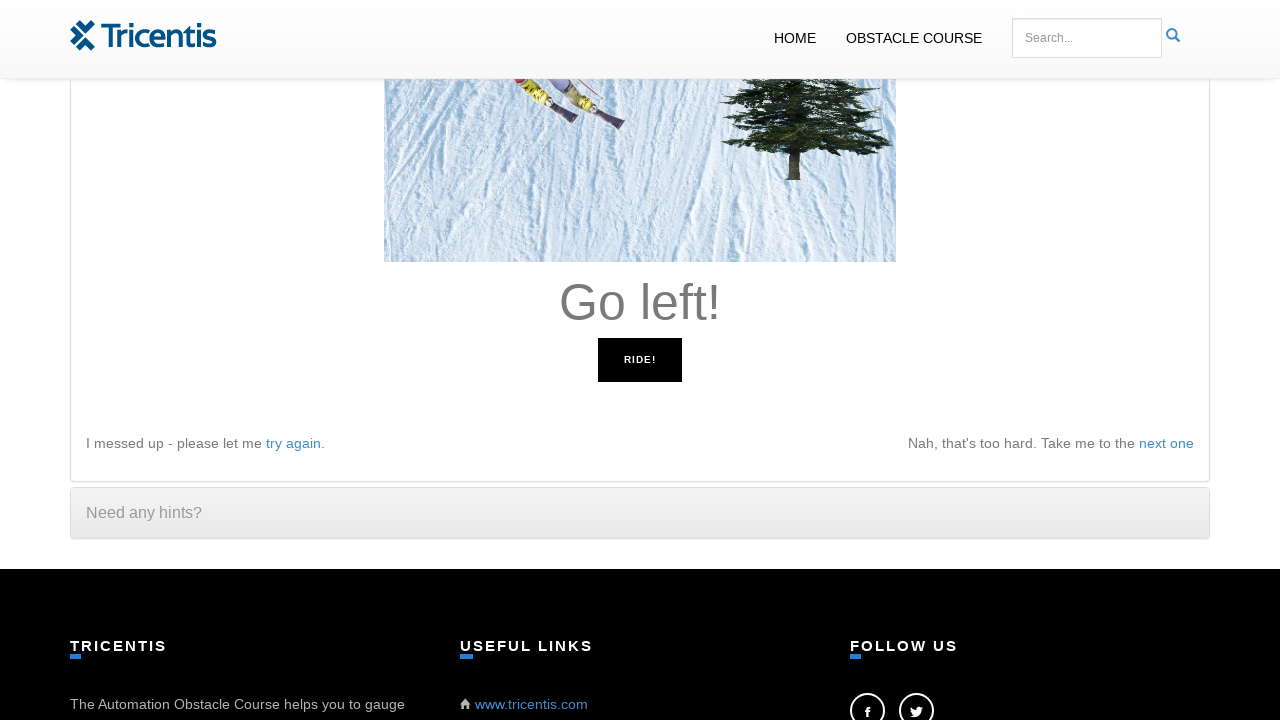

Waited 50ms for instruction to update
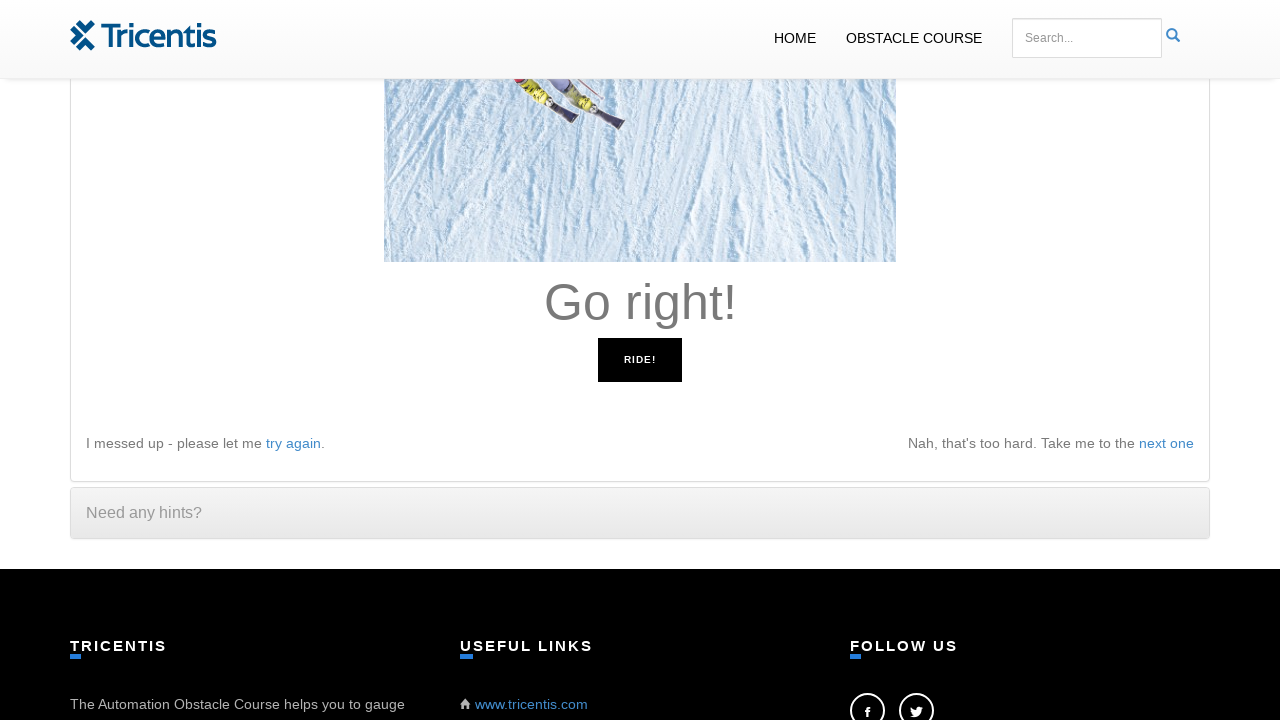

Retrieved instruction text: 'Go right!'
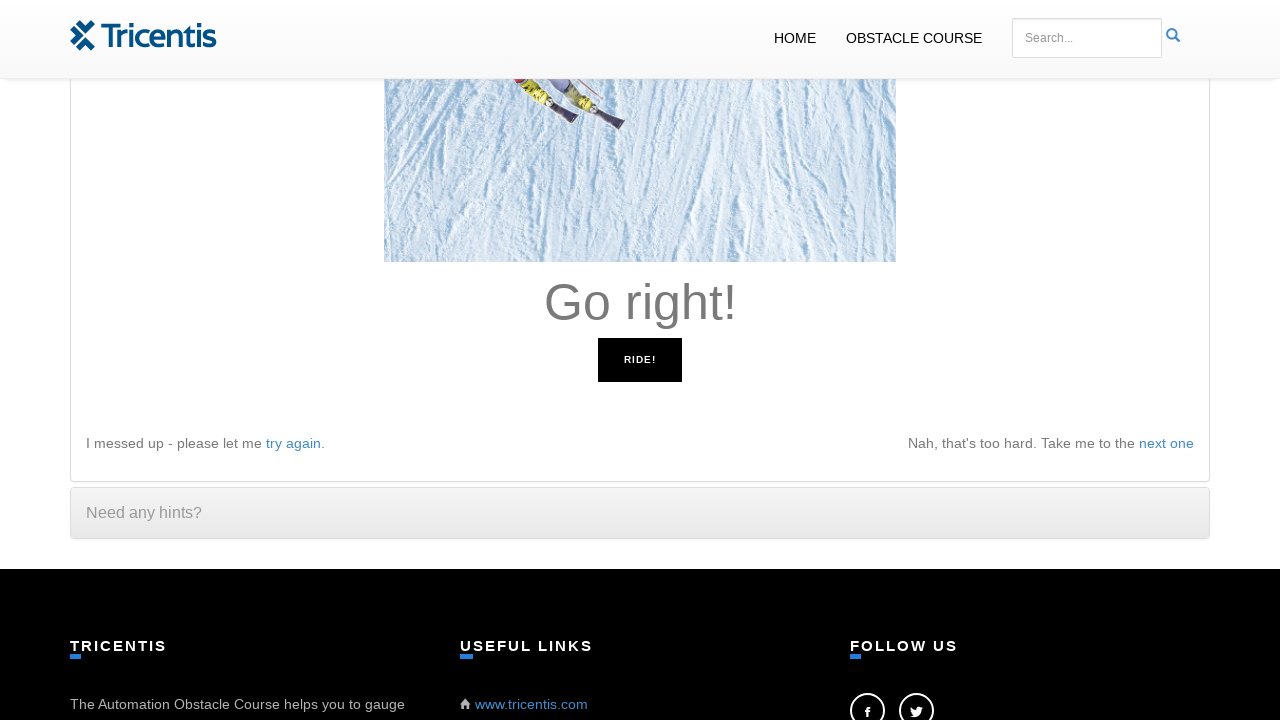

Pressed ArrowRight key in response to 'Go right!' instruction
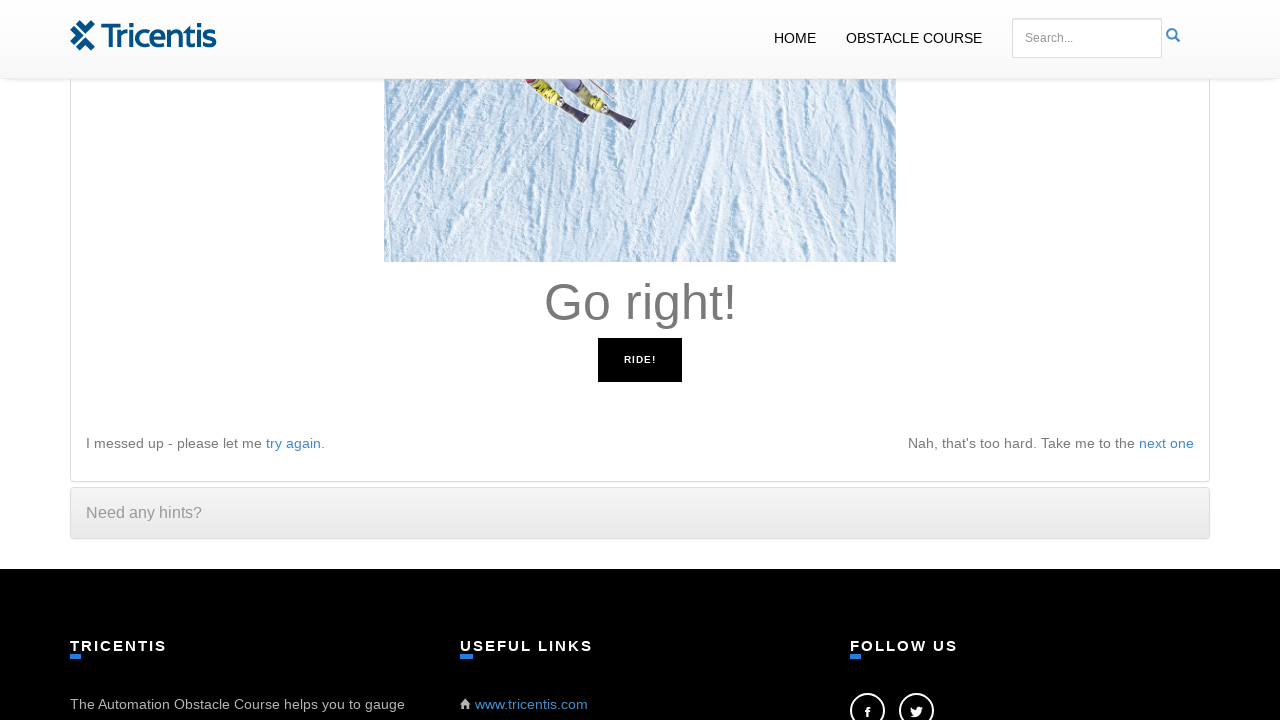

Waited 50ms for instruction to update
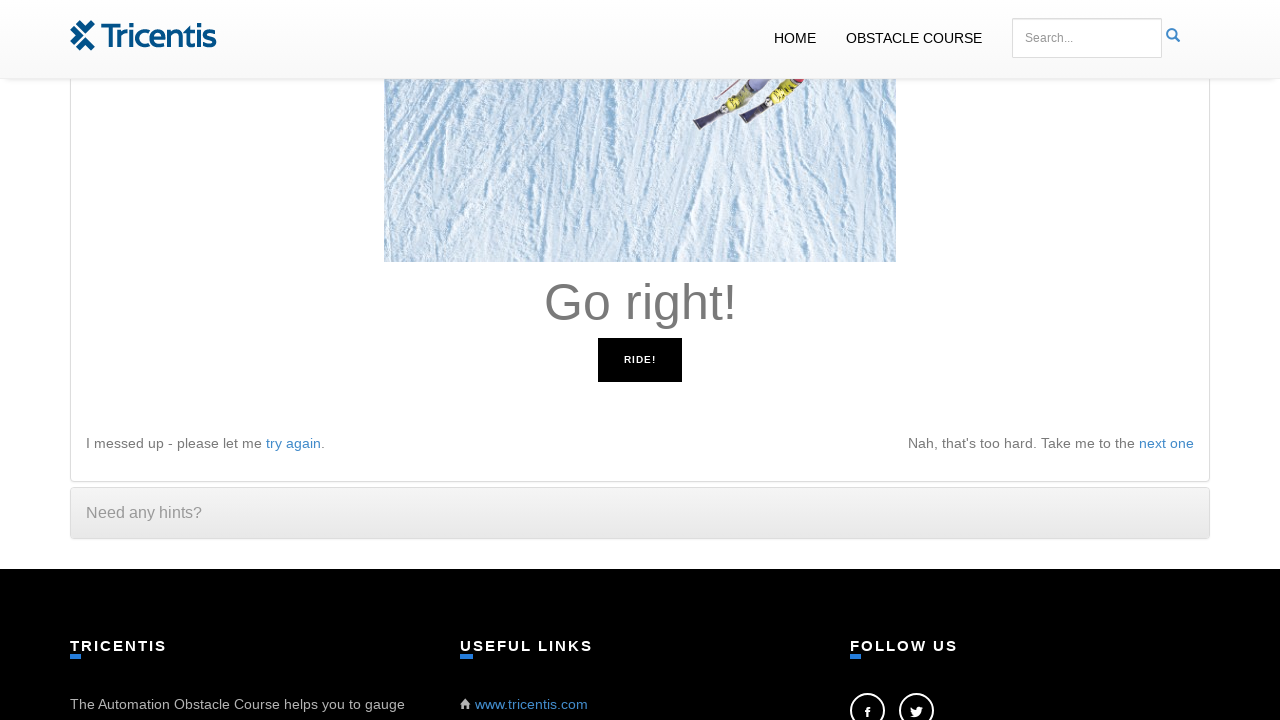

Retrieved instruction text: 'Go right!'
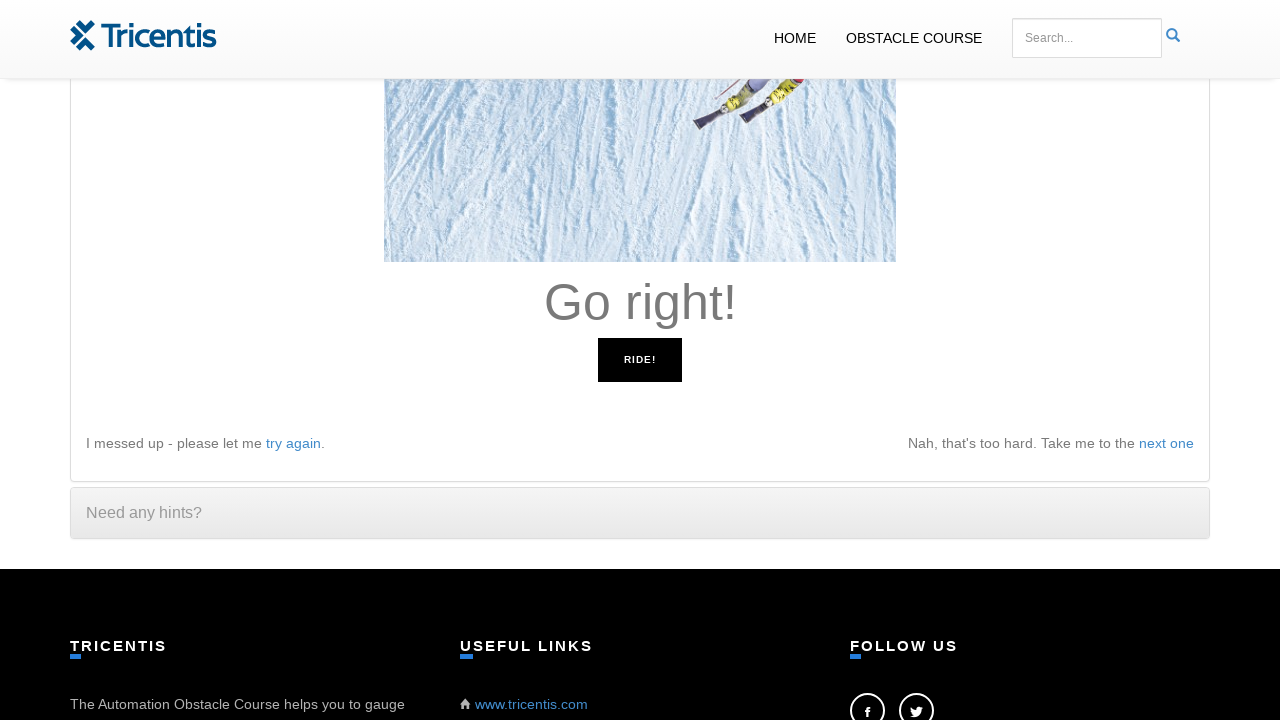

Pressed ArrowRight key in response to 'Go right!' instruction
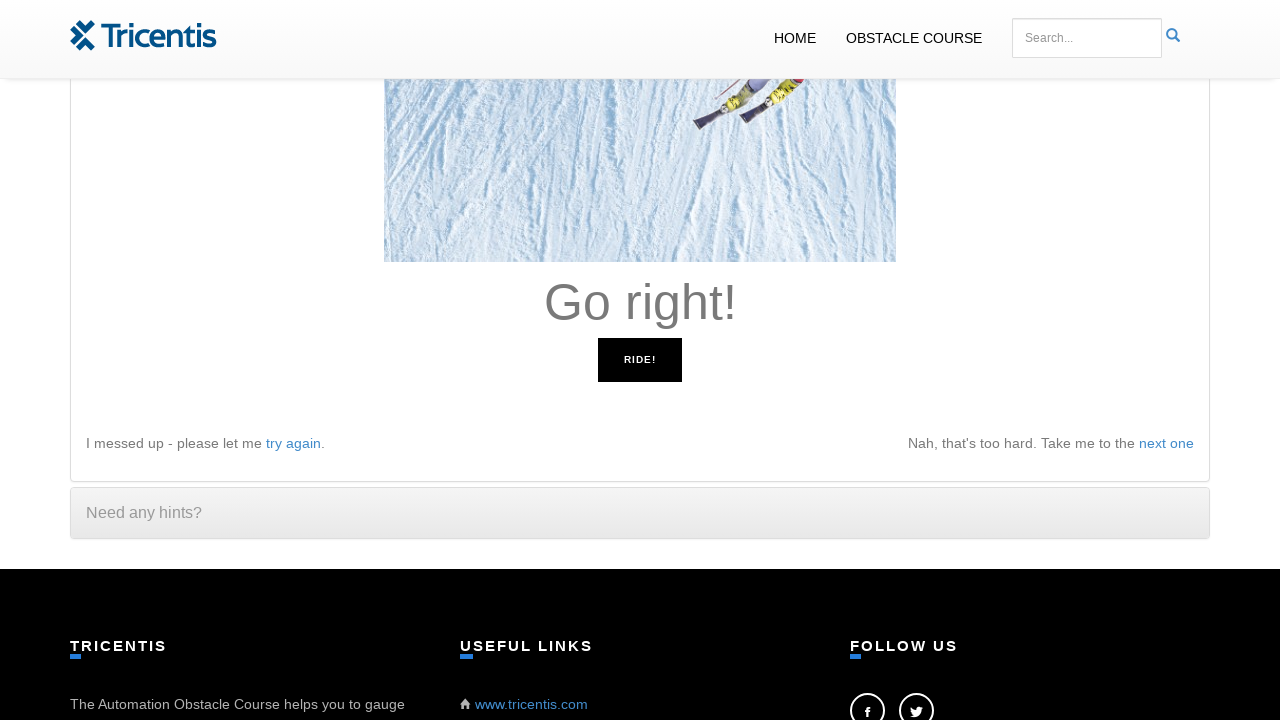

Waited 50ms for instruction to update
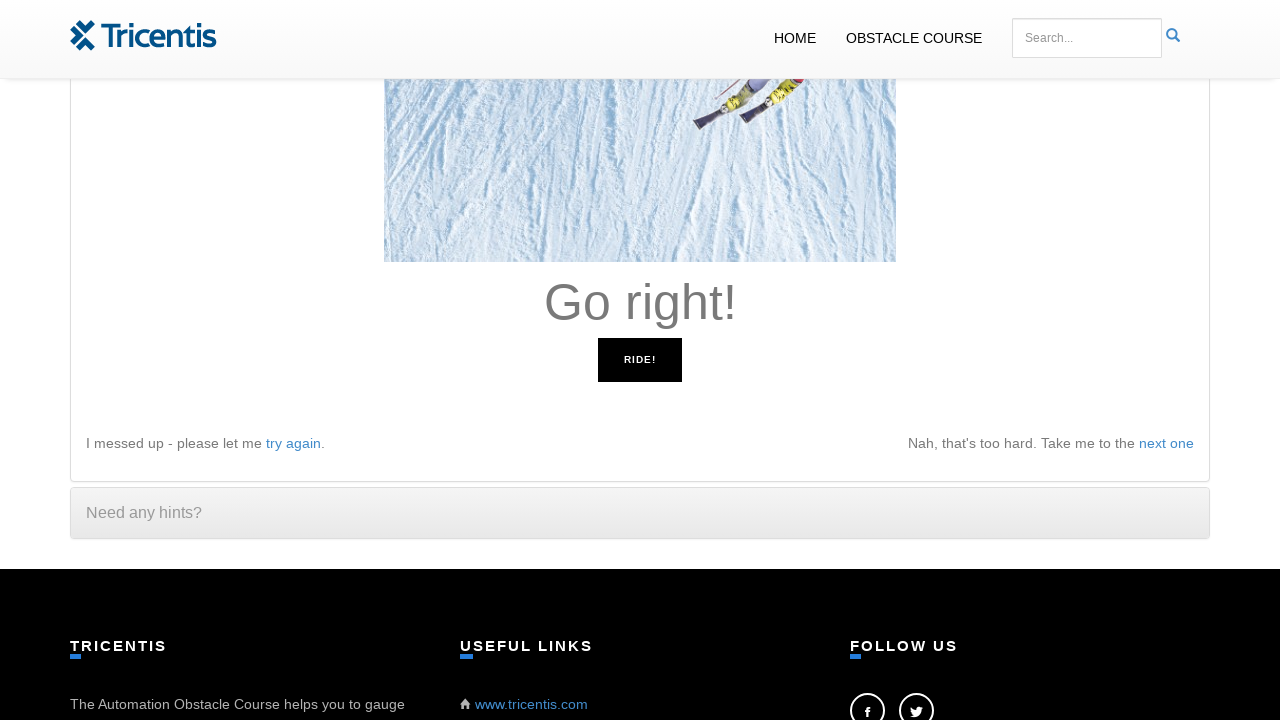

Retrieved instruction text: 'Go right!'
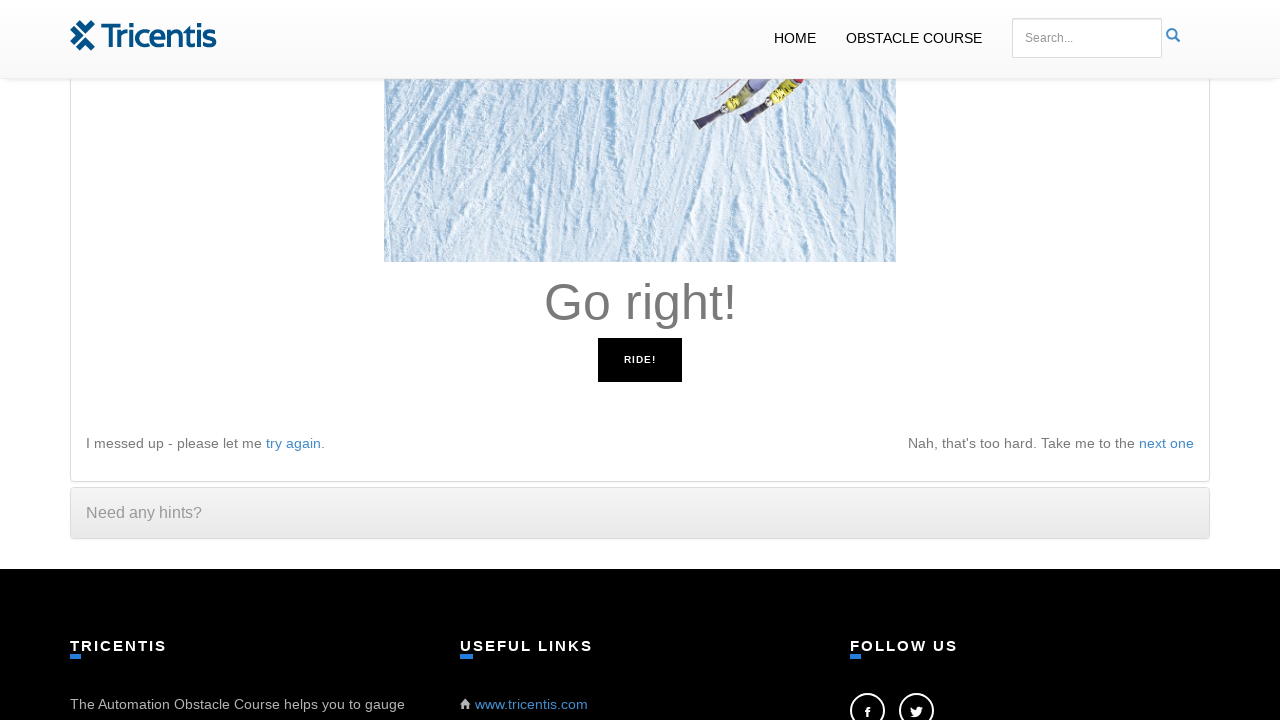

Pressed ArrowRight key in response to 'Go right!' instruction
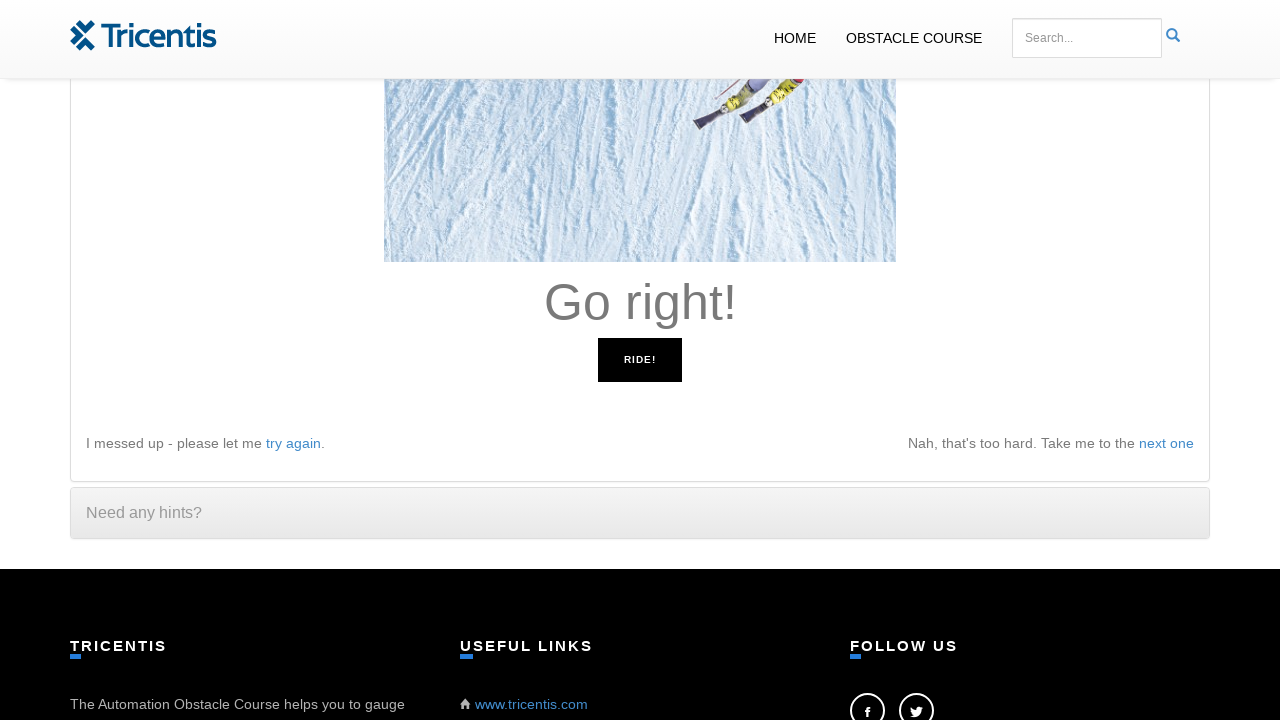

Waited 50ms for instruction to update
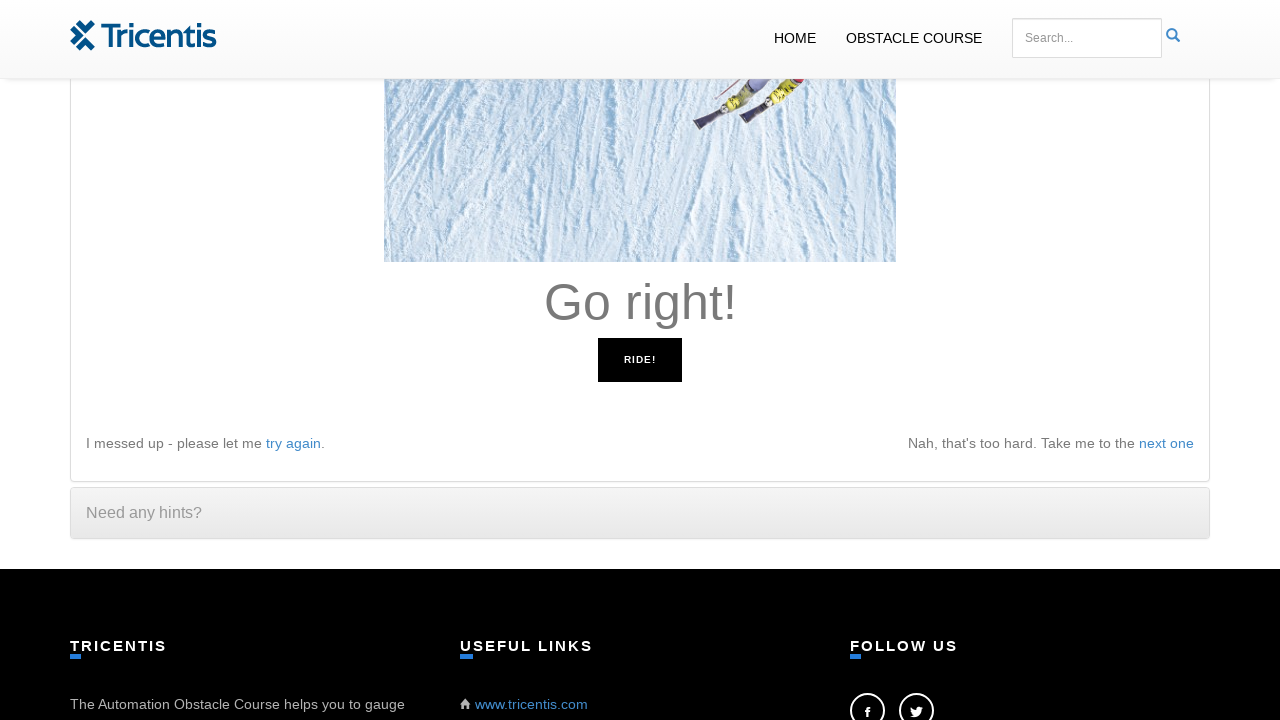

Retrieved instruction text: 'Go right!'
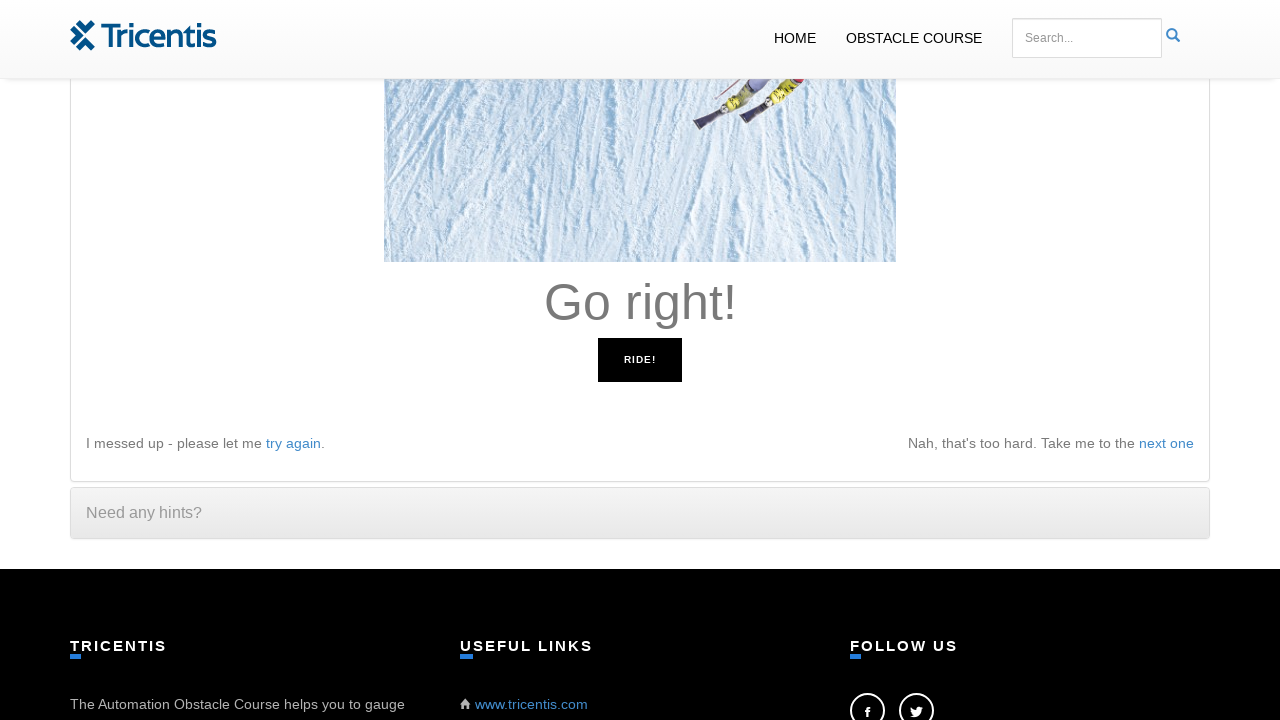

Pressed ArrowRight key in response to 'Go right!' instruction
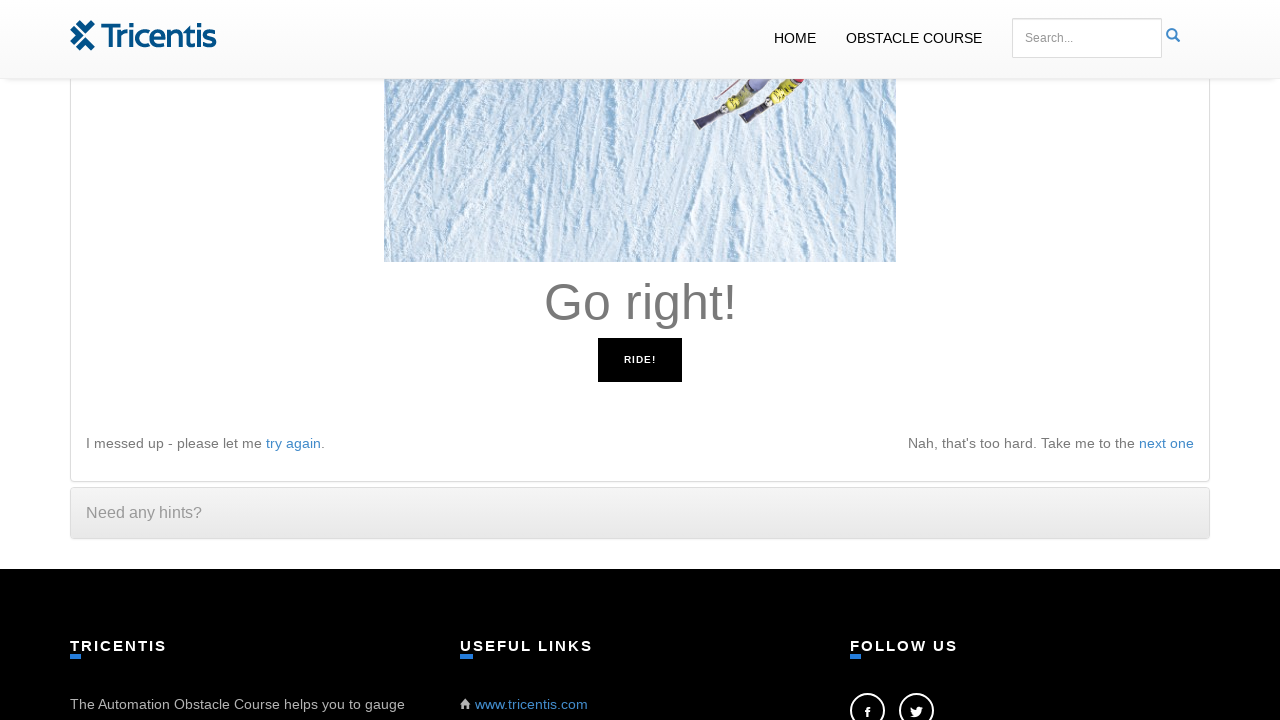

Waited 50ms for instruction to update
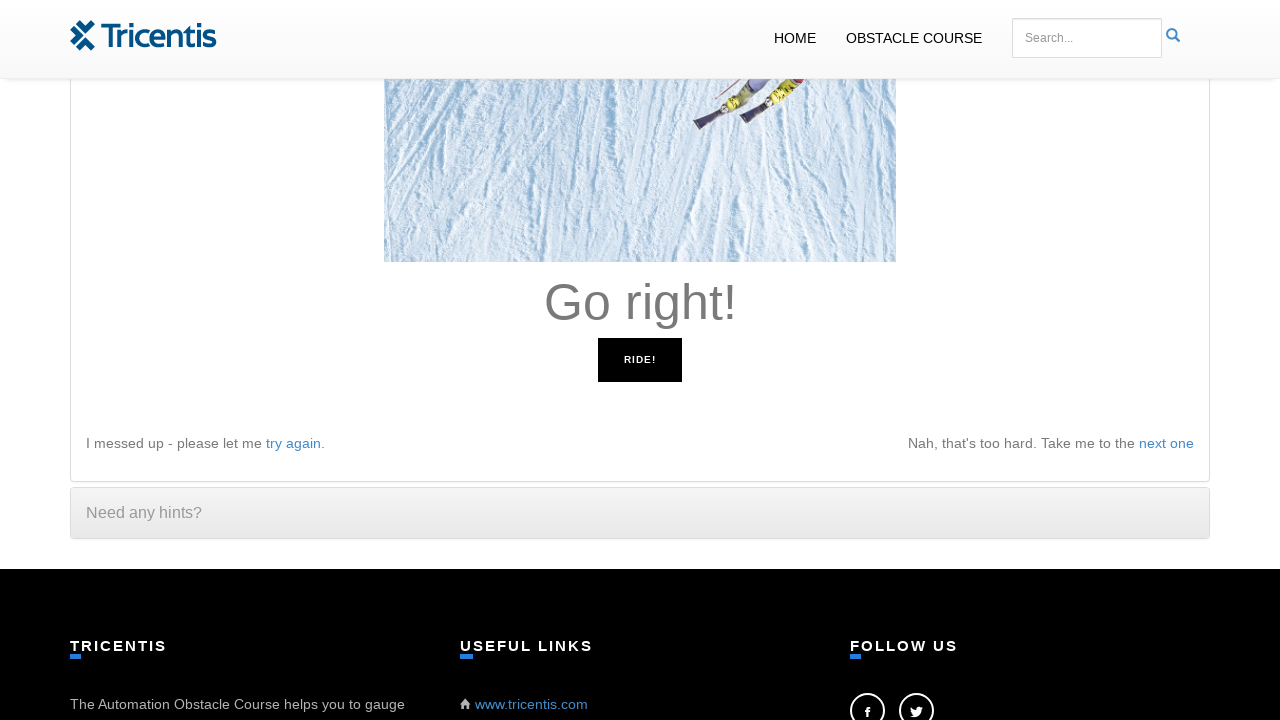

Retrieved instruction text: 'Go right!'
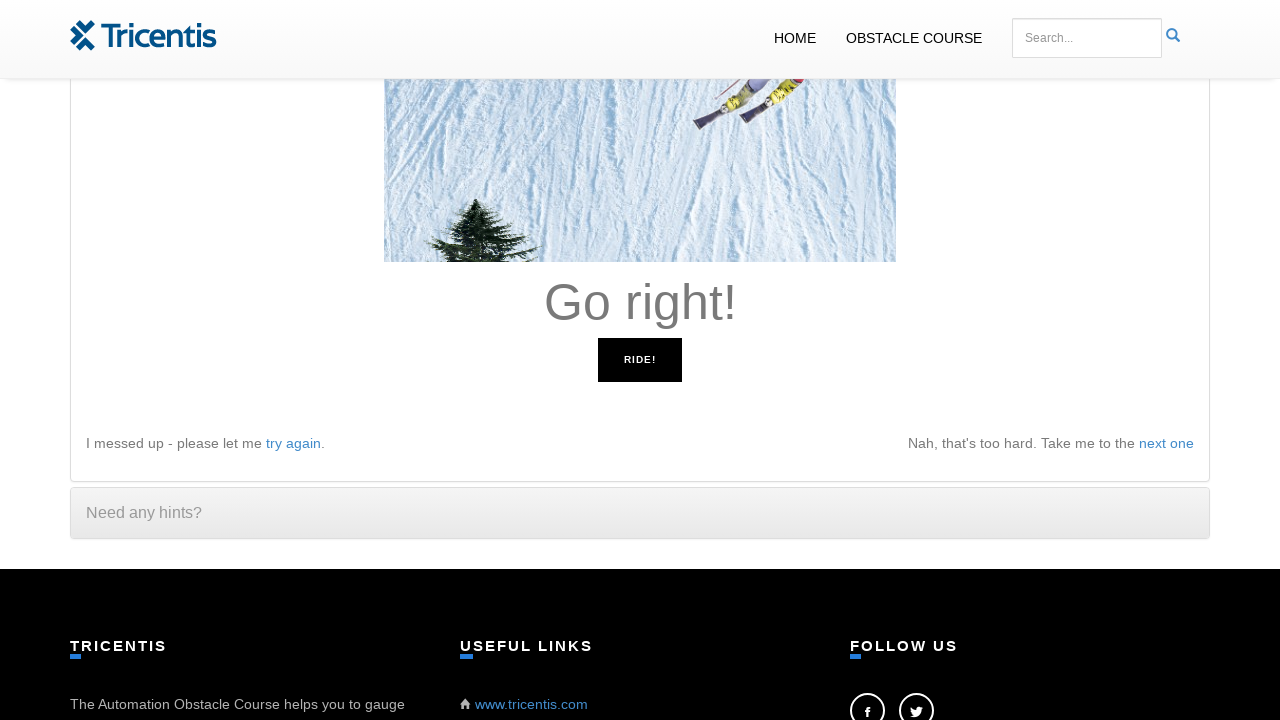

Pressed ArrowRight key in response to 'Go right!' instruction
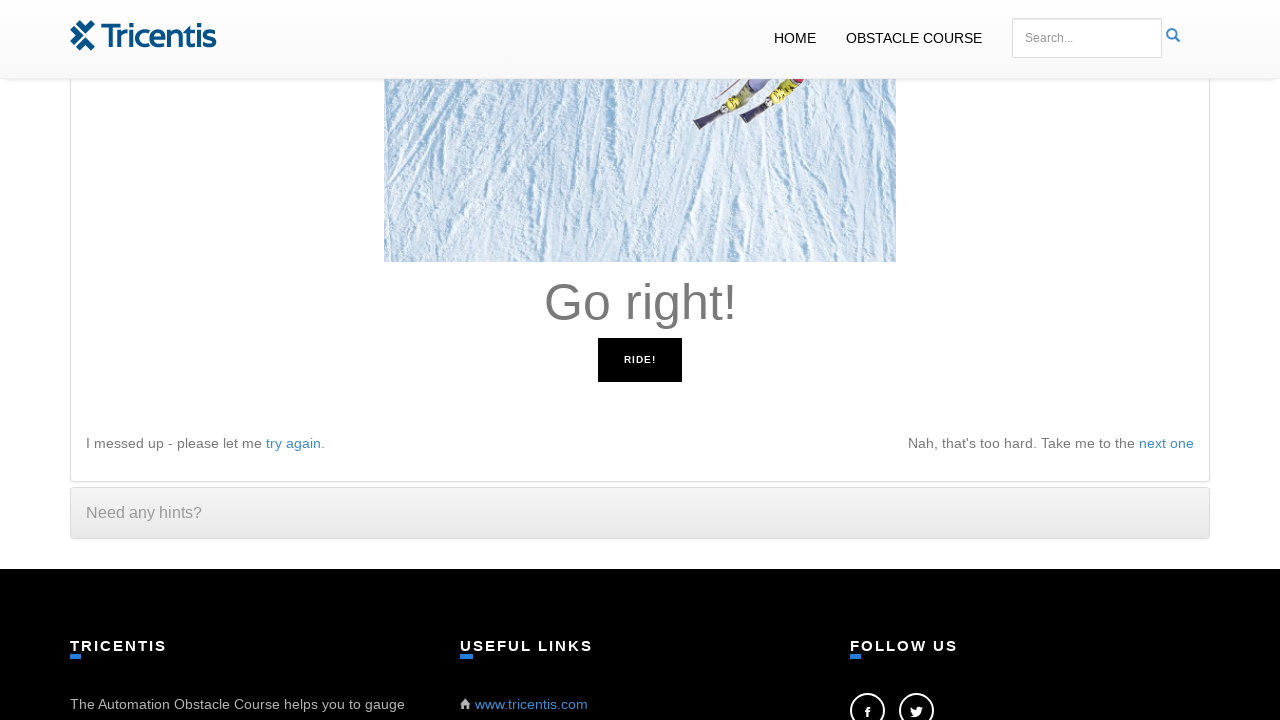

Waited 50ms for instruction to update
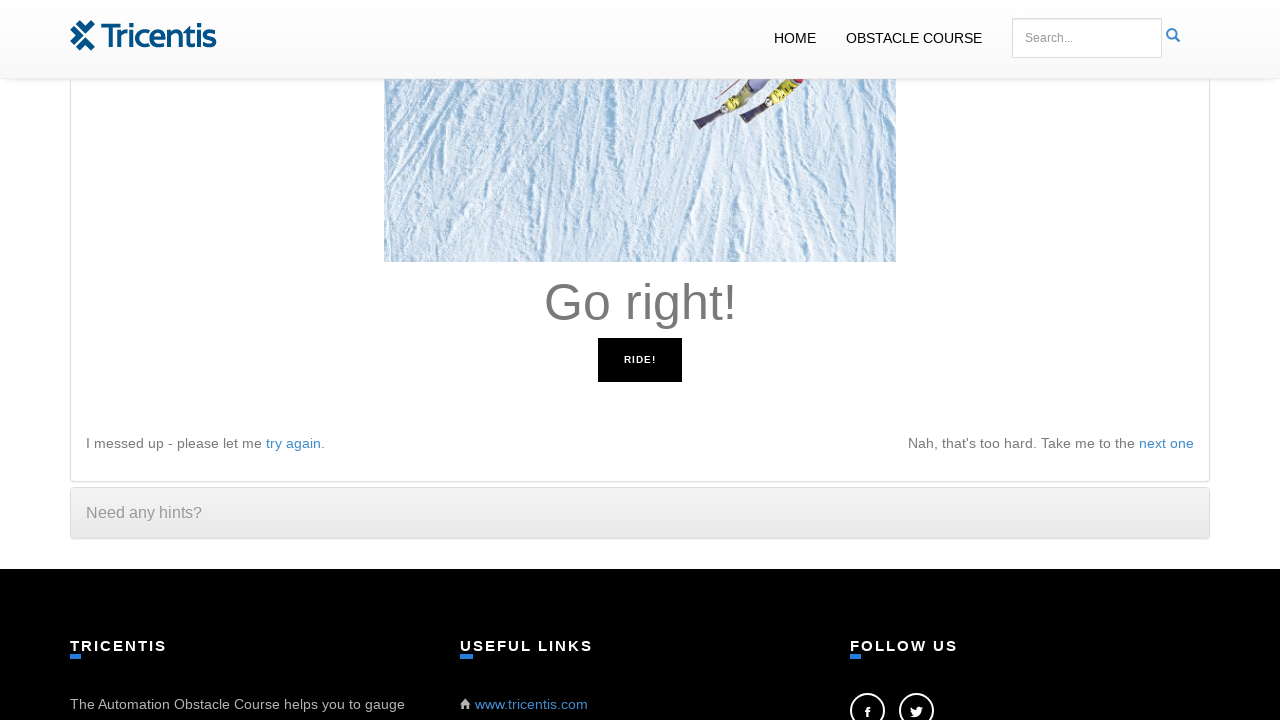

Retrieved instruction text: 'Go right!'
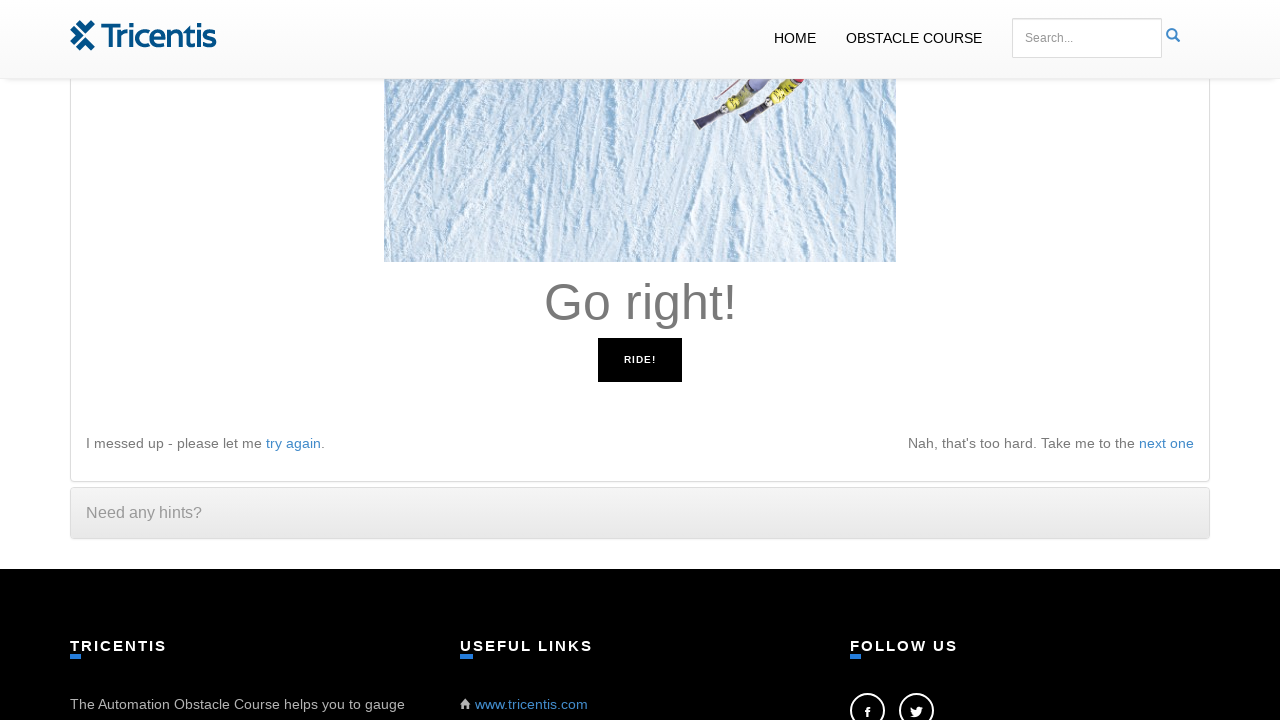

Pressed ArrowRight key in response to 'Go right!' instruction
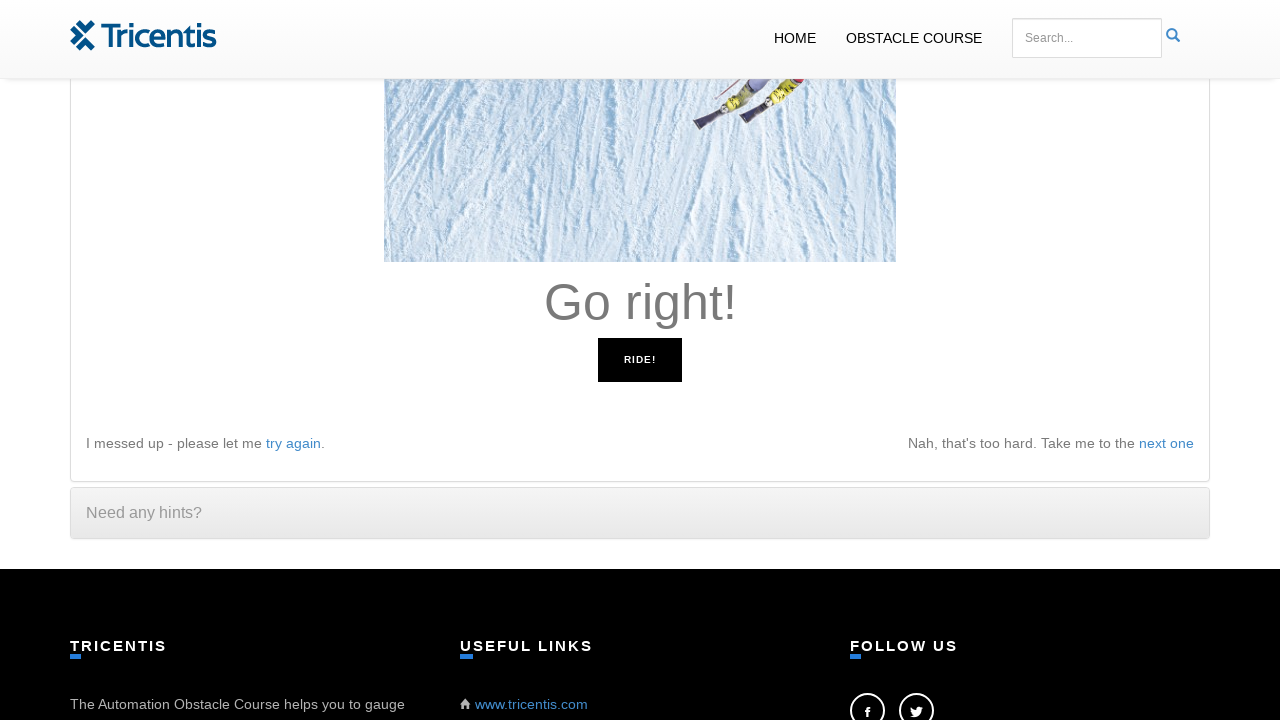

Waited 50ms for instruction to update
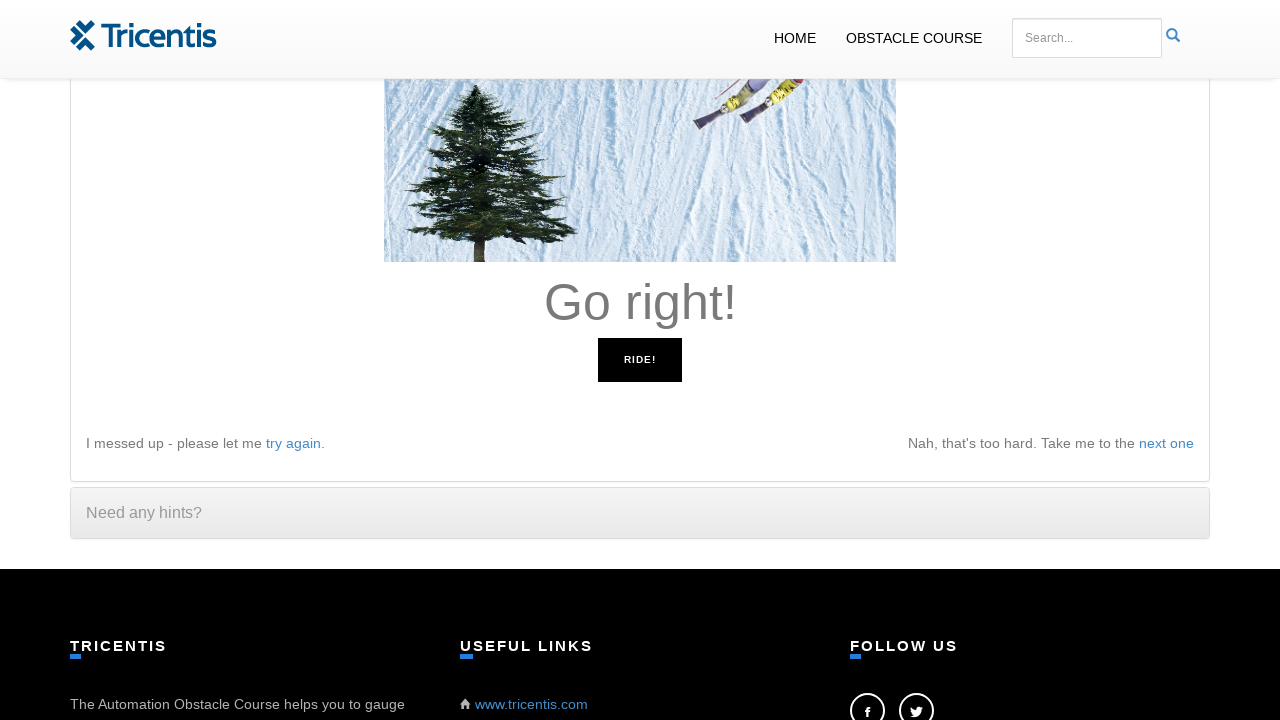

Retrieved instruction text: 'Go right!'
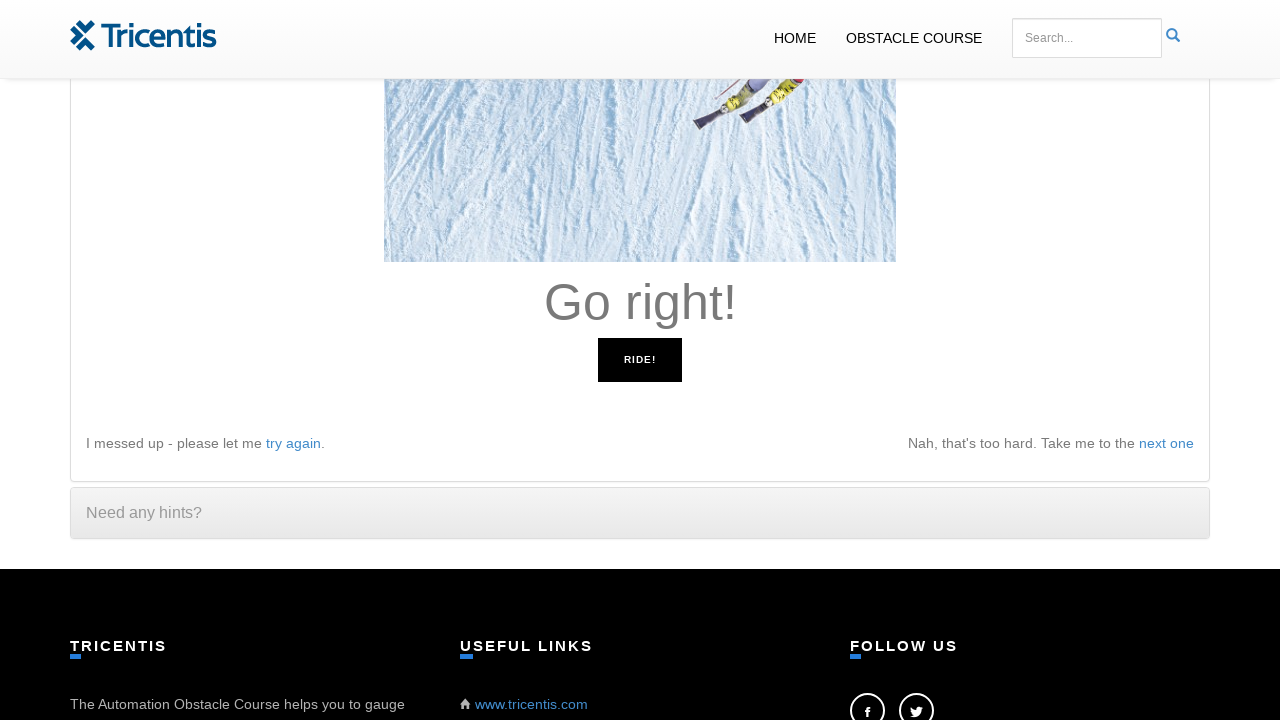

Pressed ArrowRight key in response to 'Go right!' instruction
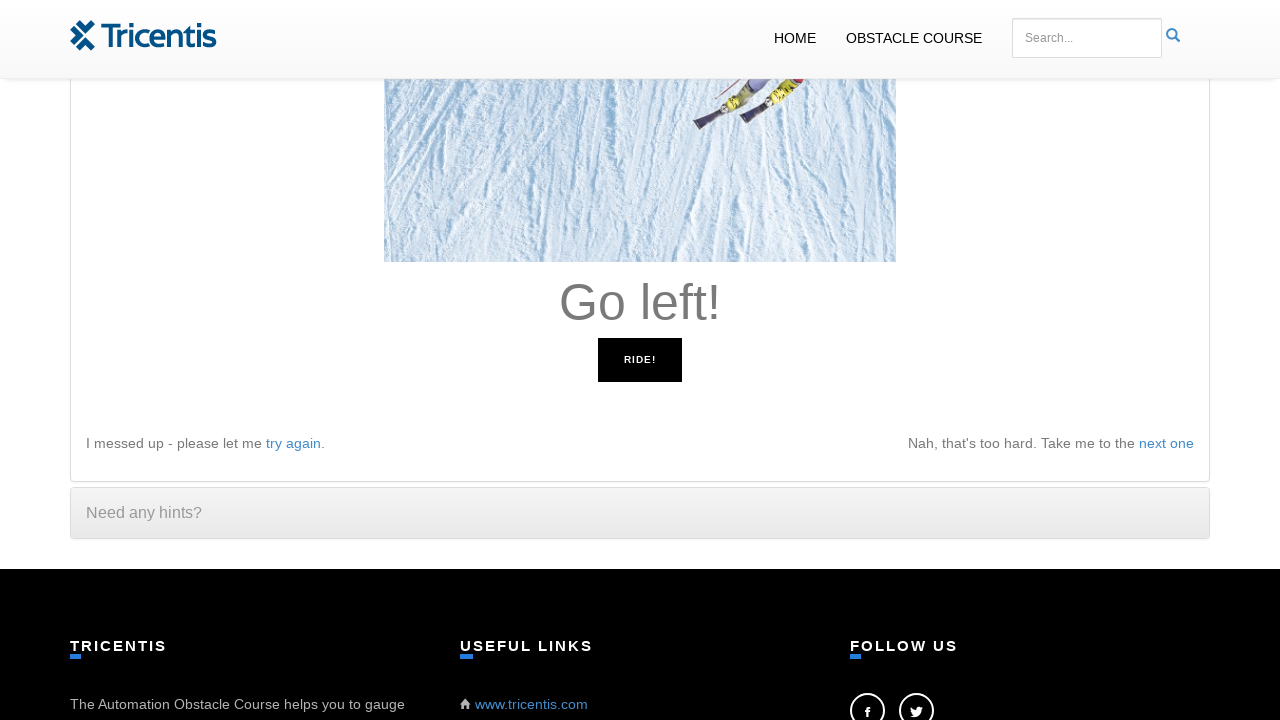

Waited 50ms for instruction to update
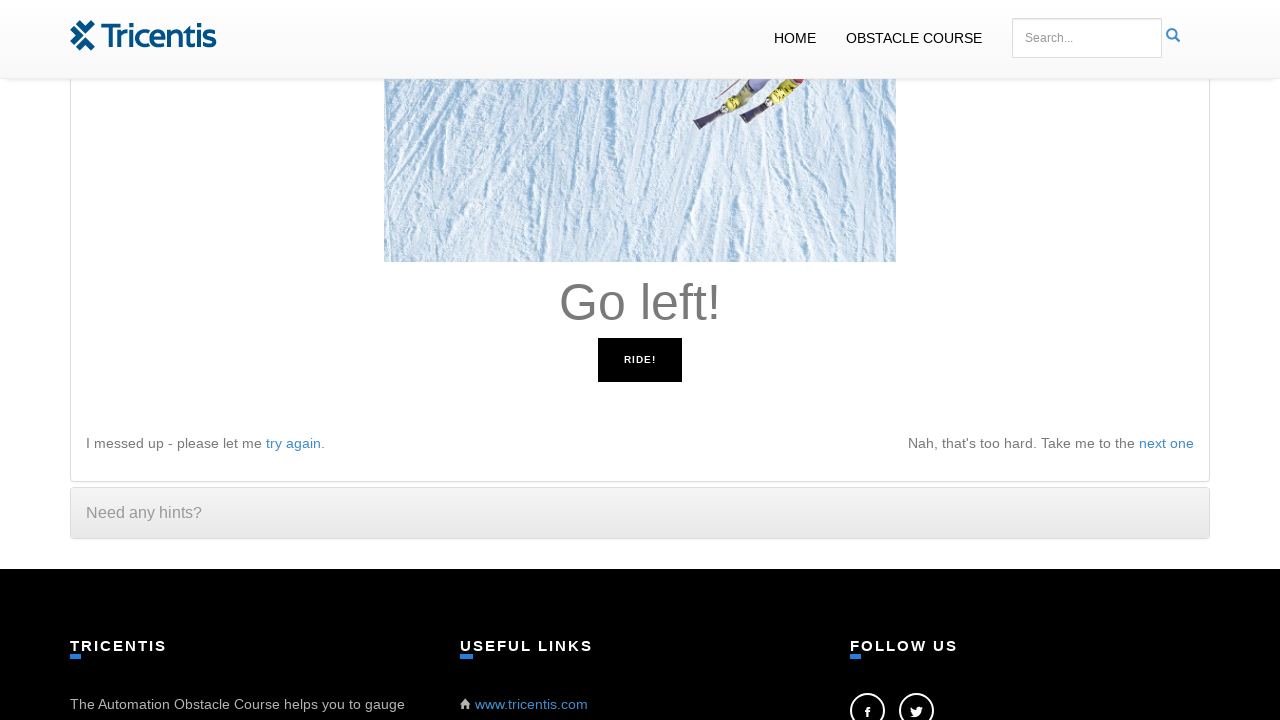

Retrieved instruction text: 'Go left!'
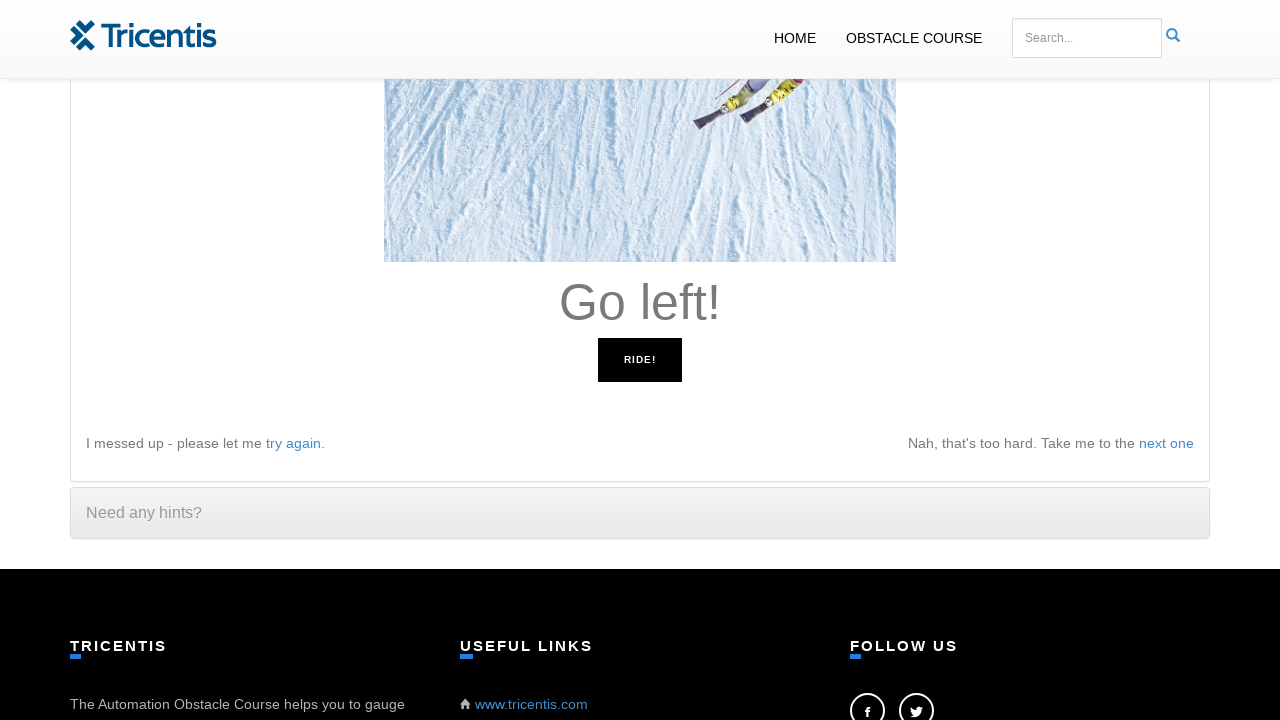

Pressed ArrowLeft key in response to 'Go left!' instruction
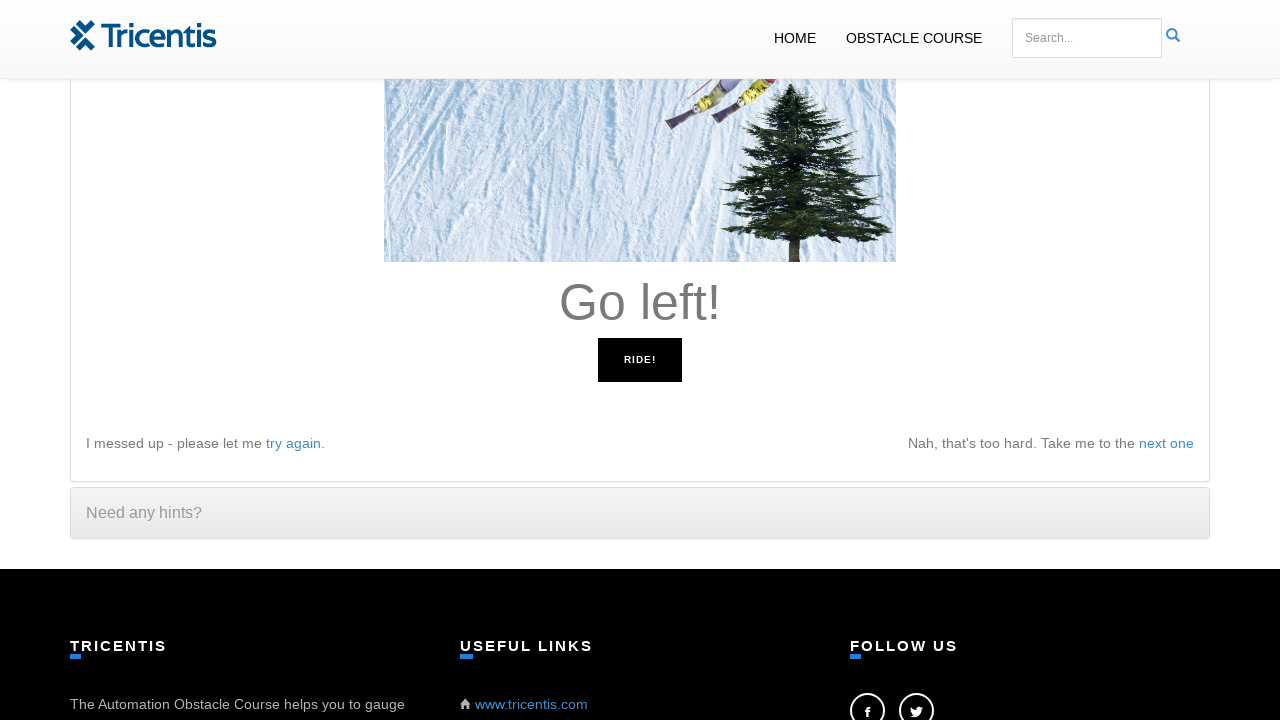

Waited 50ms for instruction to update
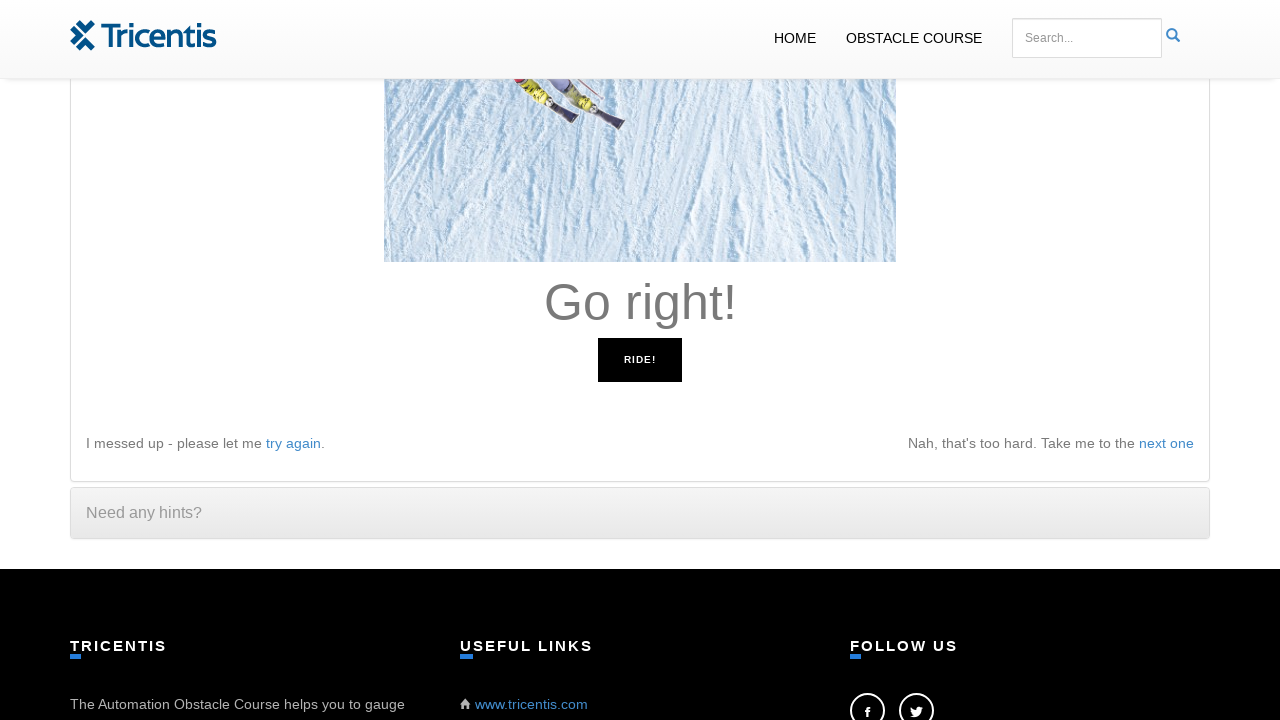

Retrieved instruction text: 'Go right!'
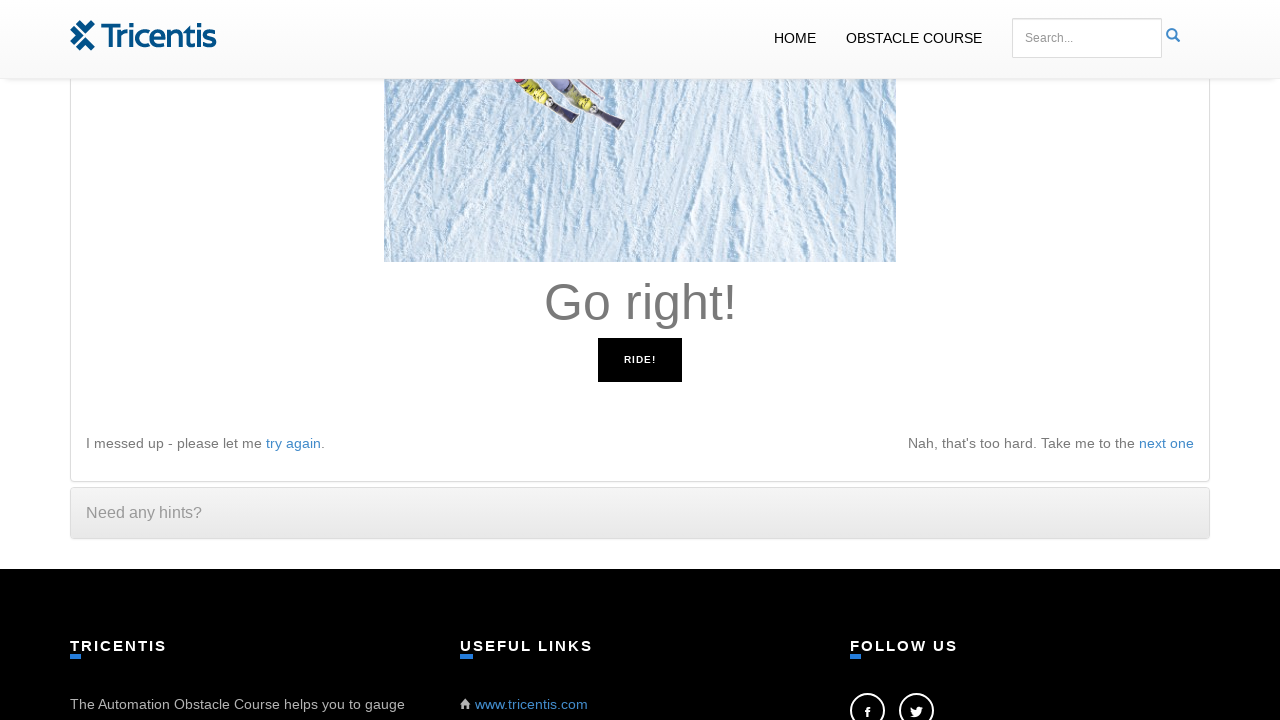

Pressed ArrowRight key in response to 'Go right!' instruction
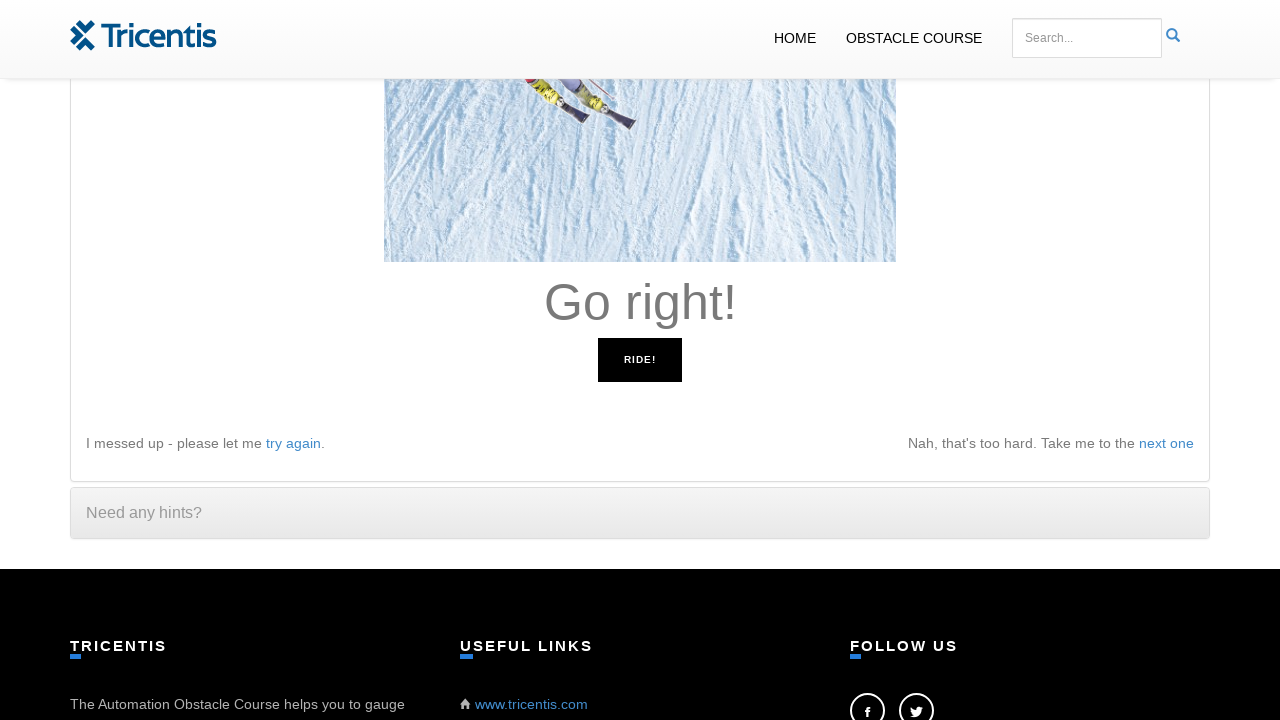

Waited 50ms for instruction to update
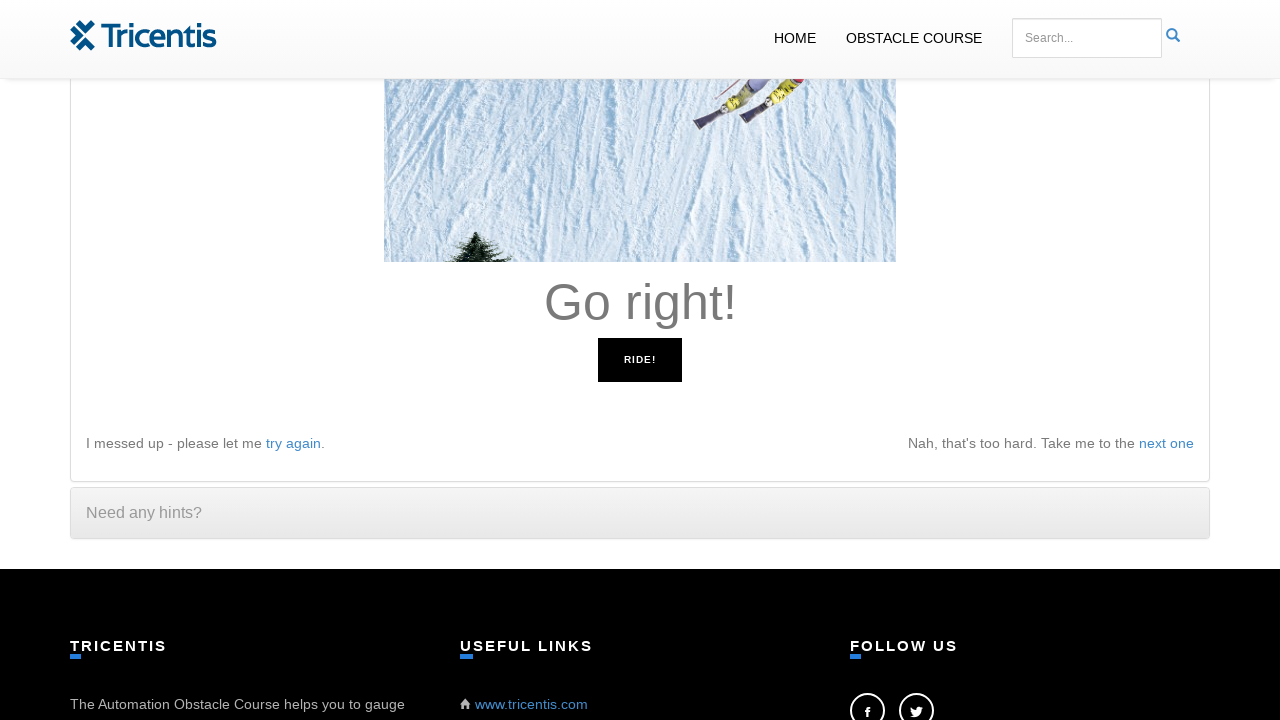

Retrieved instruction text: 'Go right!'
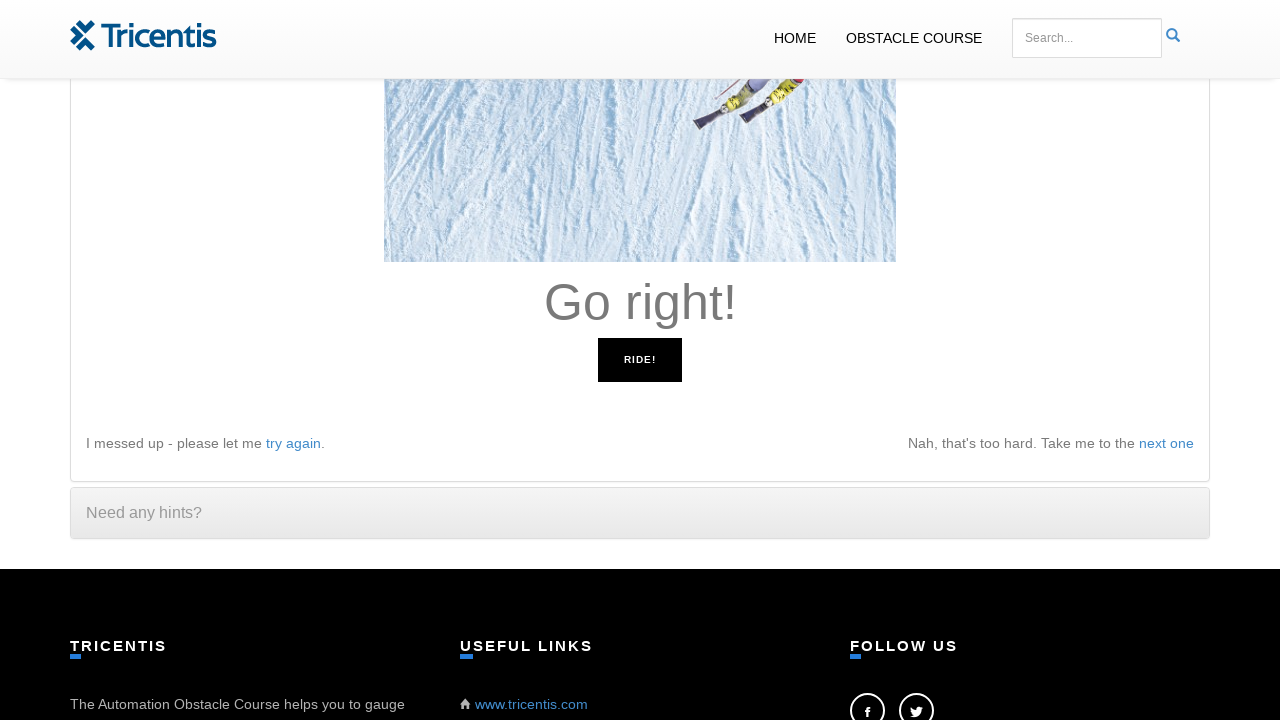

Pressed ArrowRight key in response to 'Go right!' instruction
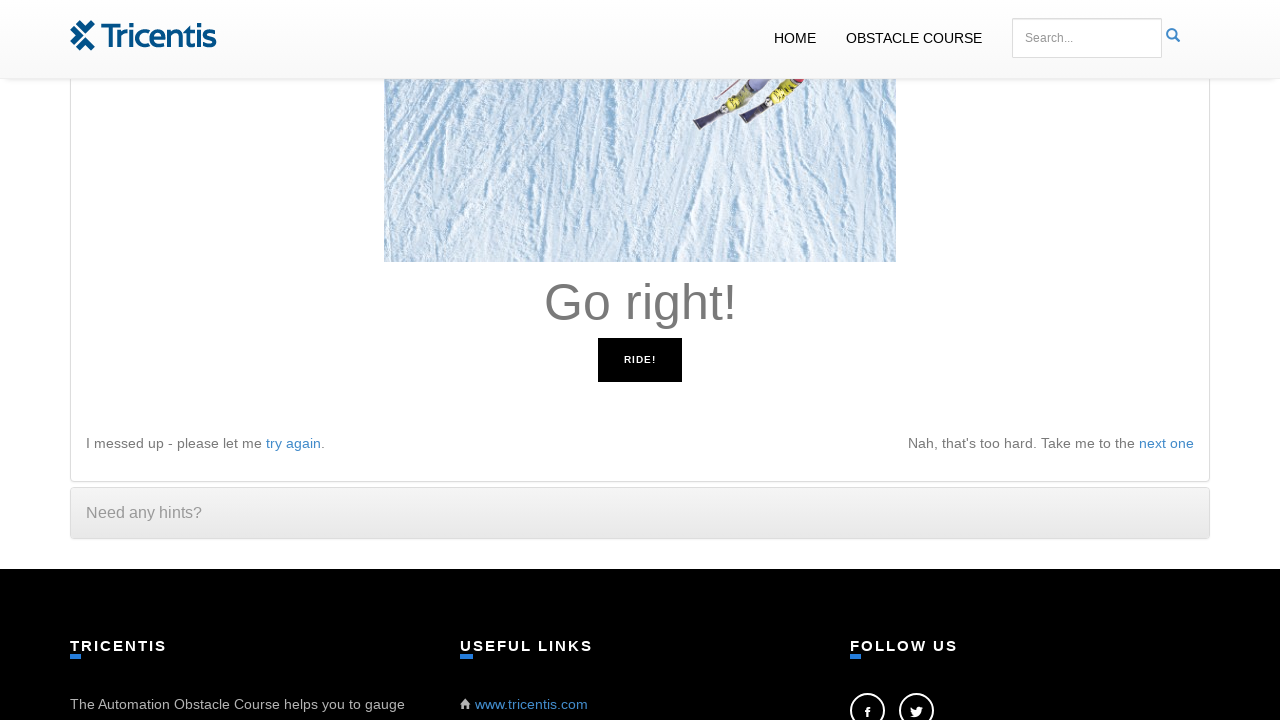

Waited 50ms for instruction to update
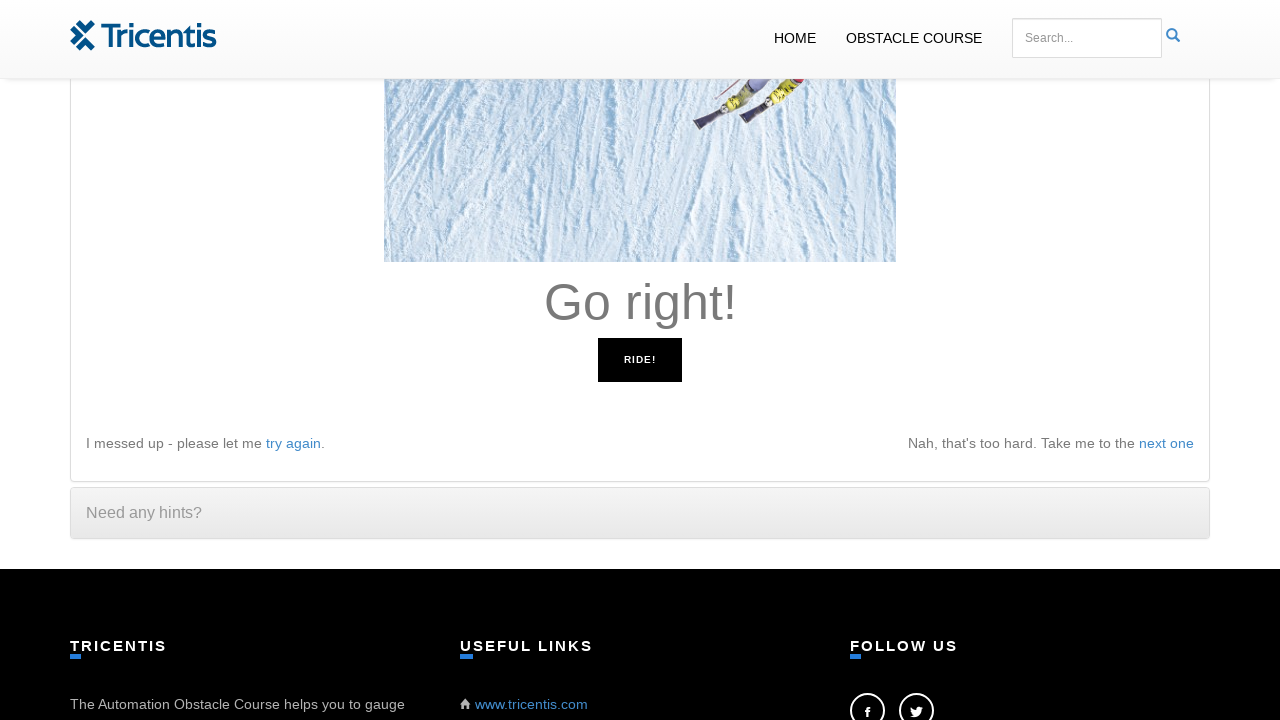

Retrieved instruction text: 'Go right!'
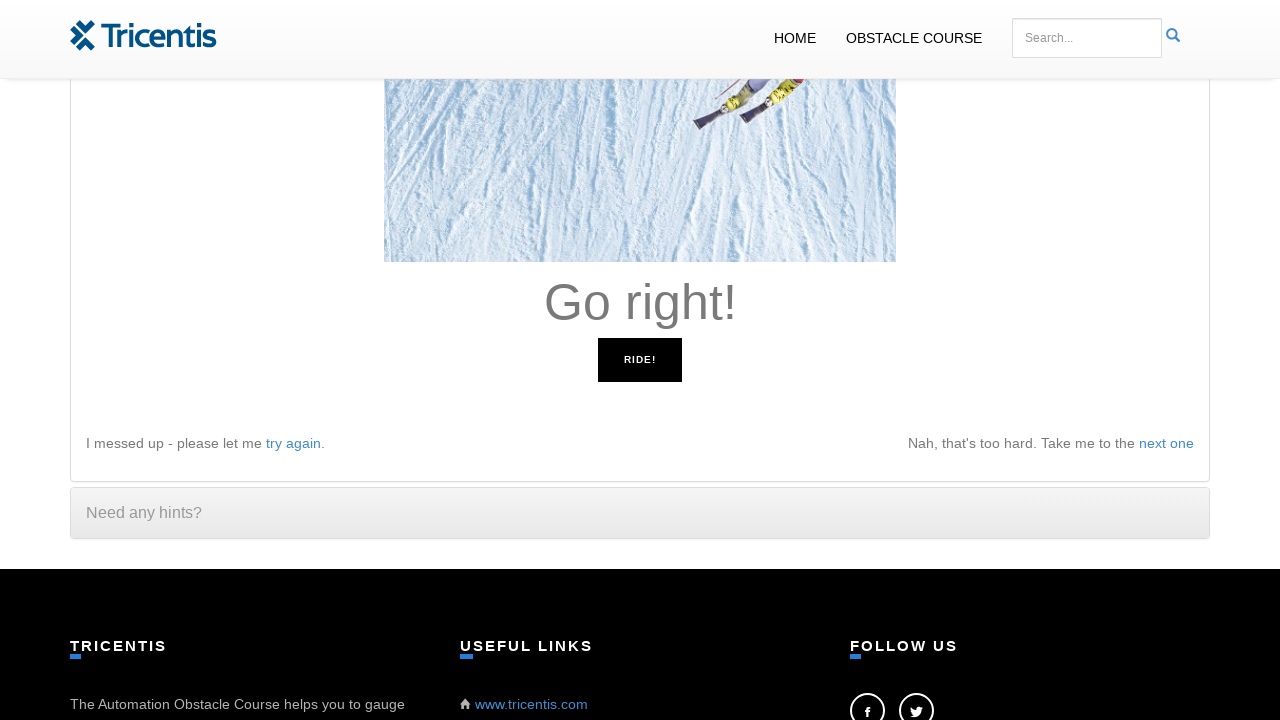

Pressed ArrowRight key in response to 'Go right!' instruction
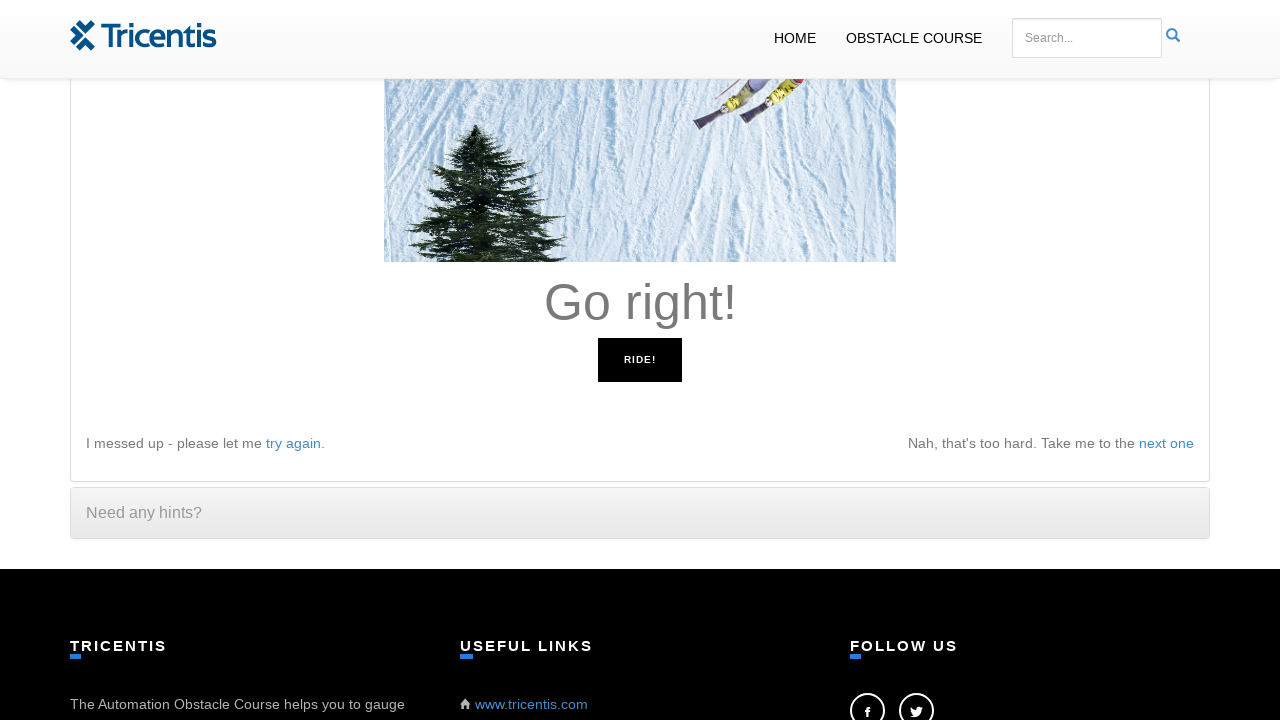

Waited 50ms for instruction to update
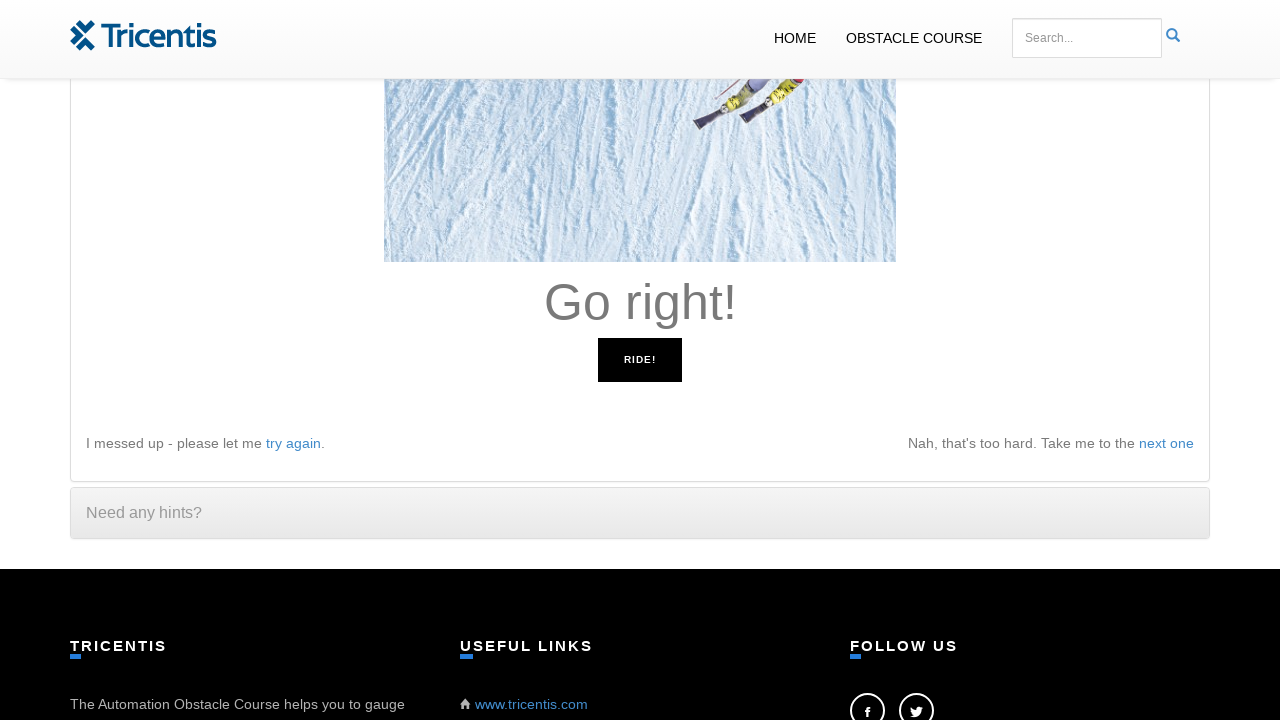

Retrieved instruction text: 'Go right!'
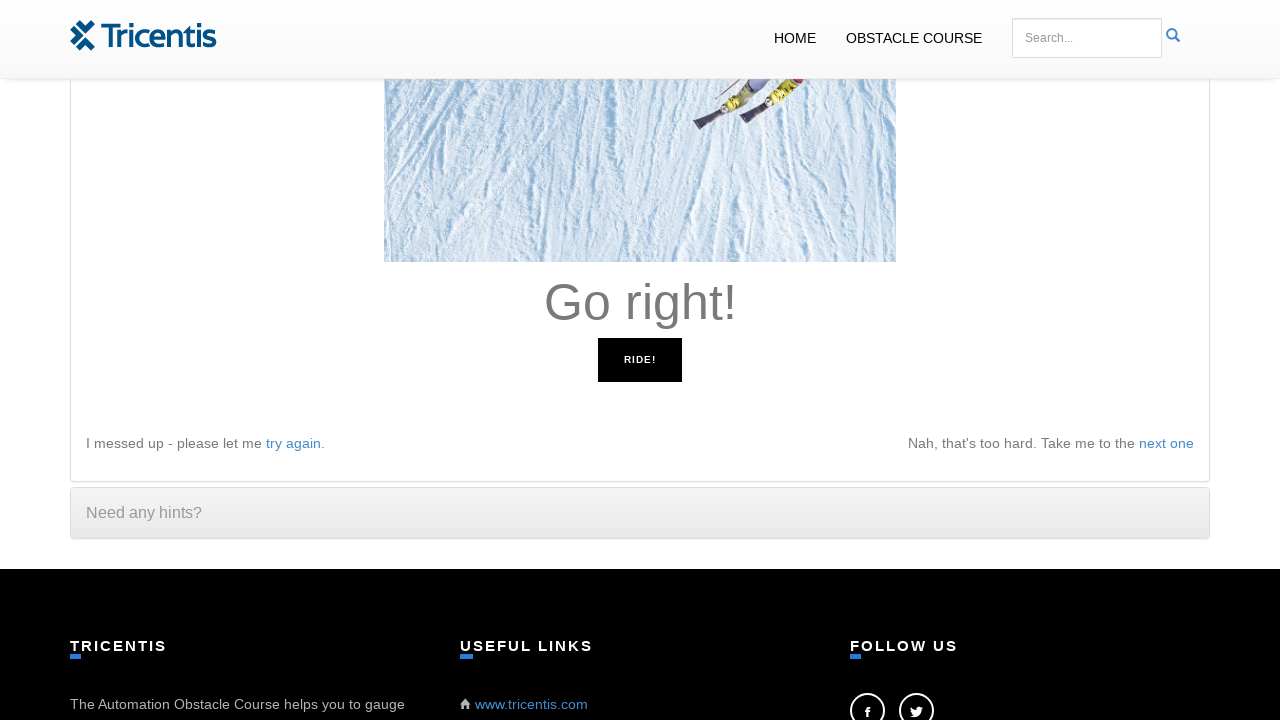

Pressed ArrowRight key in response to 'Go right!' instruction
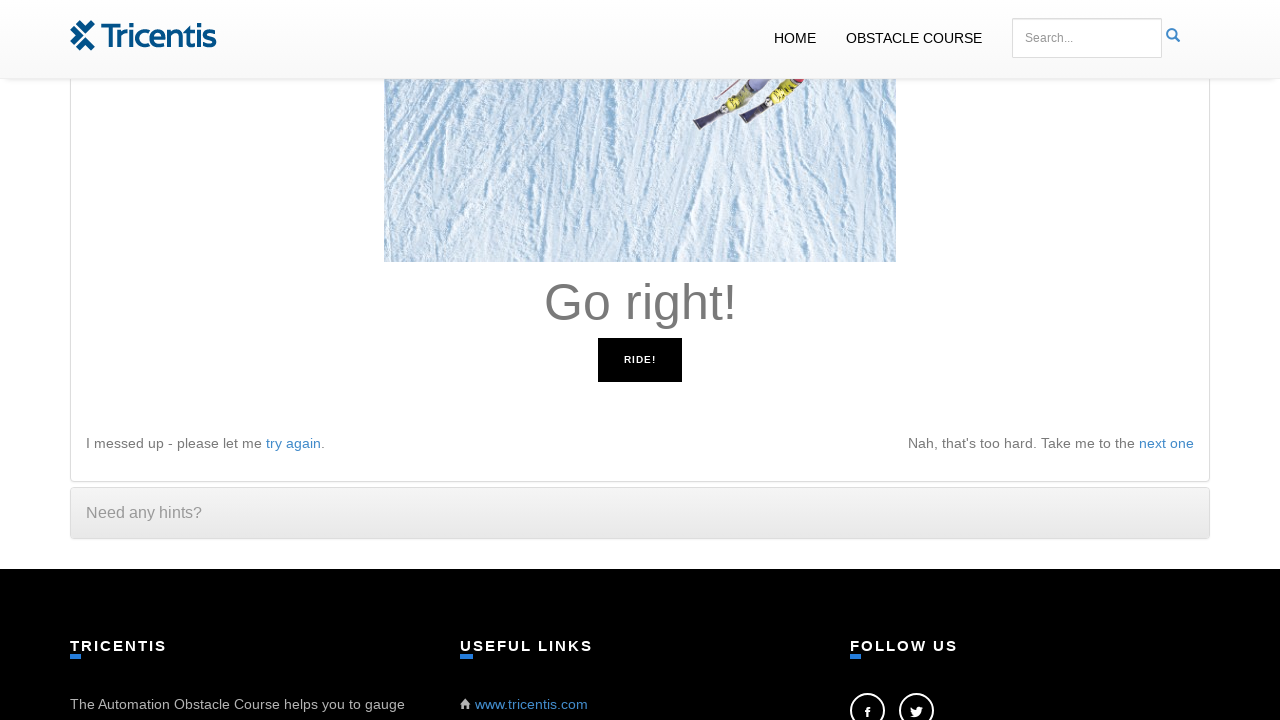

Waited 50ms for instruction to update
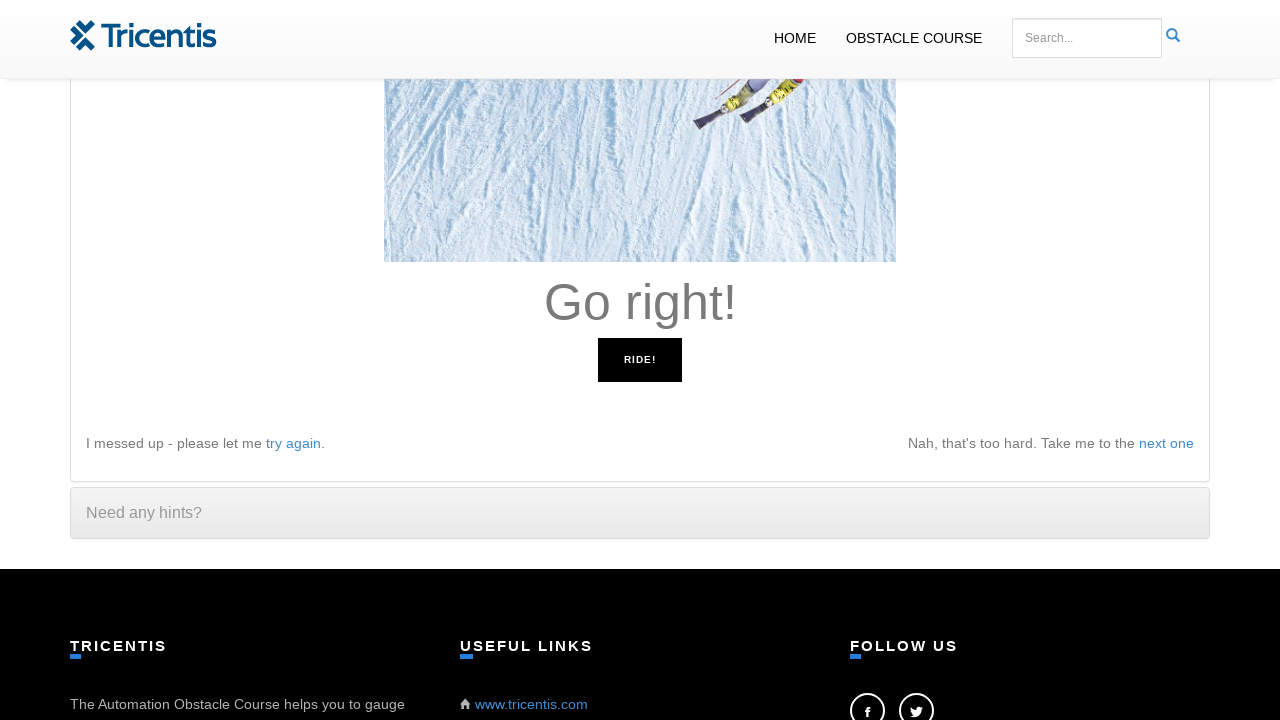

Retrieved instruction text: 'Go right!'
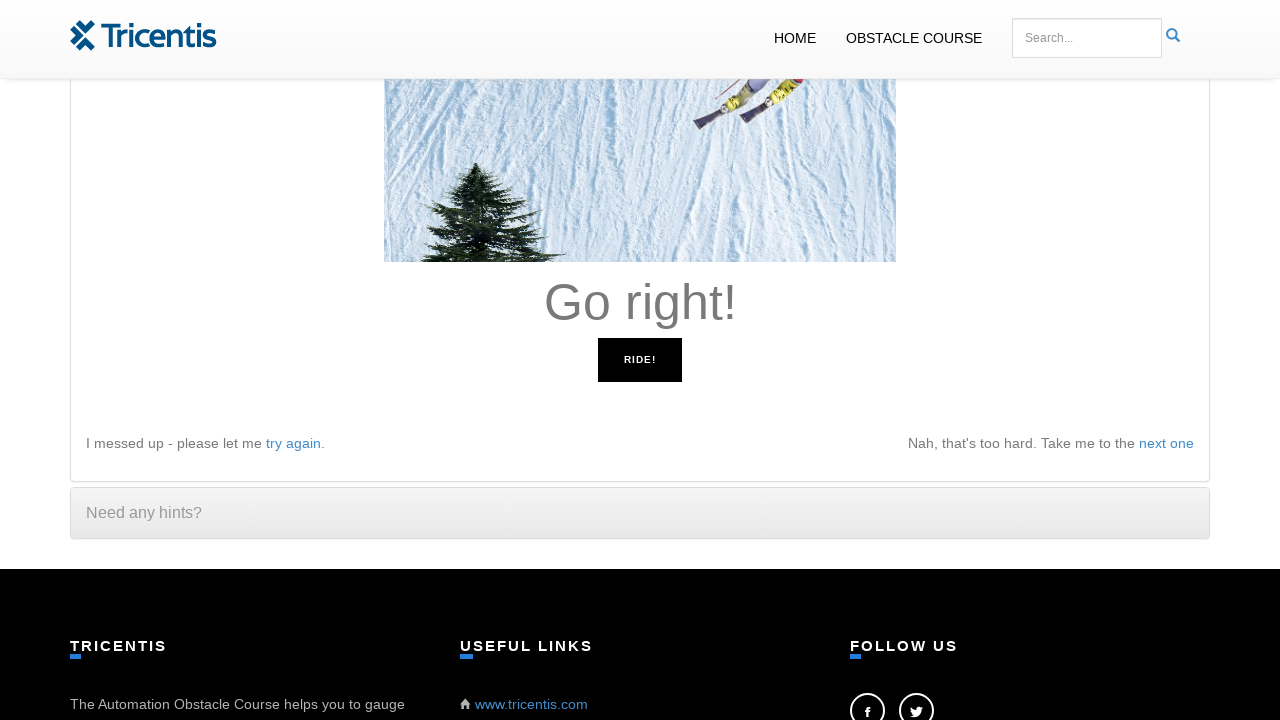

Pressed ArrowRight key in response to 'Go right!' instruction
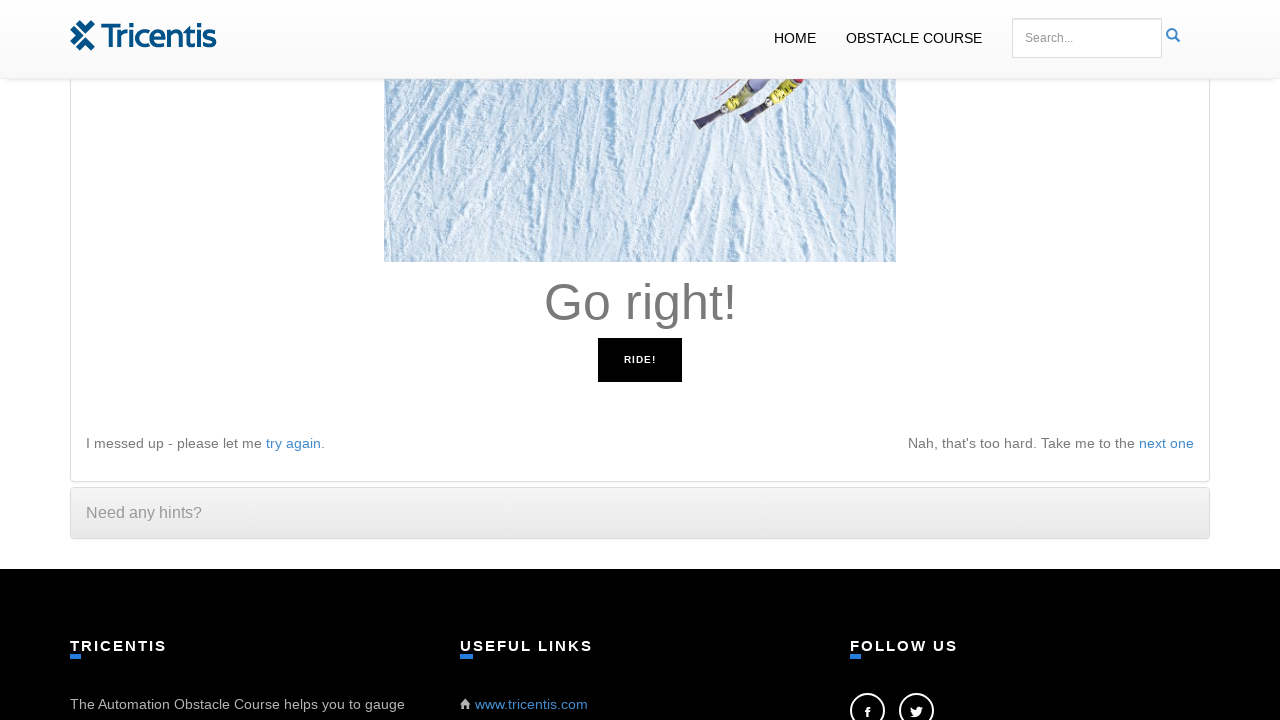

Waited 50ms for instruction to update
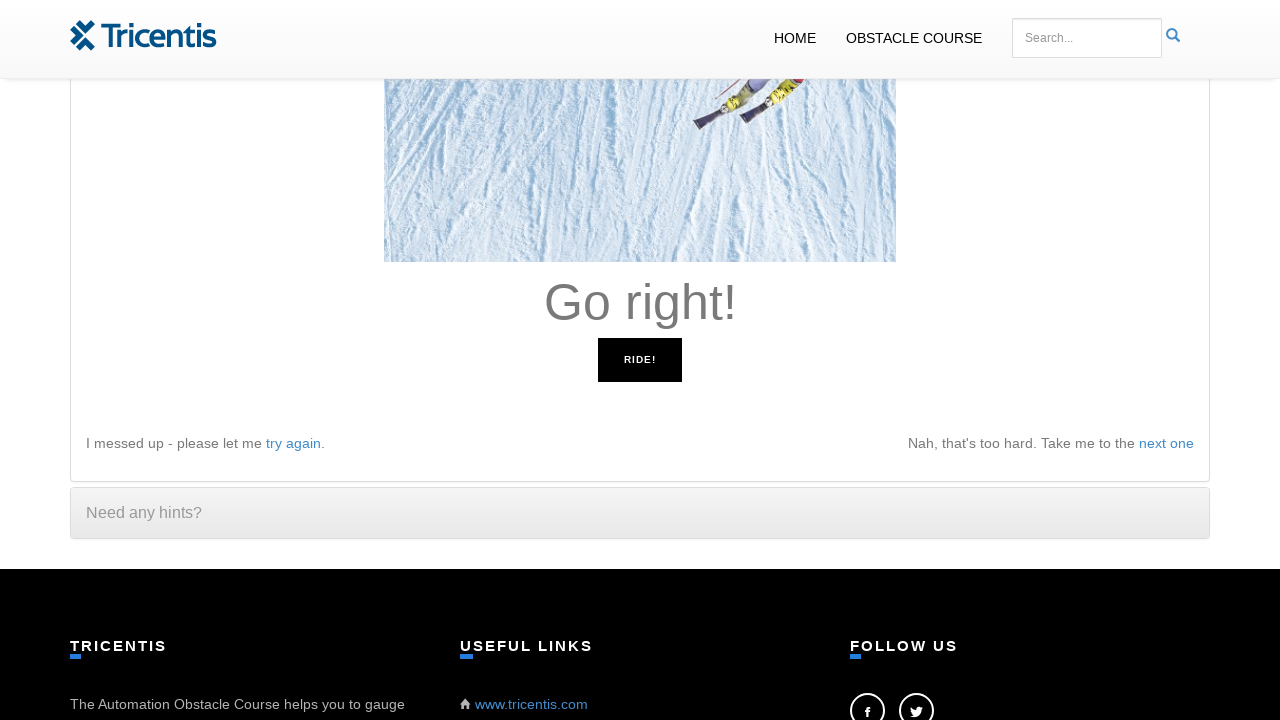

Retrieved instruction text: 'Go right!'
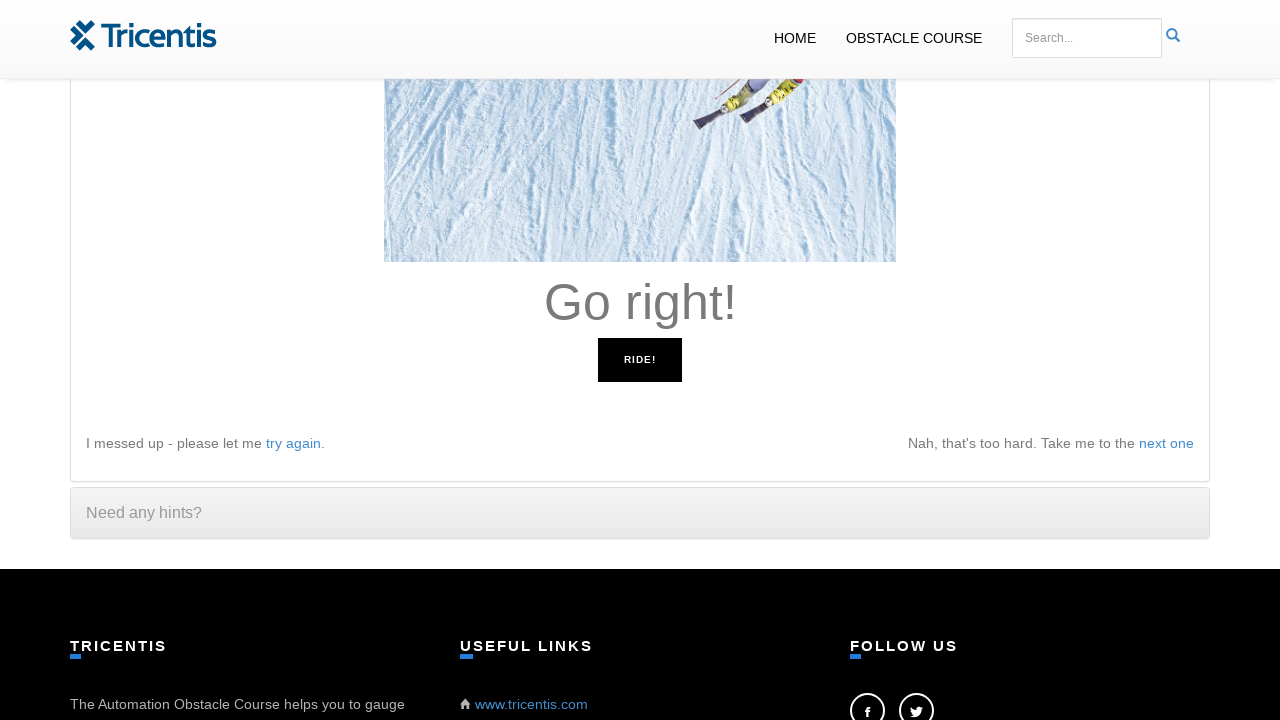

Pressed ArrowRight key in response to 'Go right!' instruction
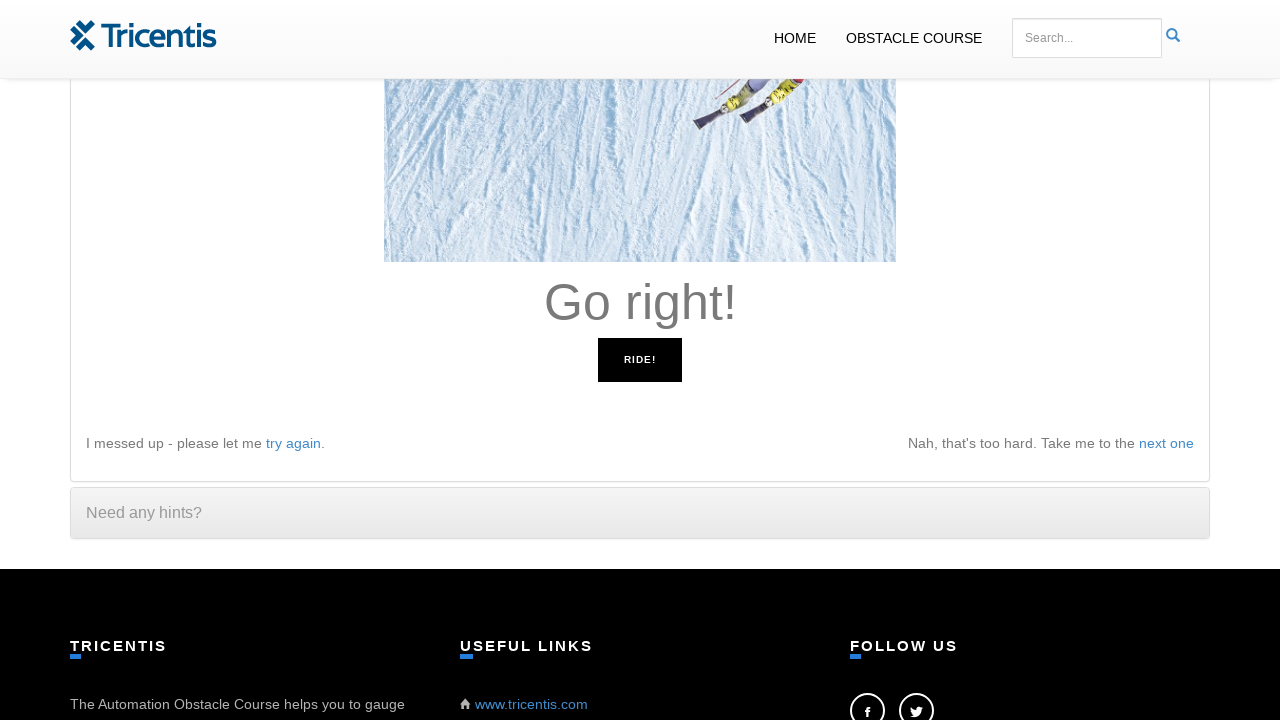

Waited 50ms for instruction to update
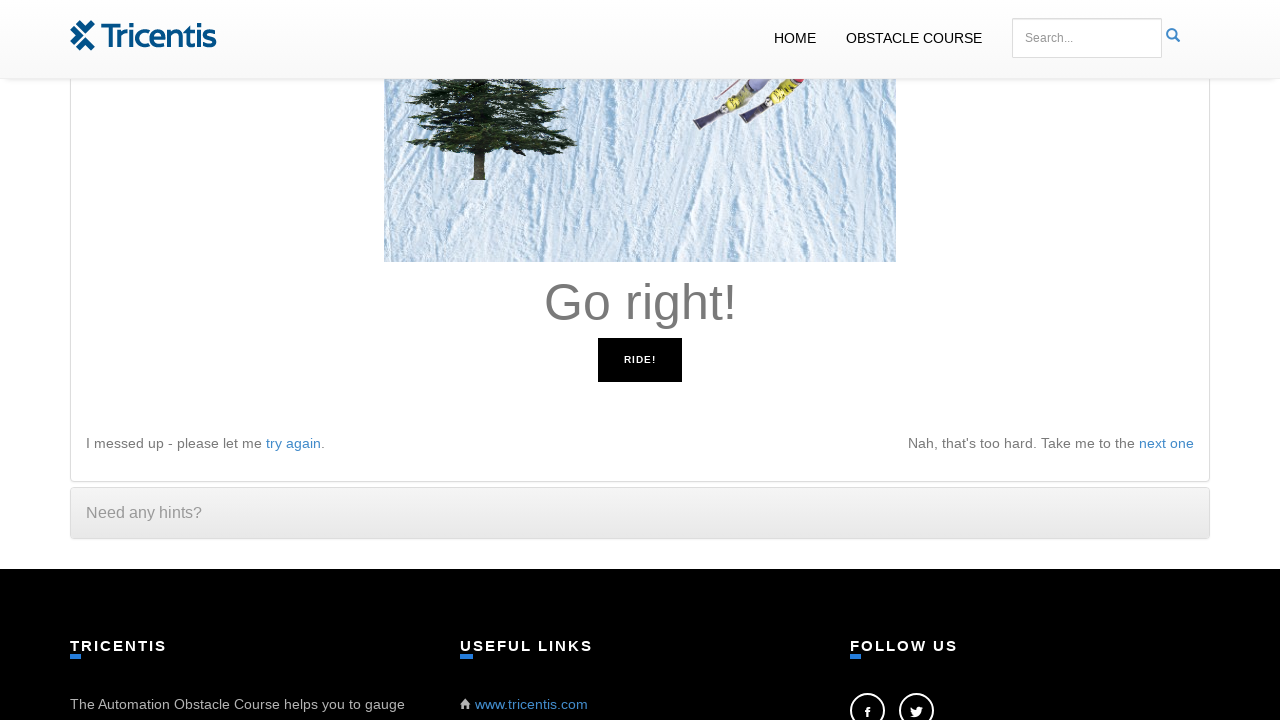

Retrieved instruction text: 'Go right!'
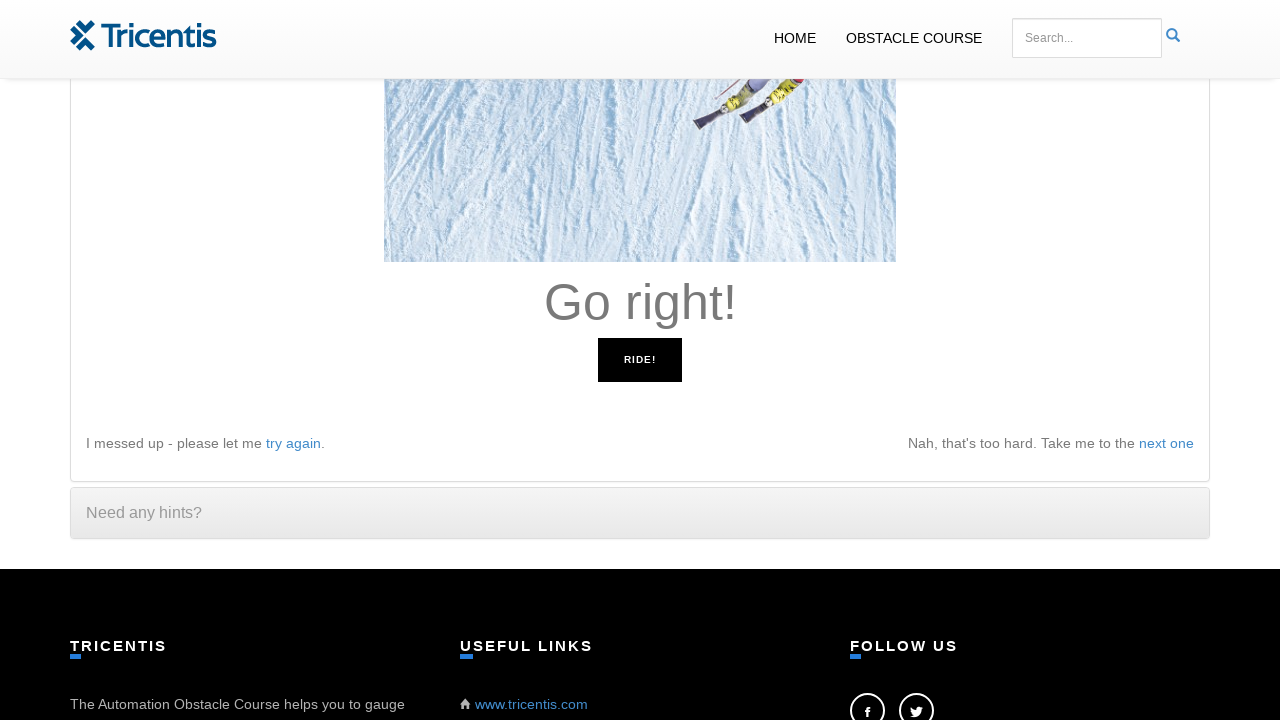

Pressed ArrowRight key in response to 'Go right!' instruction
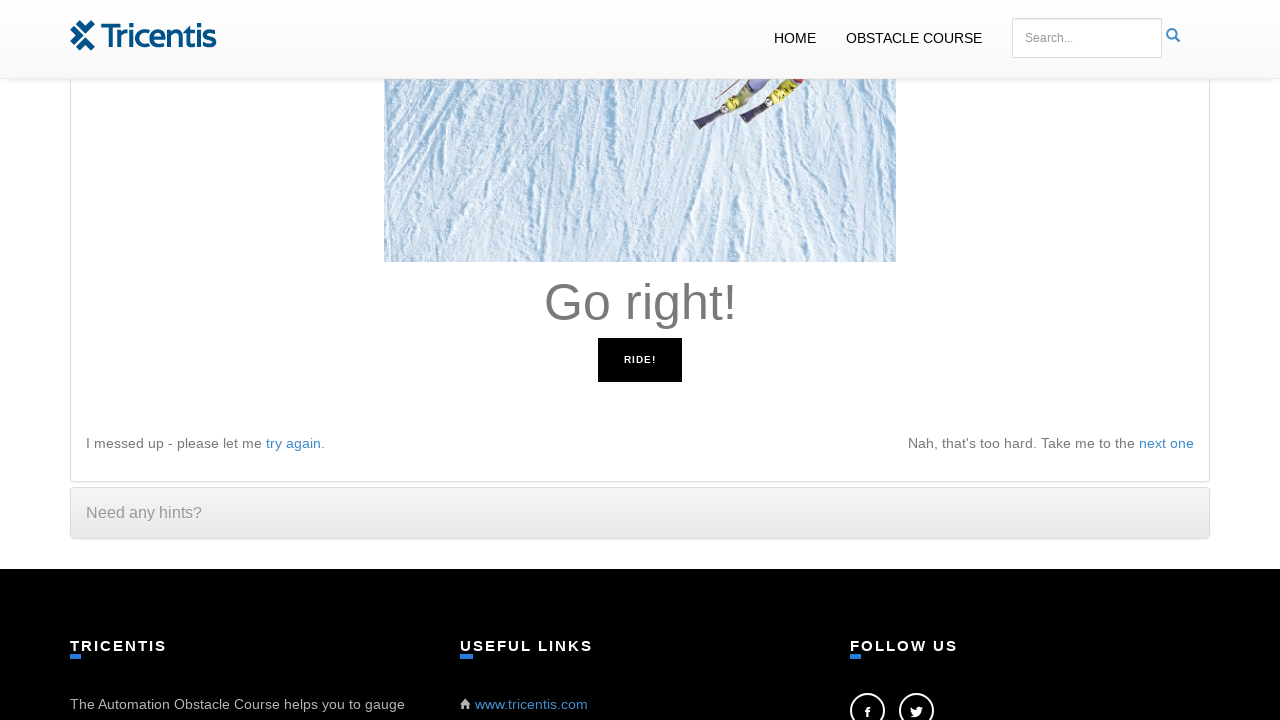

Waited 50ms for instruction to update
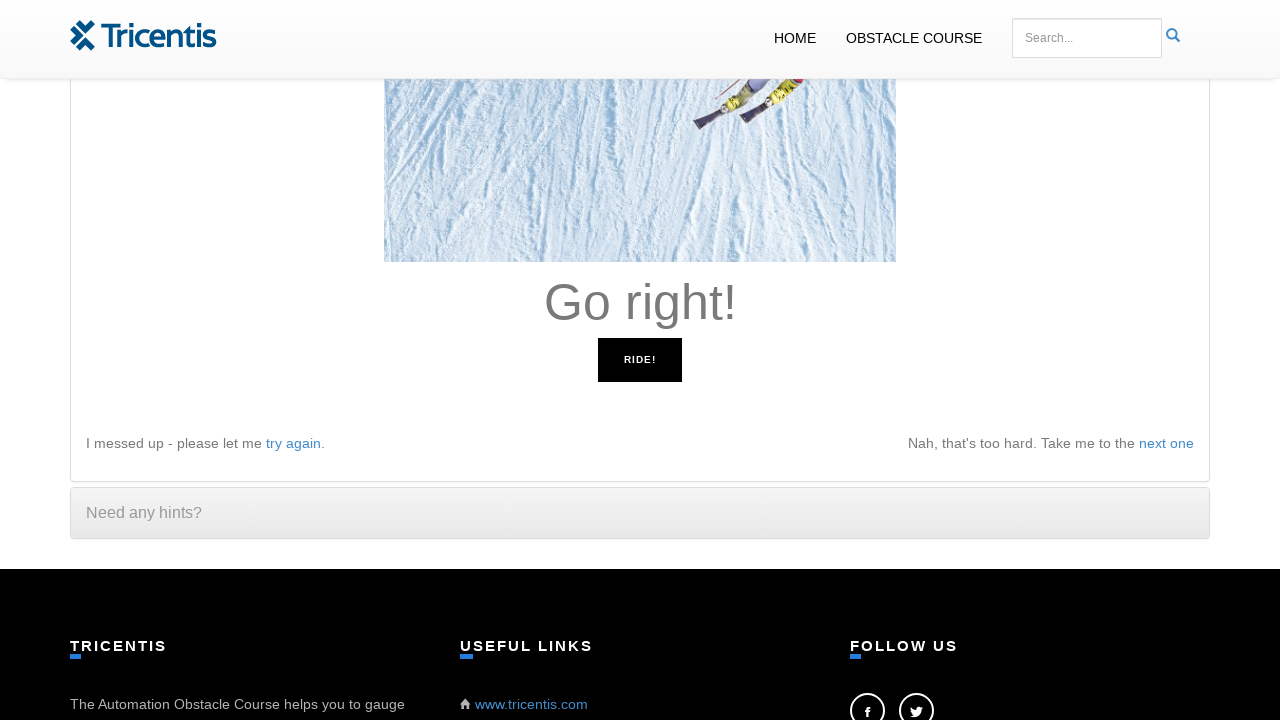

Retrieved instruction text: 'Go right!'
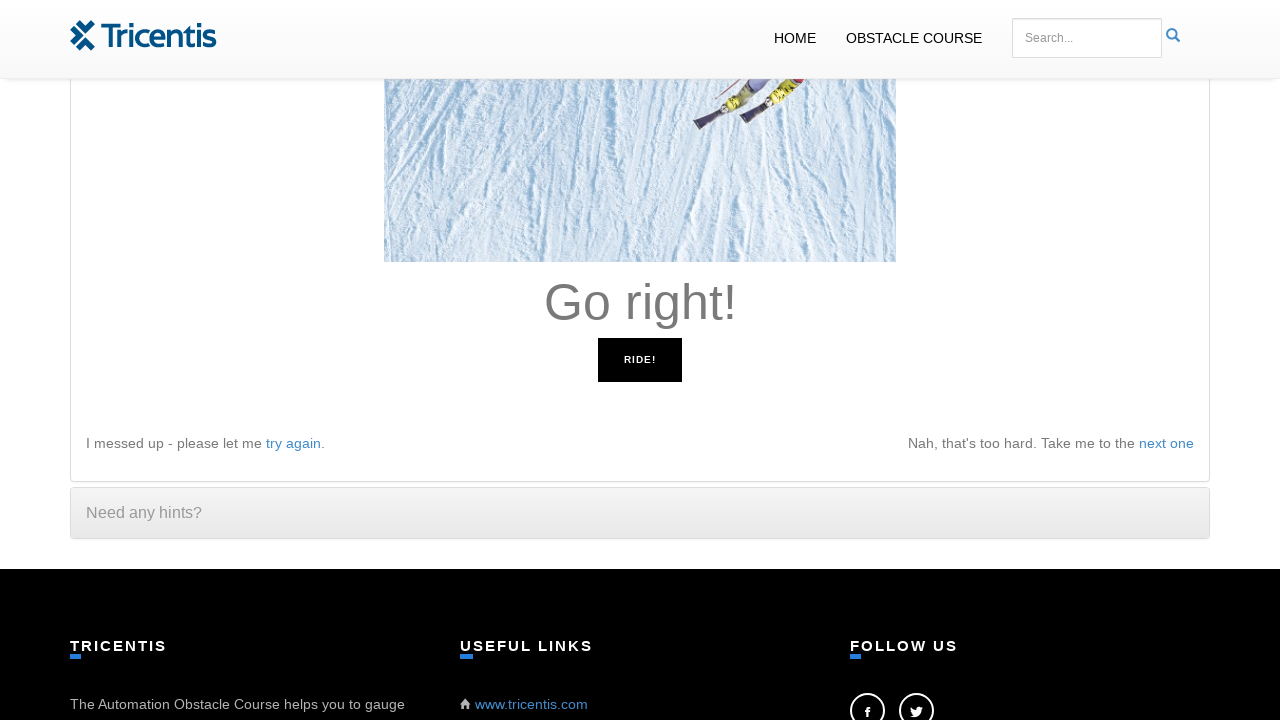

Pressed ArrowRight key in response to 'Go right!' instruction
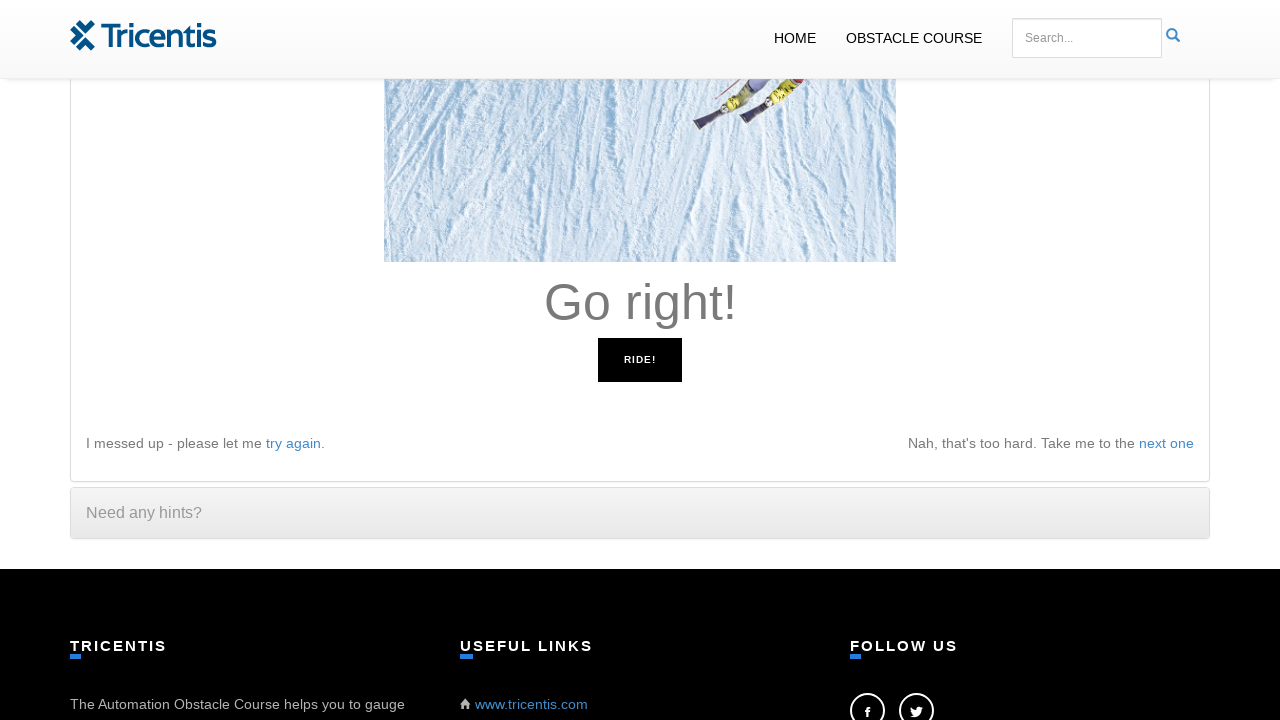

Waited 50ms for instruction to update
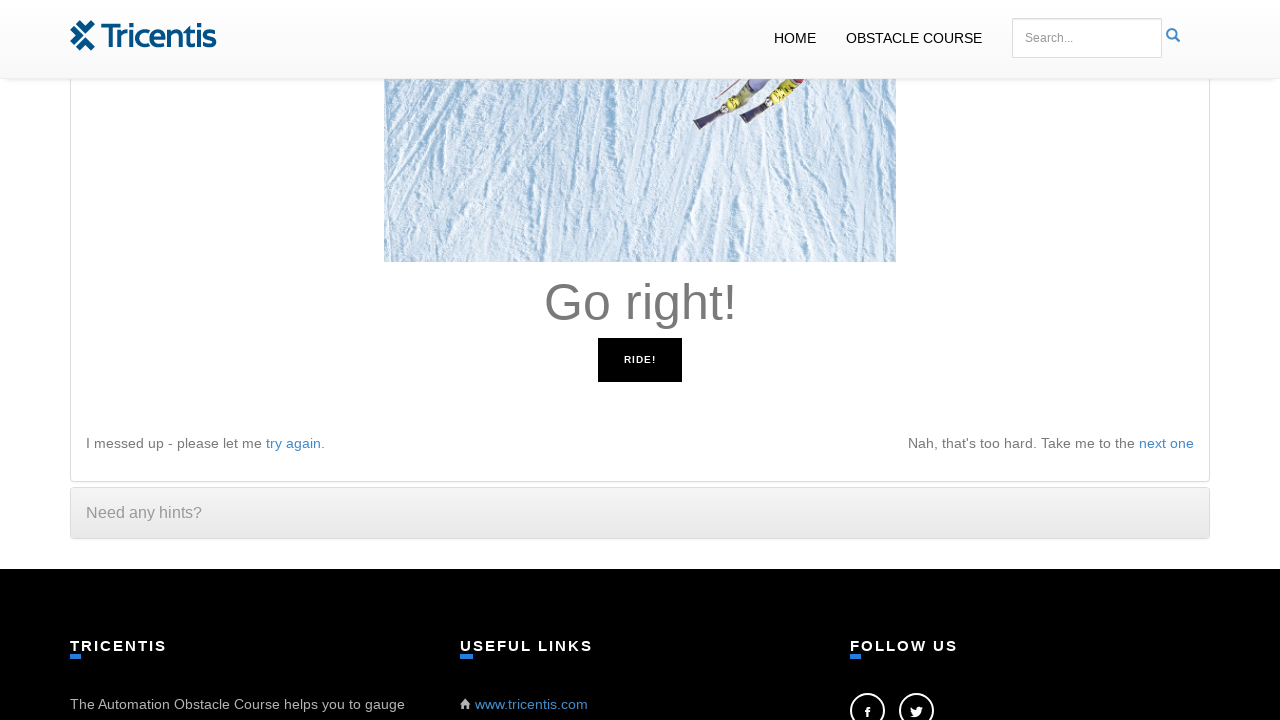

Retrieved instruction text: 'Go right!'
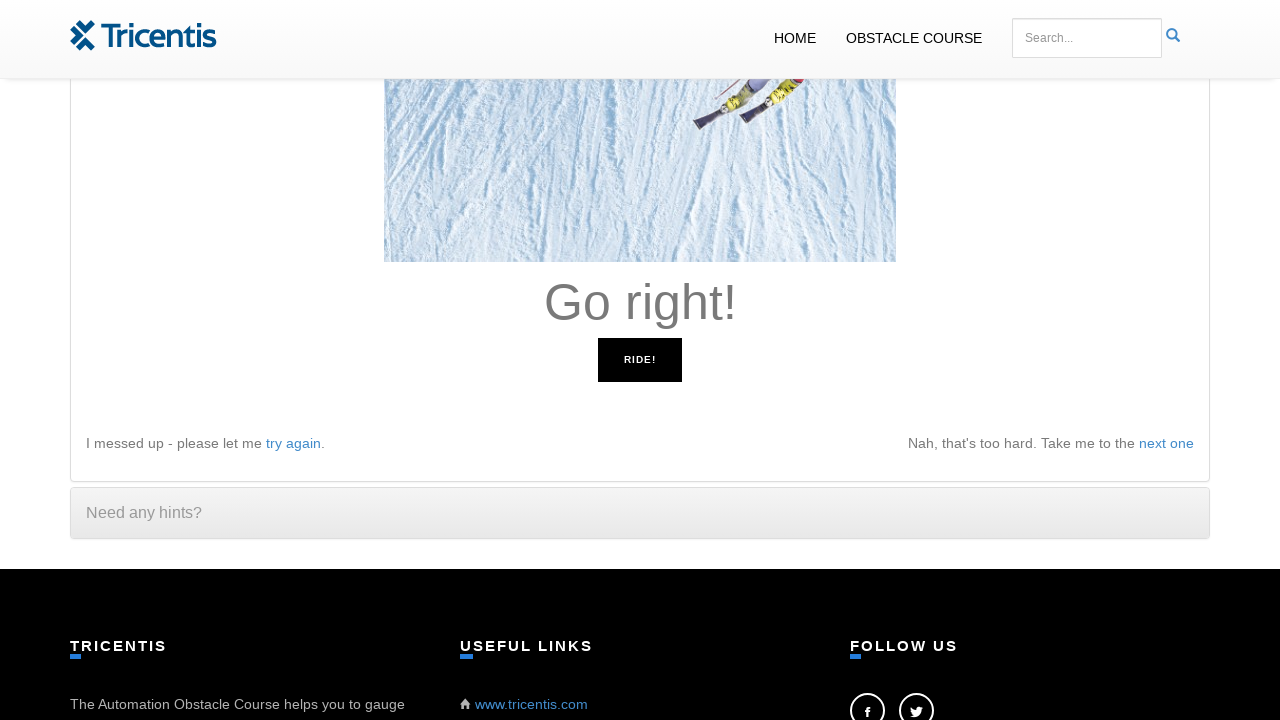

Pressed ArrowRight key in response to 'Go right!' instruction
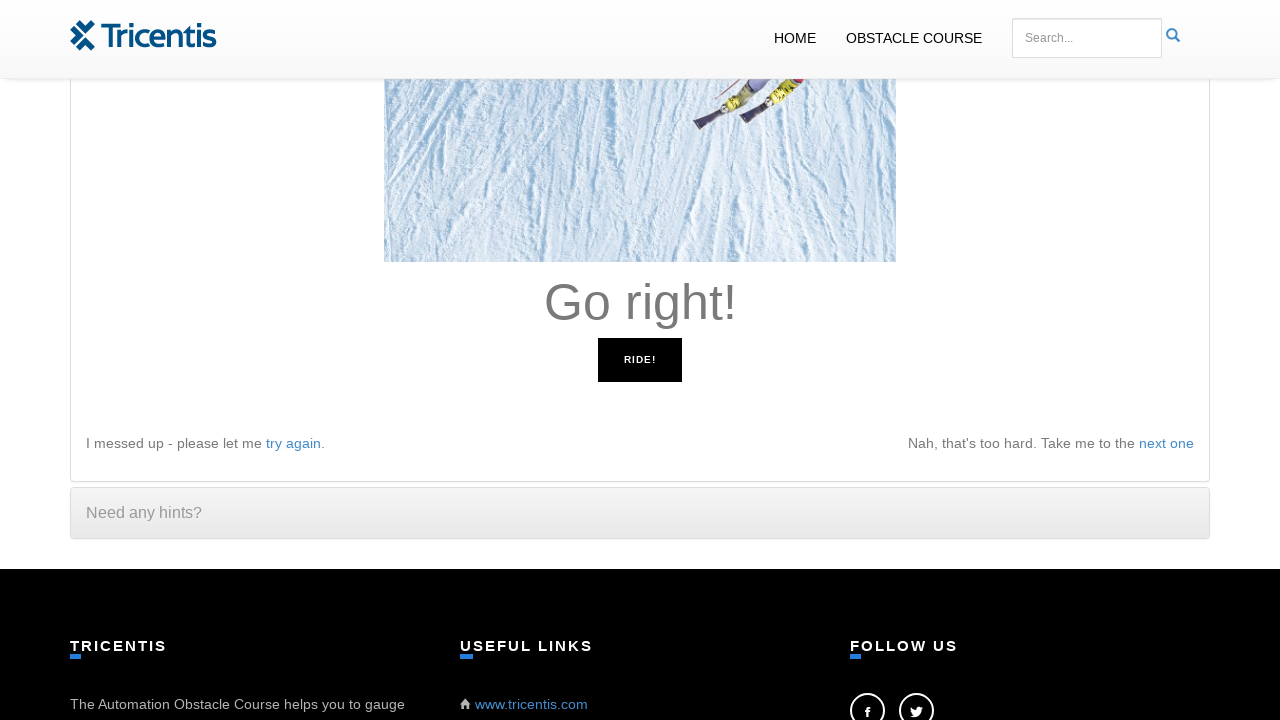

Waited 50ms for instruction to update
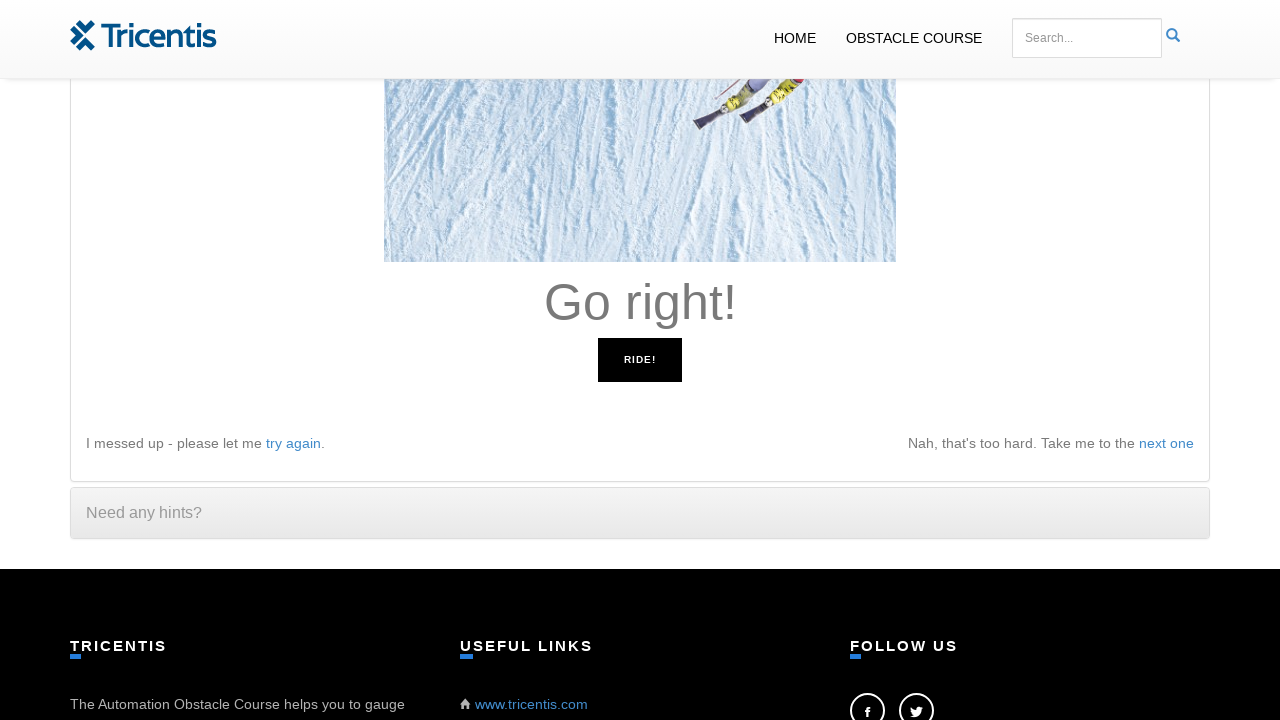

Retrieved instruction text: 'Go right!'
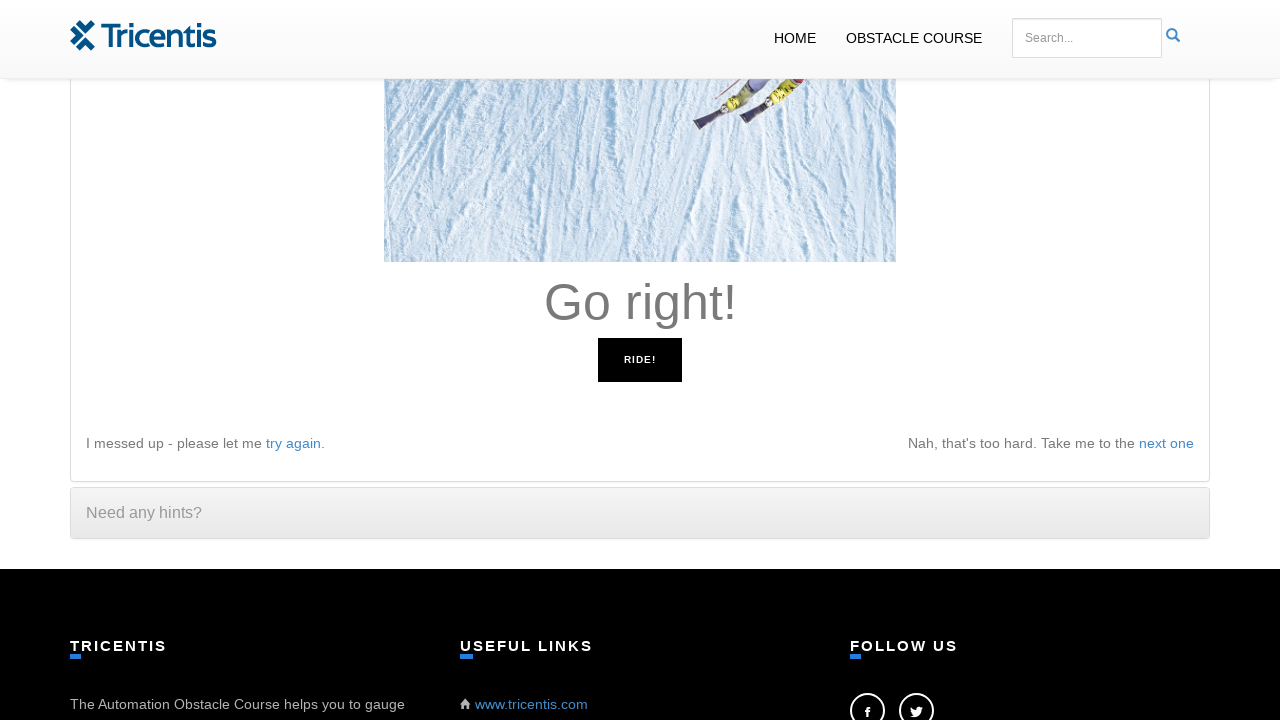

Pressed ArrowRight key in response to 'Go right!' instruction
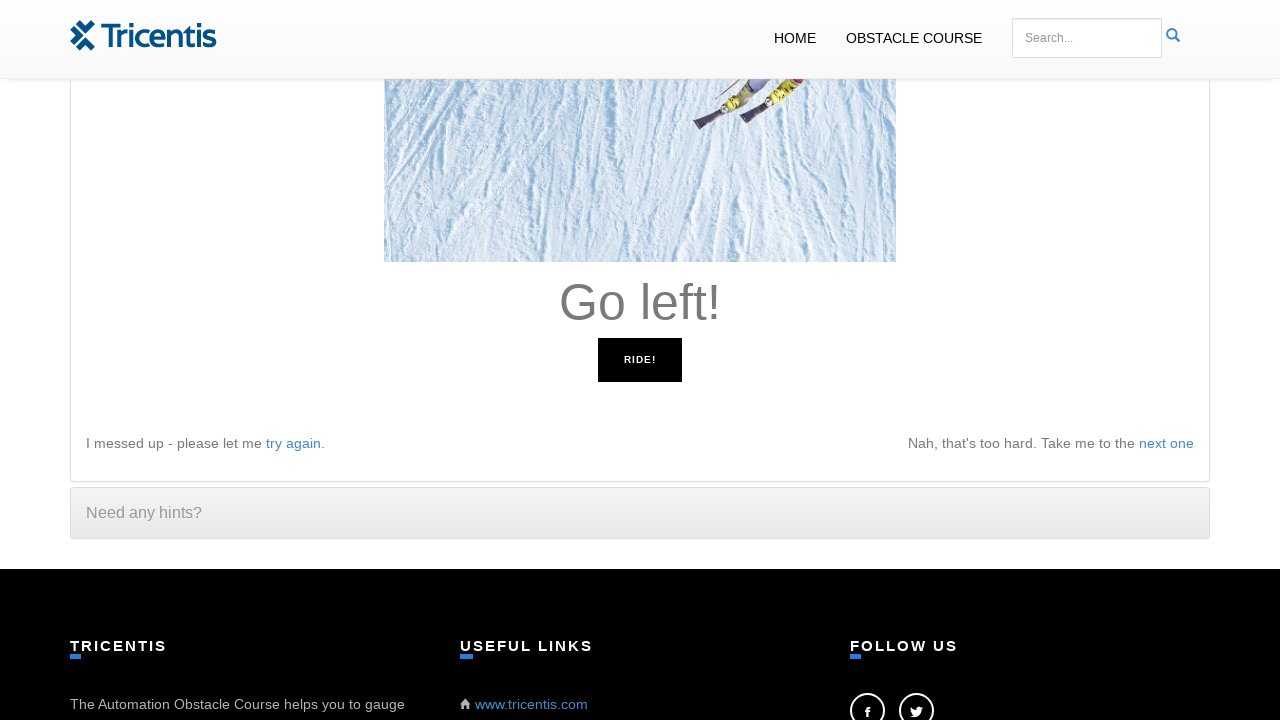

Waited 50ms for instruction to update
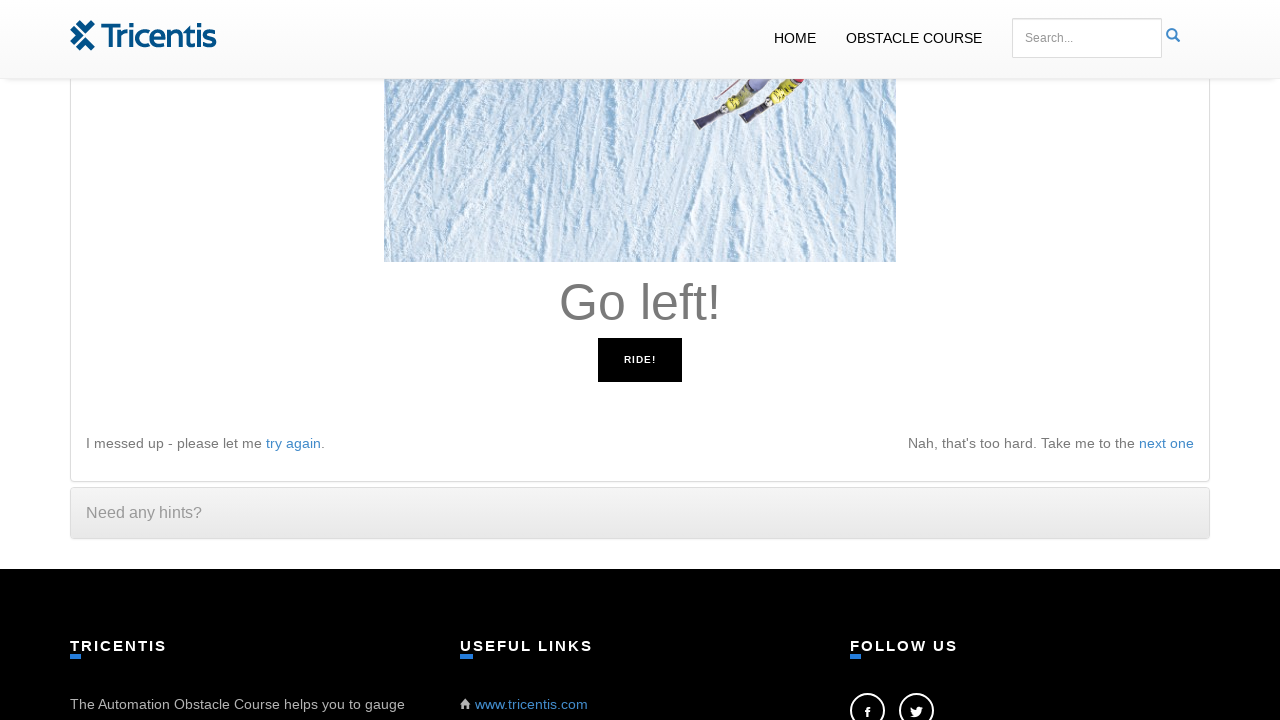

Retrieved instruction text: 'Go left!'
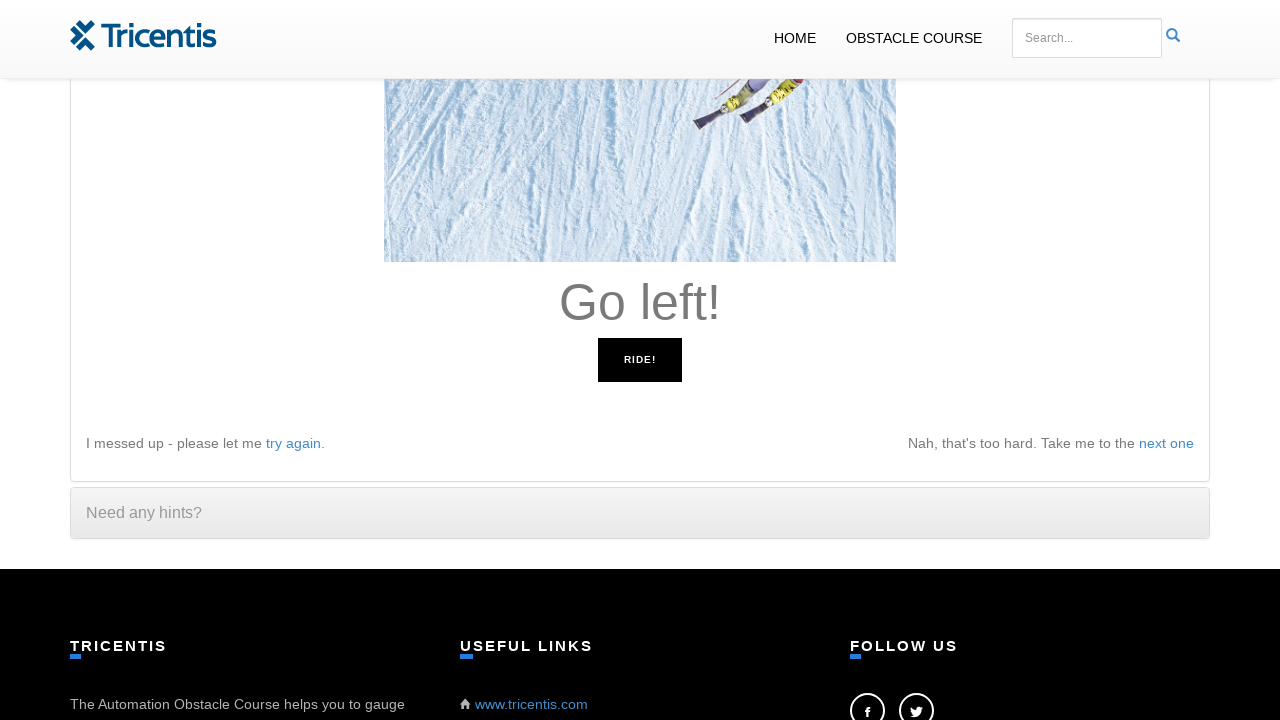

Pressed ArrowLeft key in response to 'Go left!' instruction
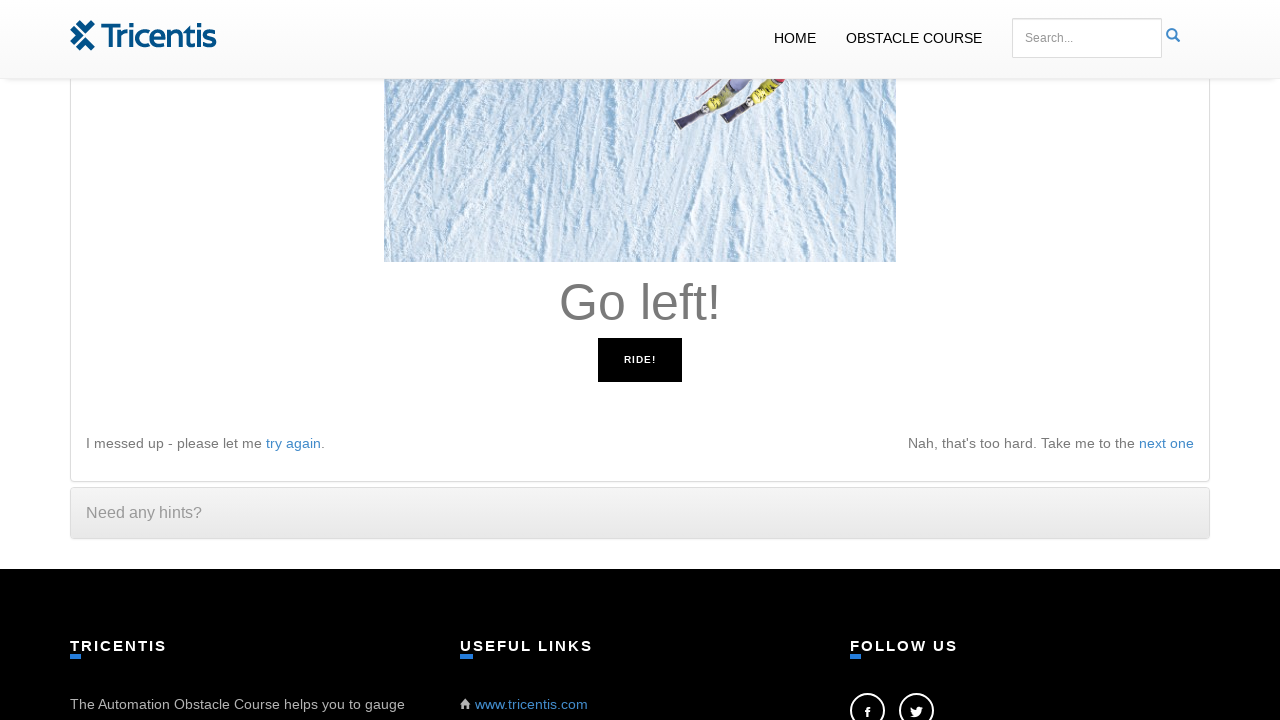

Waited 50ms for instruction to update
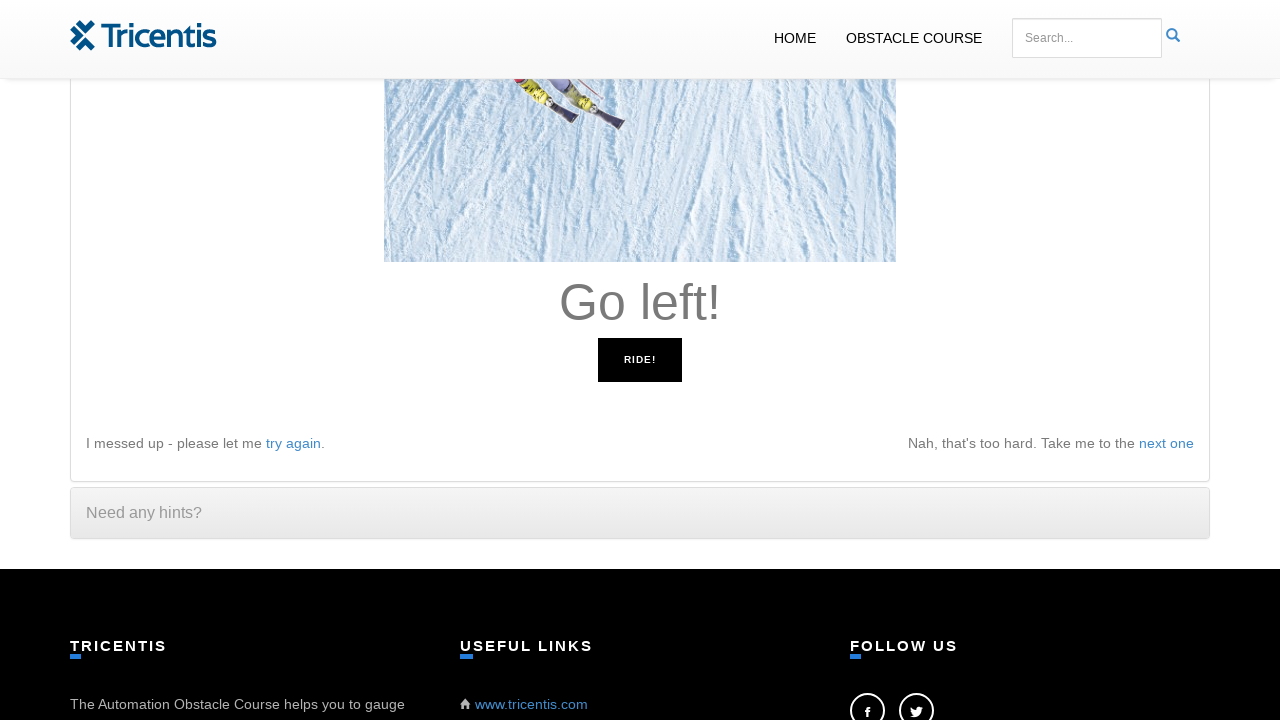

Retrieved instruction text: 'Go left!'
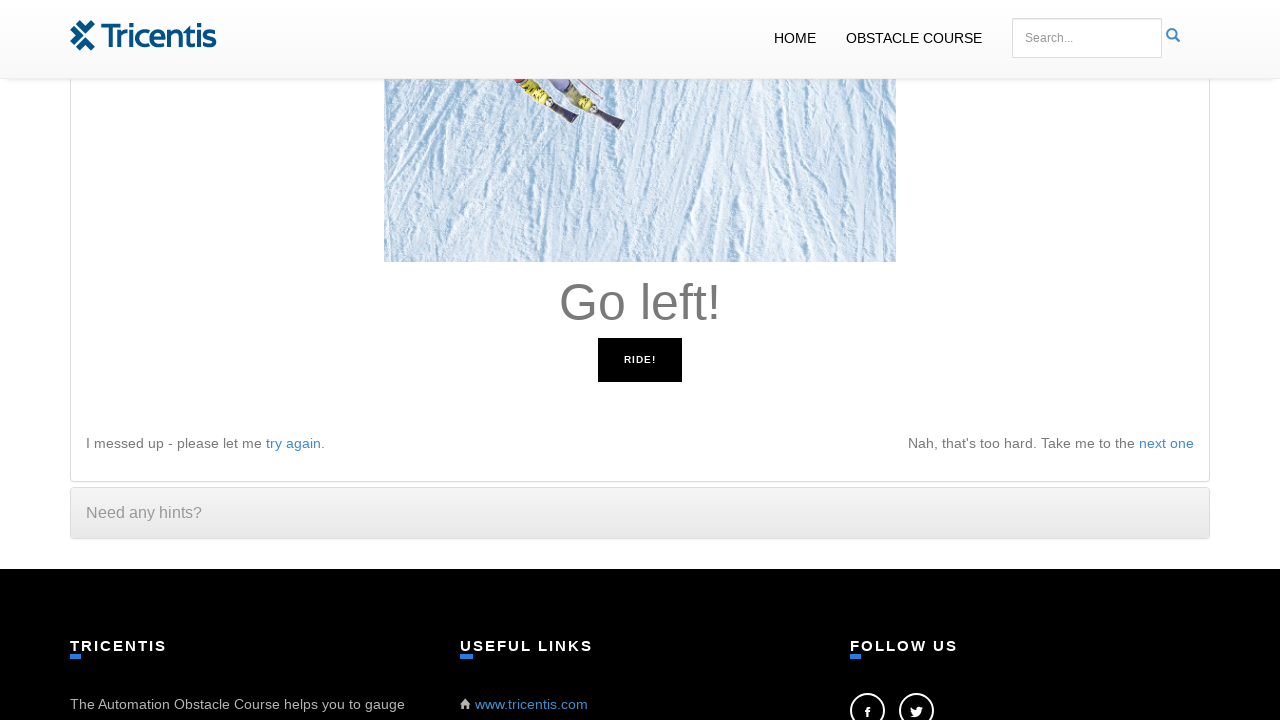

Pressed ArrowLeft key in response to 'Go left!' instruction
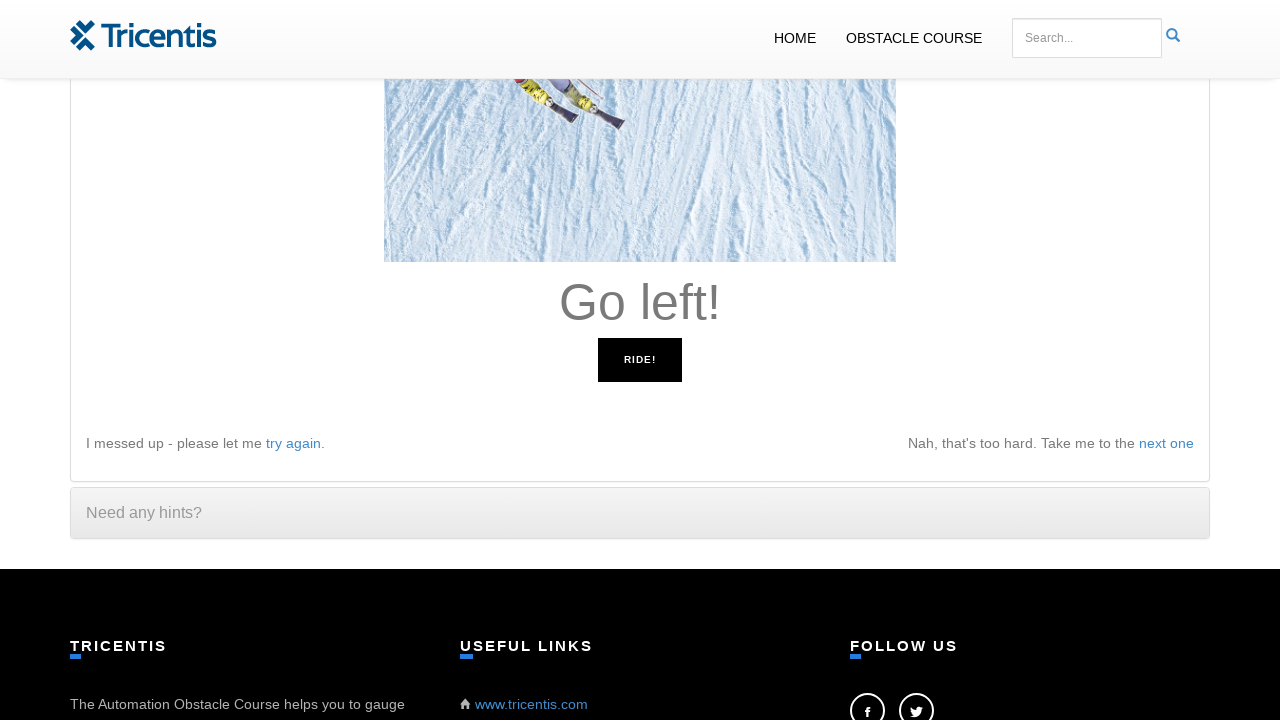

Waited 50ms for instruction to update
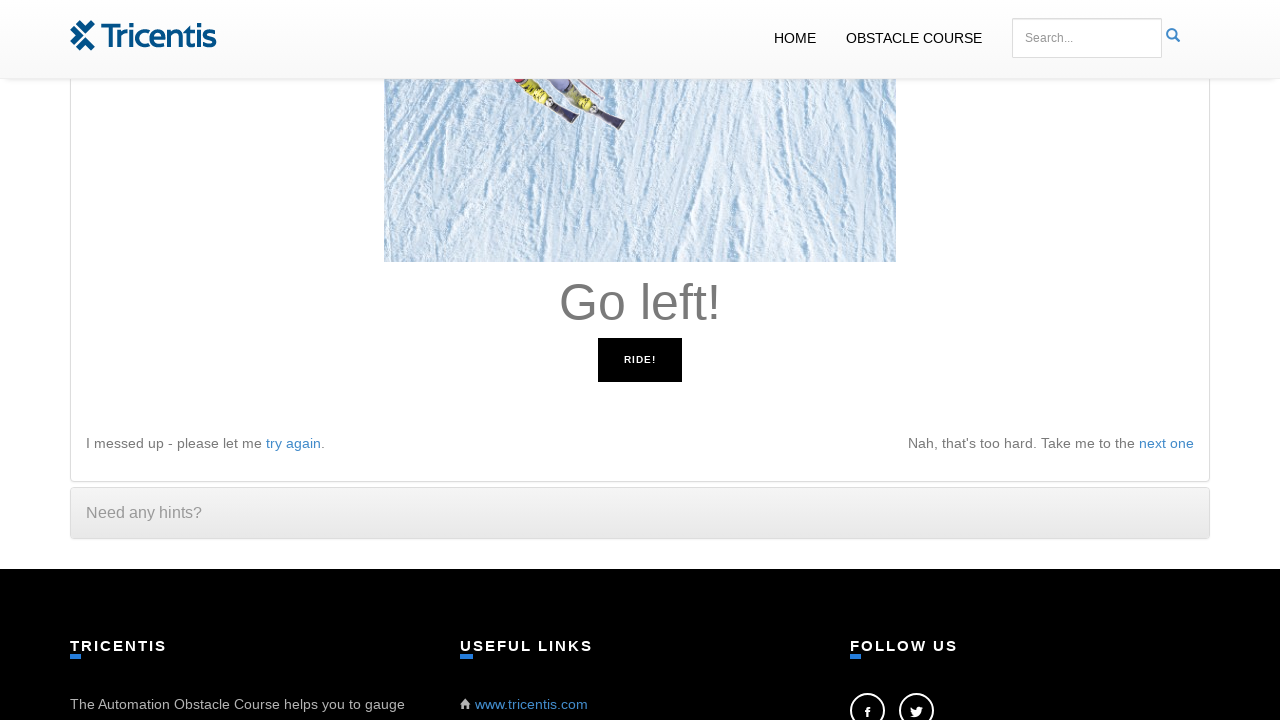

Retrieved instruction text: 'Go left!'
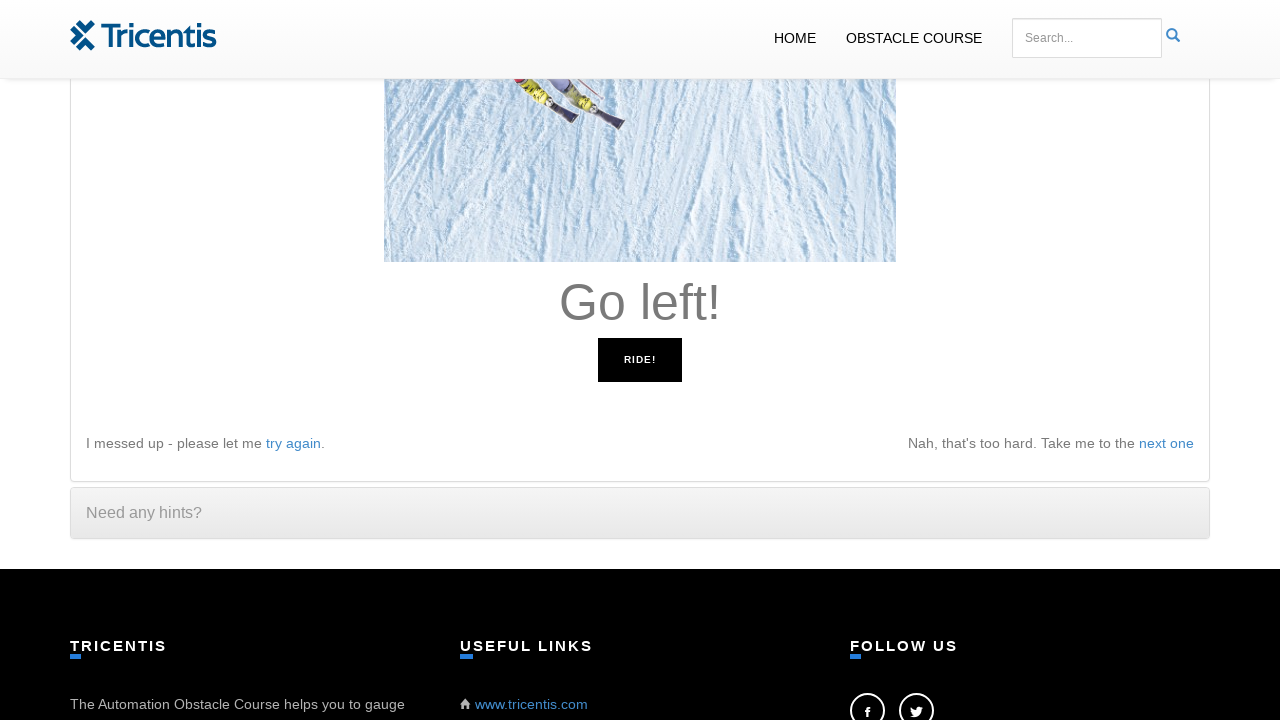

Pressed ArrowLeft key in response to 'Go left!' instruction
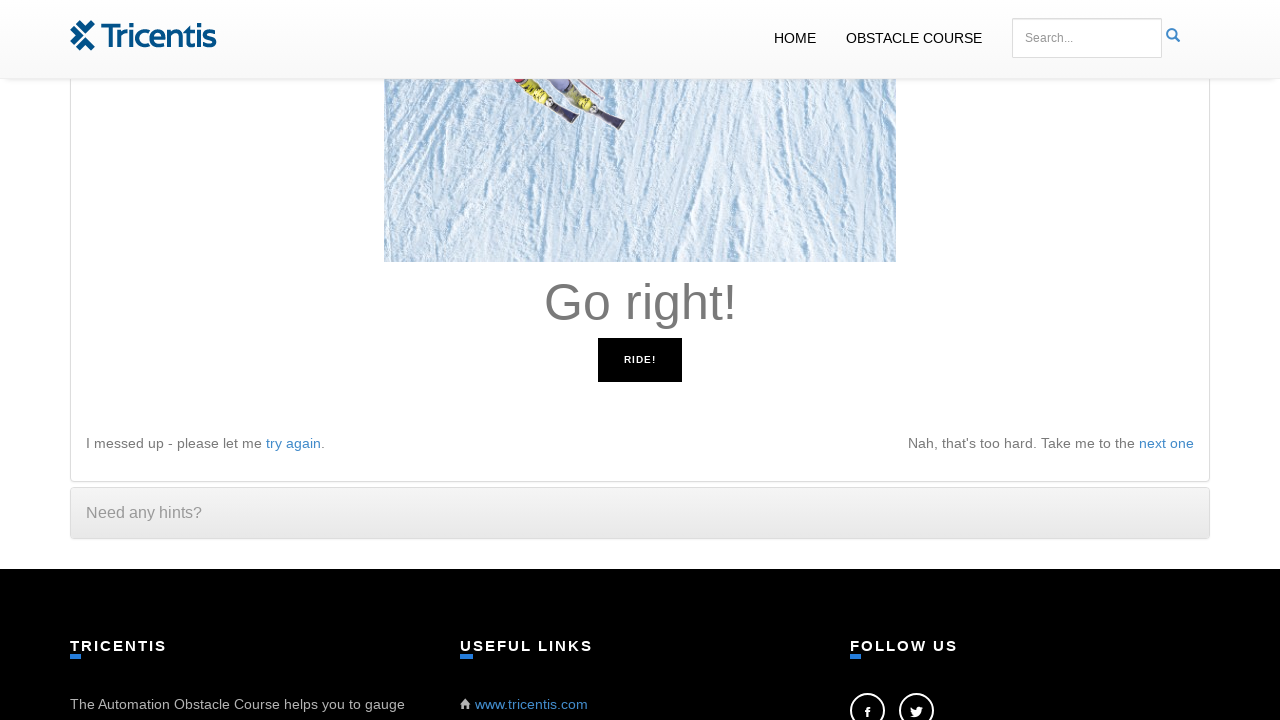

Waited 50ms for instruction to update
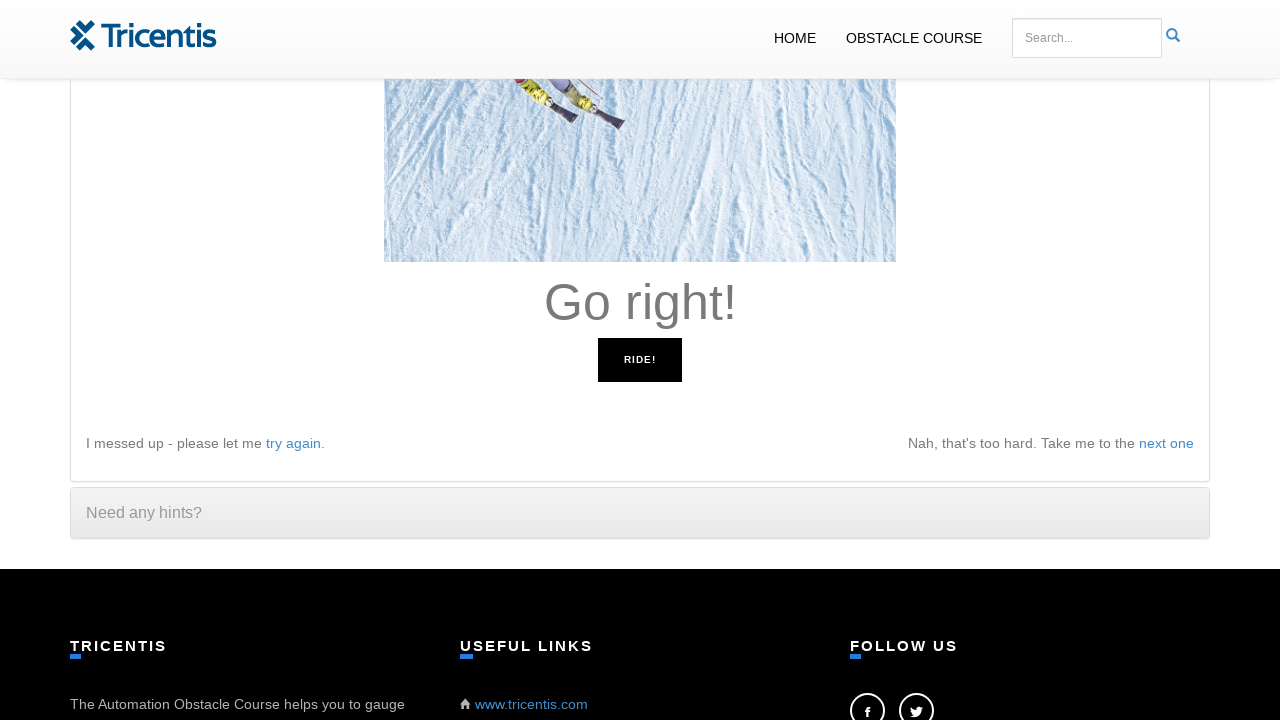

Retrieved instruction text: 'Go right!'
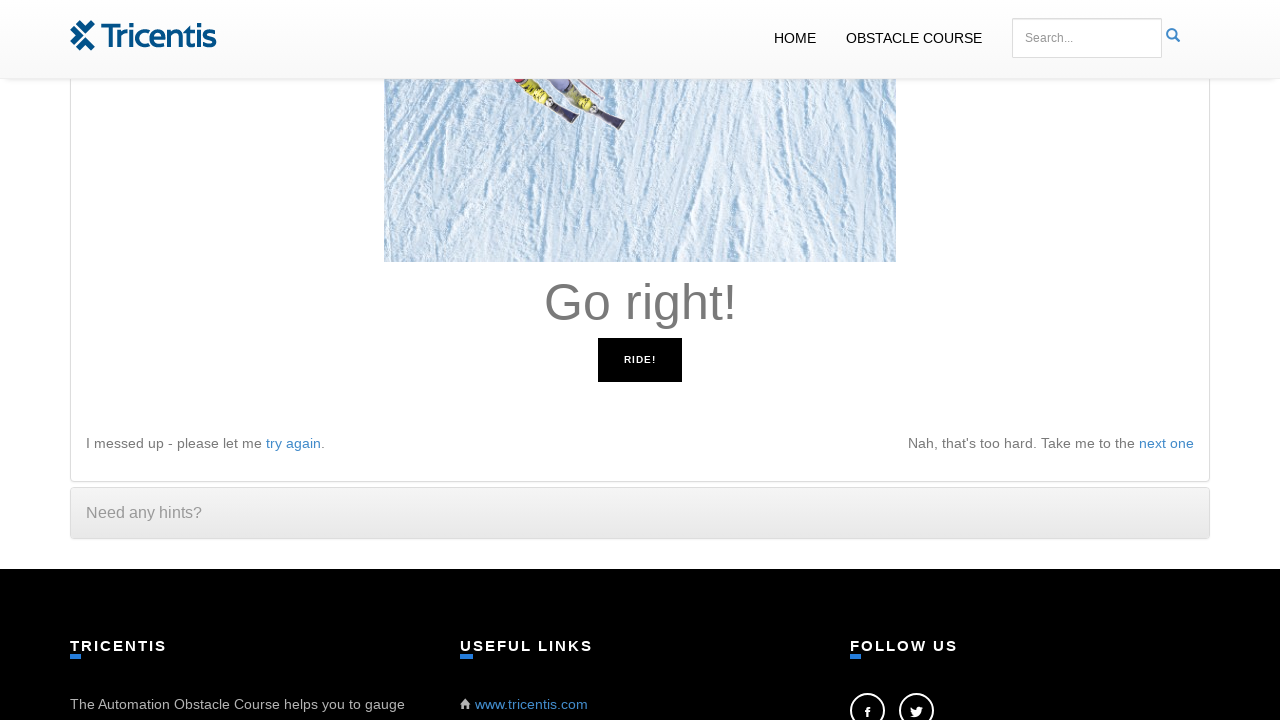

Pressed ArrowRight key in response to 'Go right!' instruction
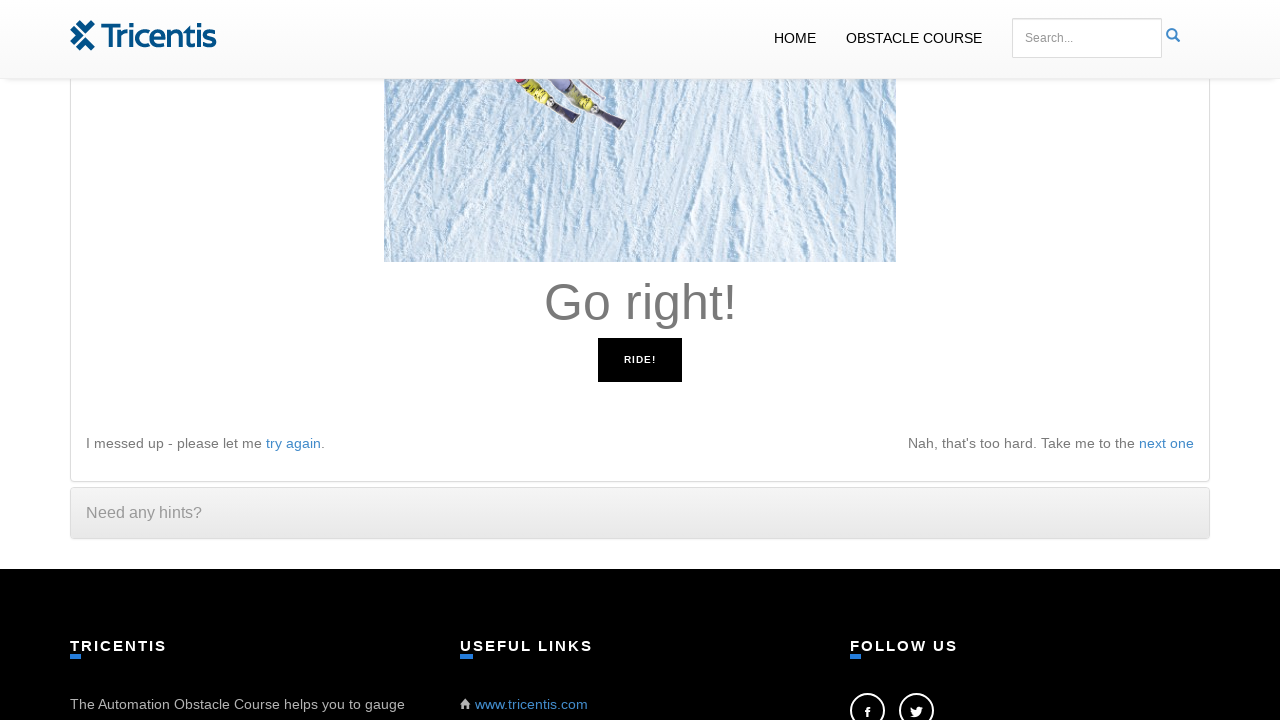

Waited 50ms for instruction to update
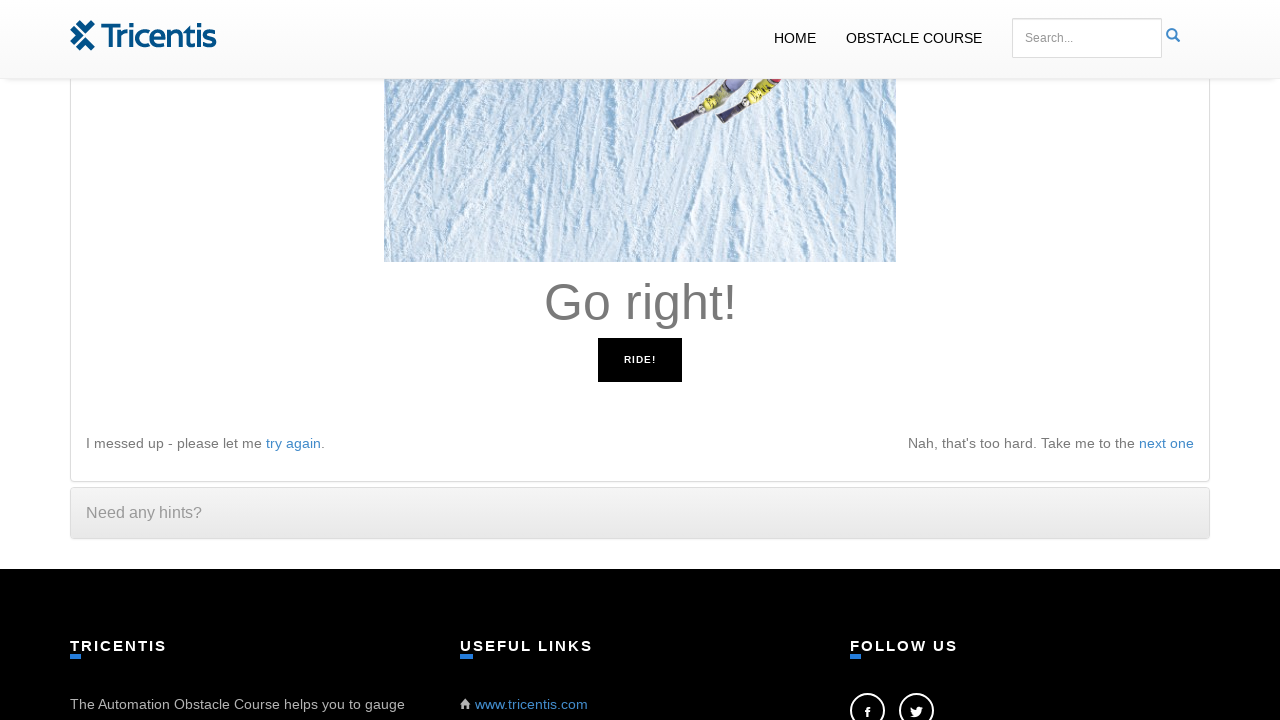

Retrieved instruction text: 'Go left!'
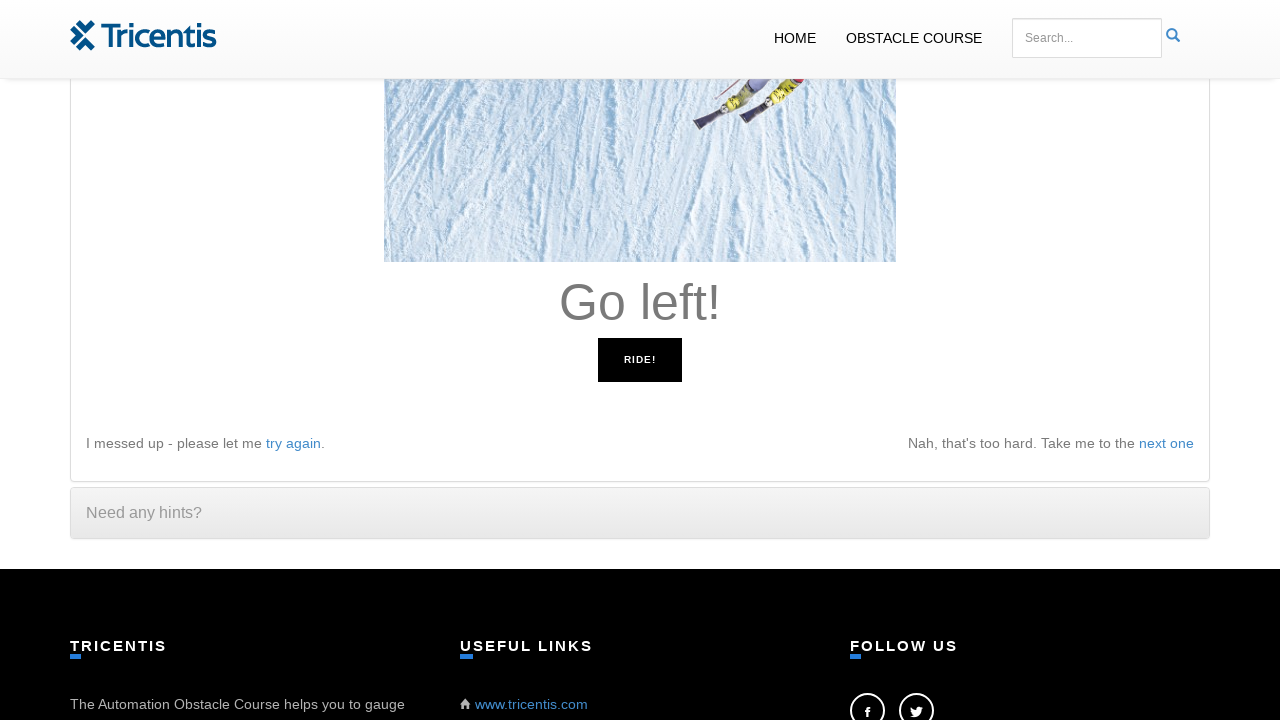

Pressed ArrowLeft key in response to 'Go left!' instruction
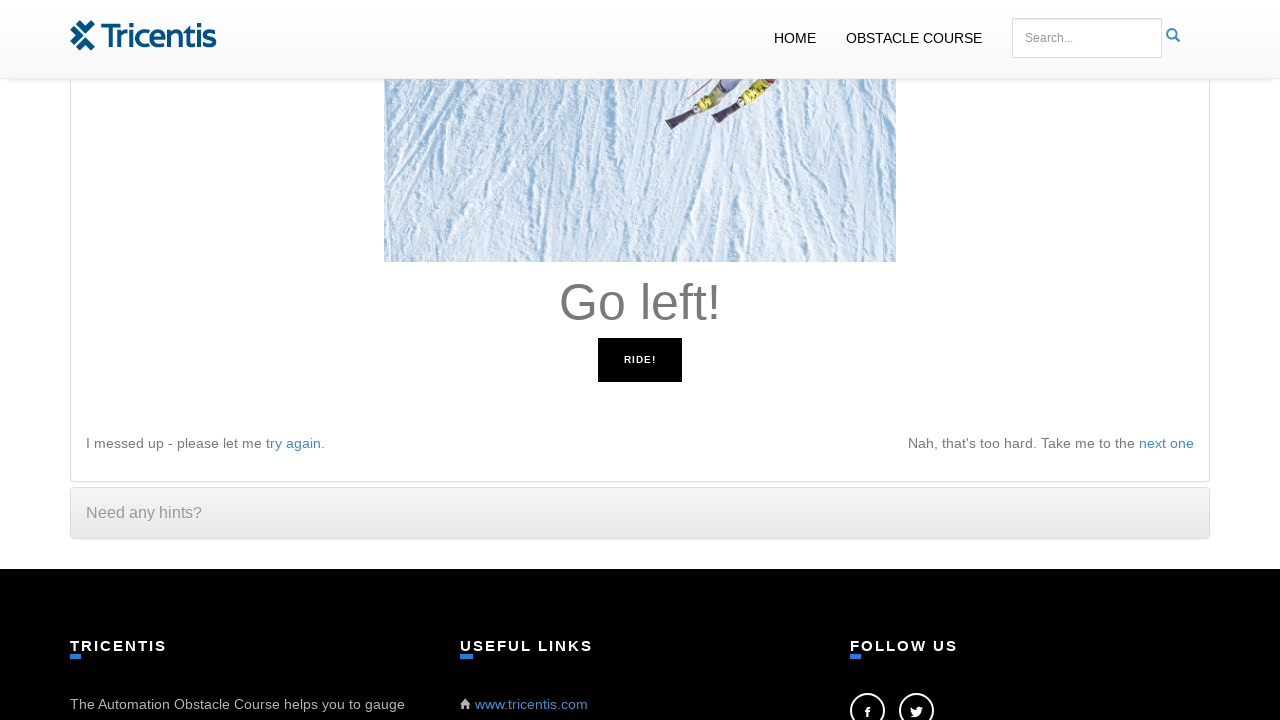

Waited 50ms for instruction to update
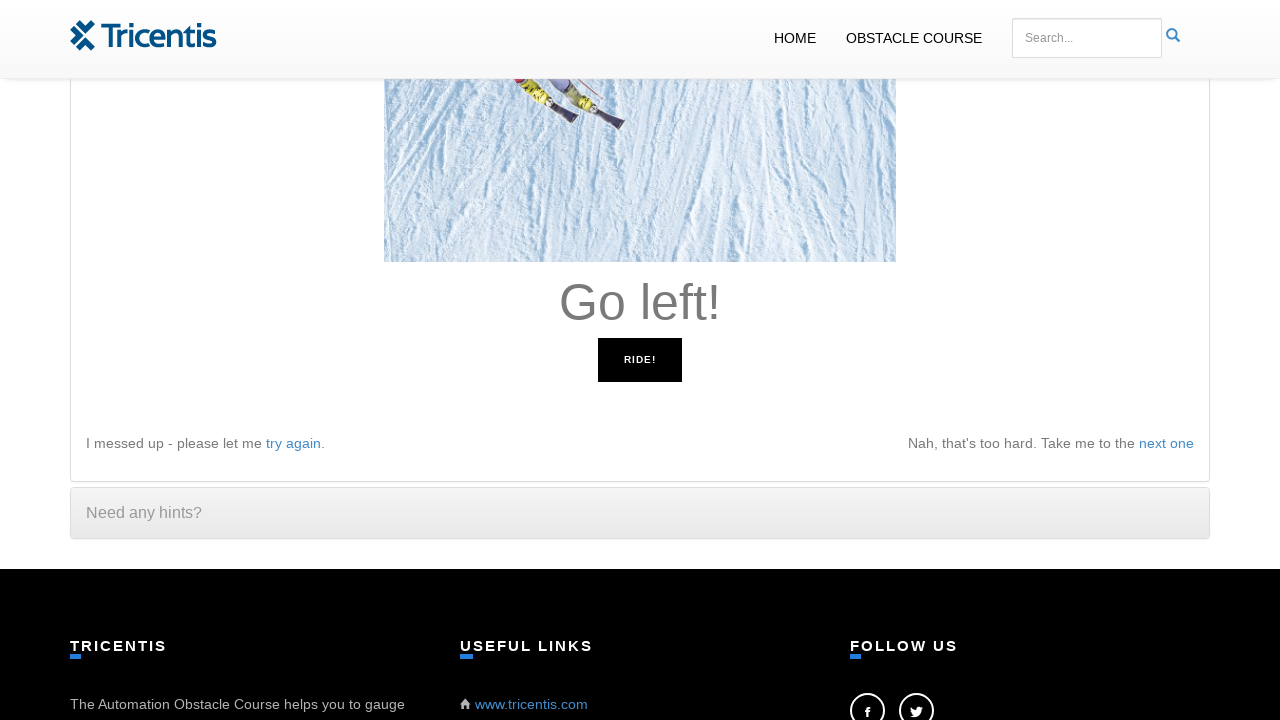

Retrieved instruction text: 'Go left!'
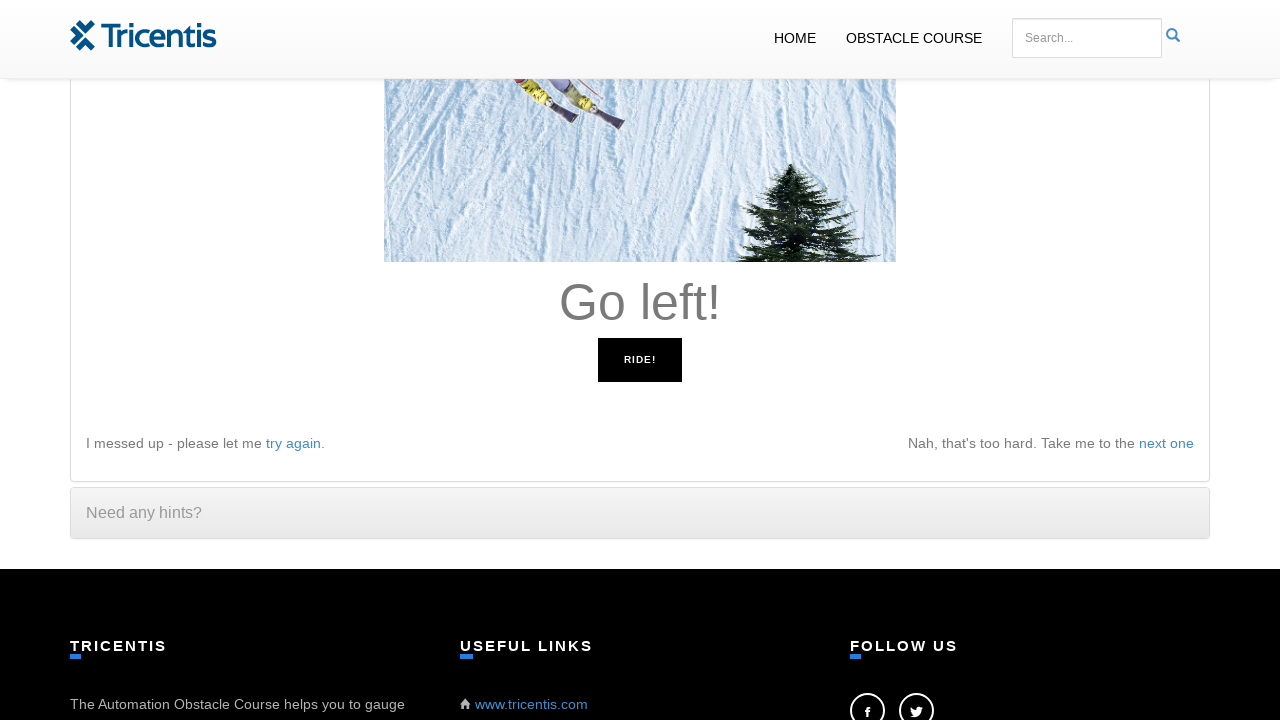

Pressed ArrowLeft key in response to 'Go left!' instruction
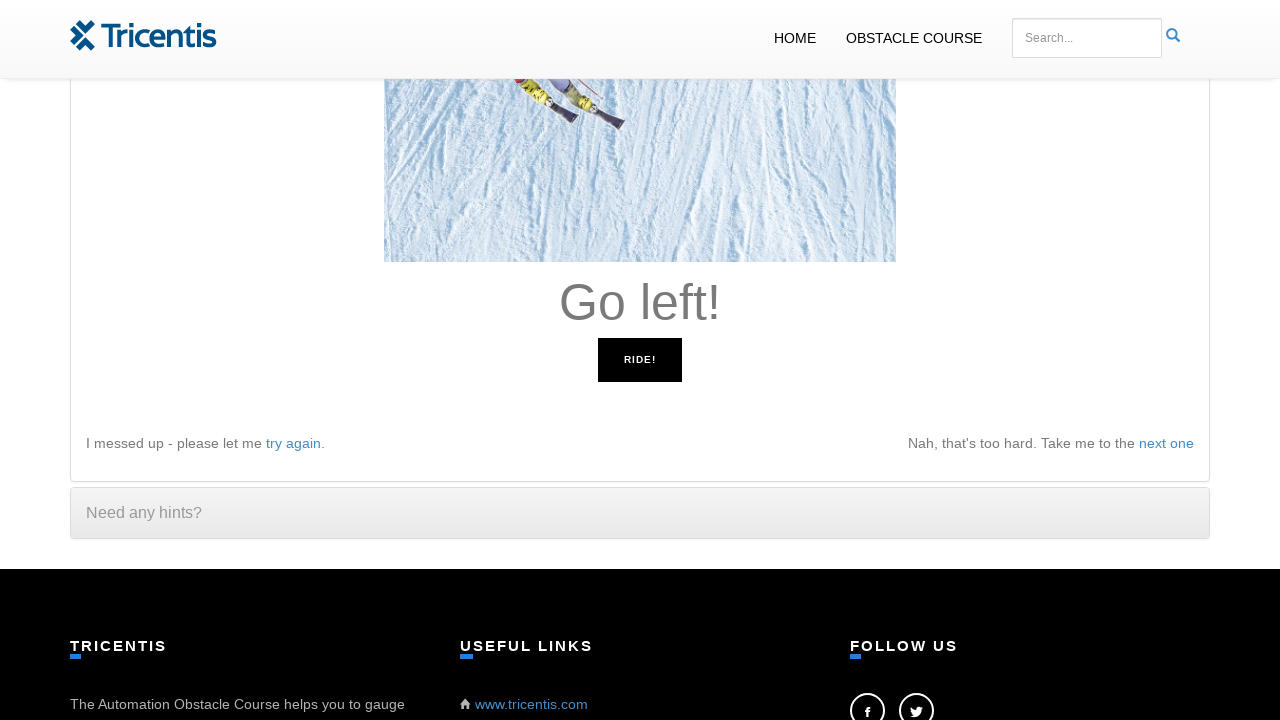

Waited 50ms for instruction to update
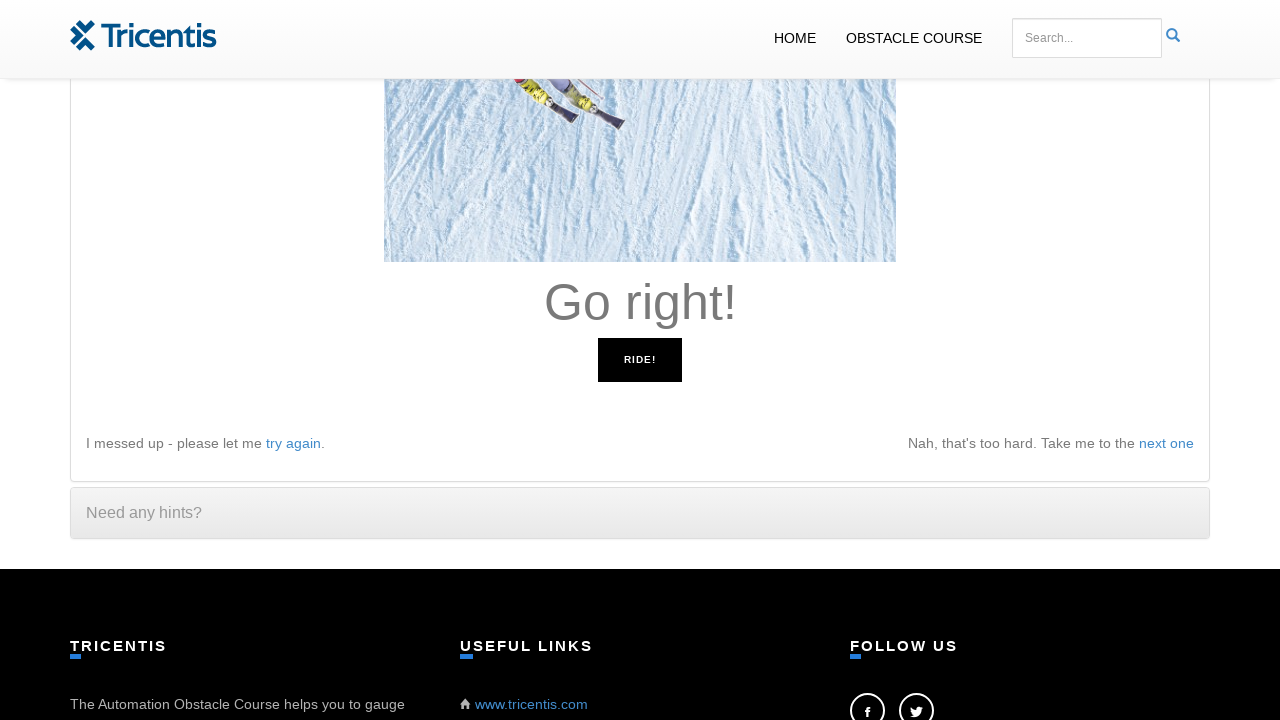

Retrieved instruction text: 'Go right!'
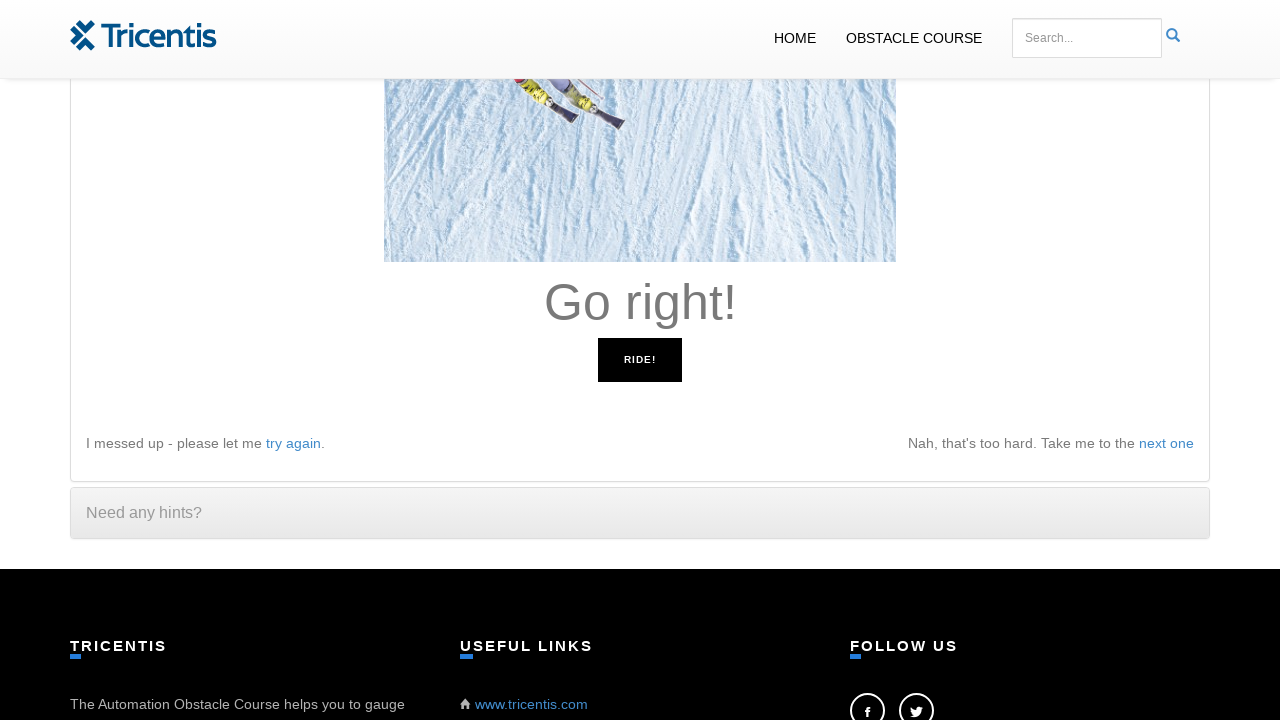

Pressed ArrowRight key in response to 'Go right!' instruction
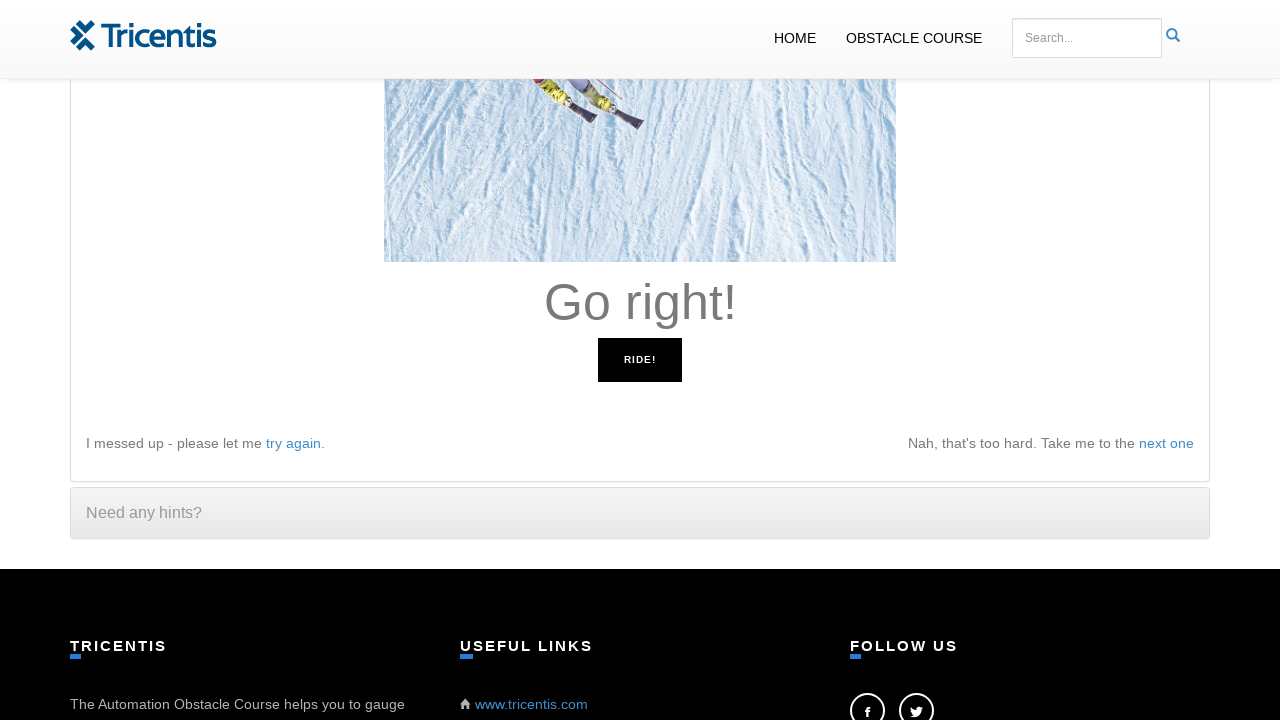

Waited 50ms for instruction to update
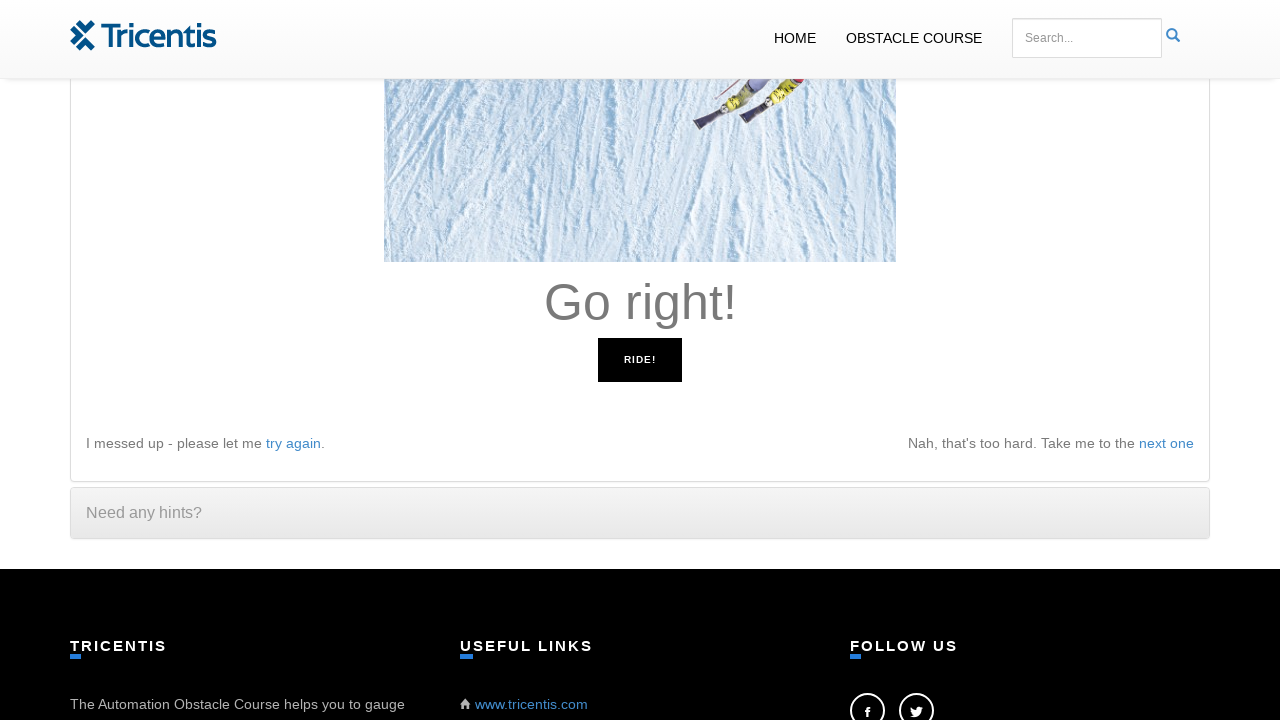

Retrieved instruction text: 'Go right!'
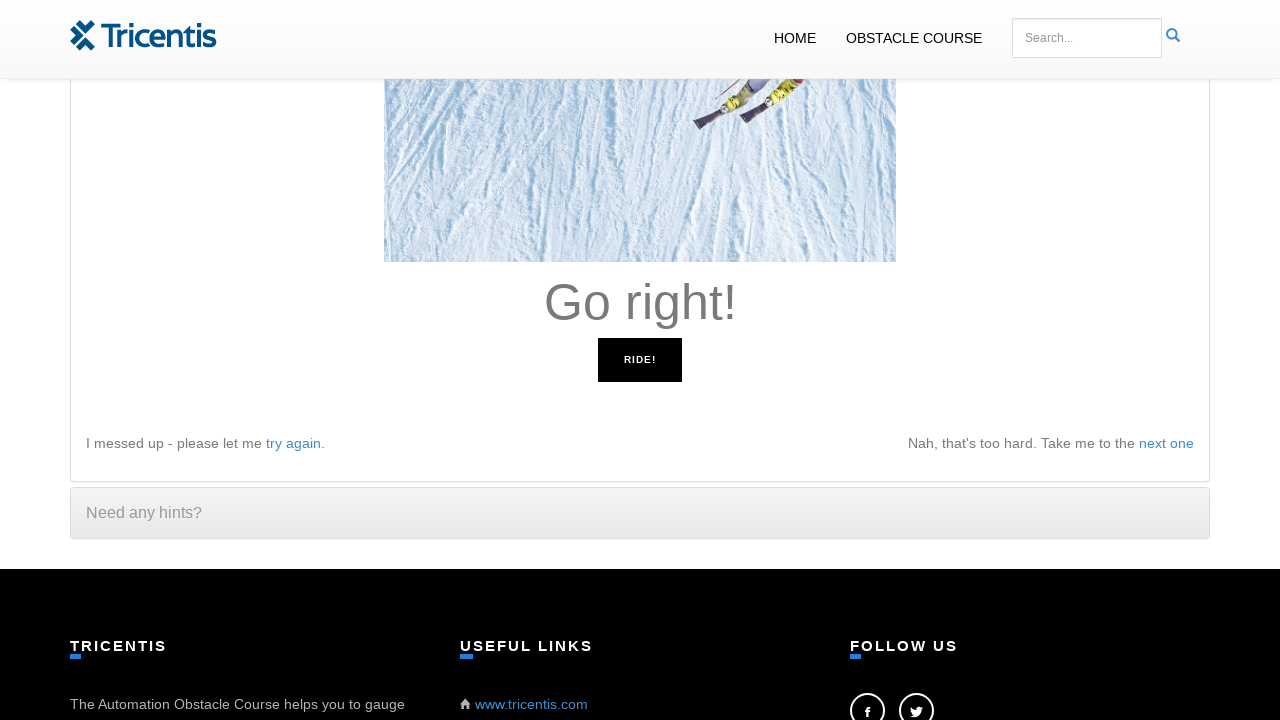

Pressed ArrowRight key in response to 'Go right!' instruction
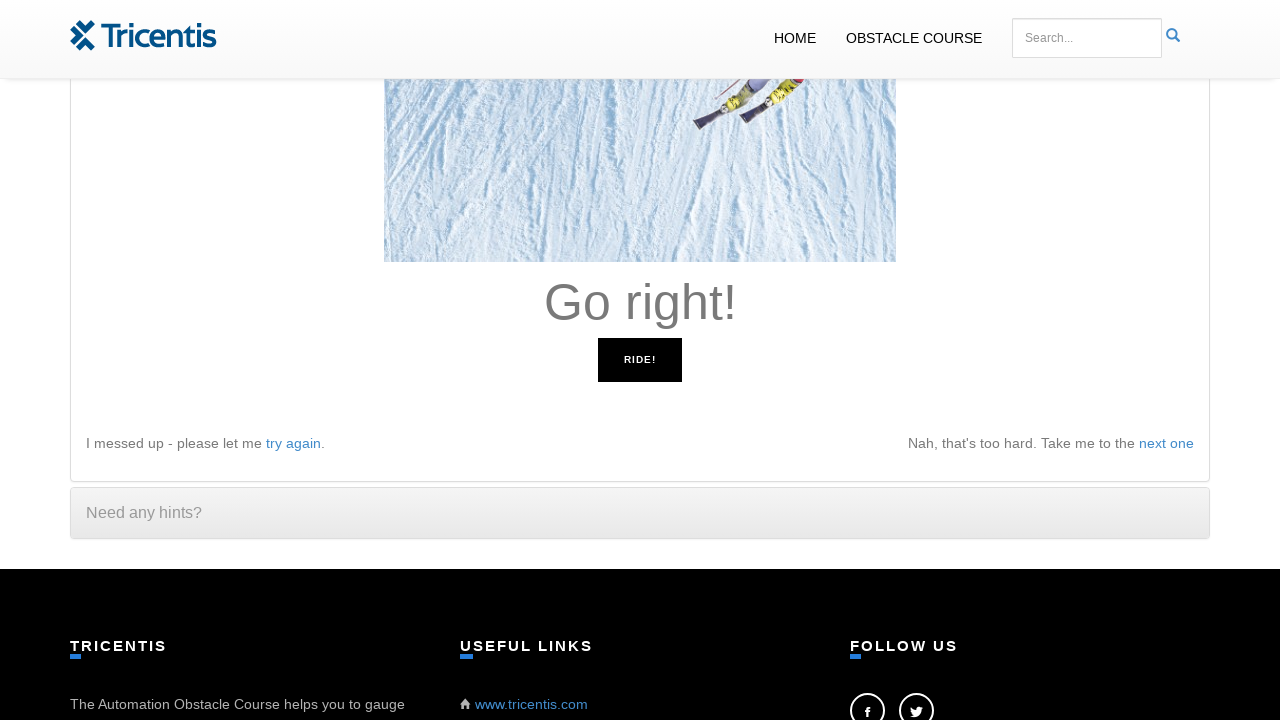

Waited 50ms for instruction to update
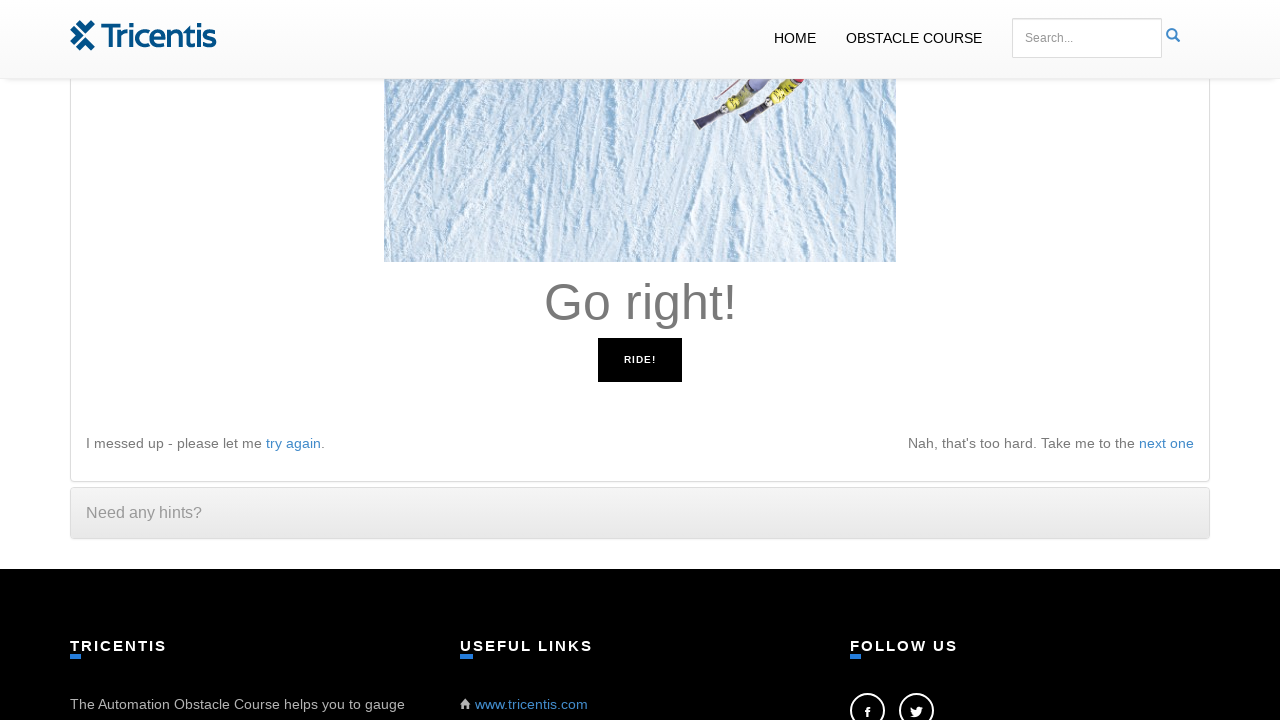

Retrieved instruction text: 'Go right!'
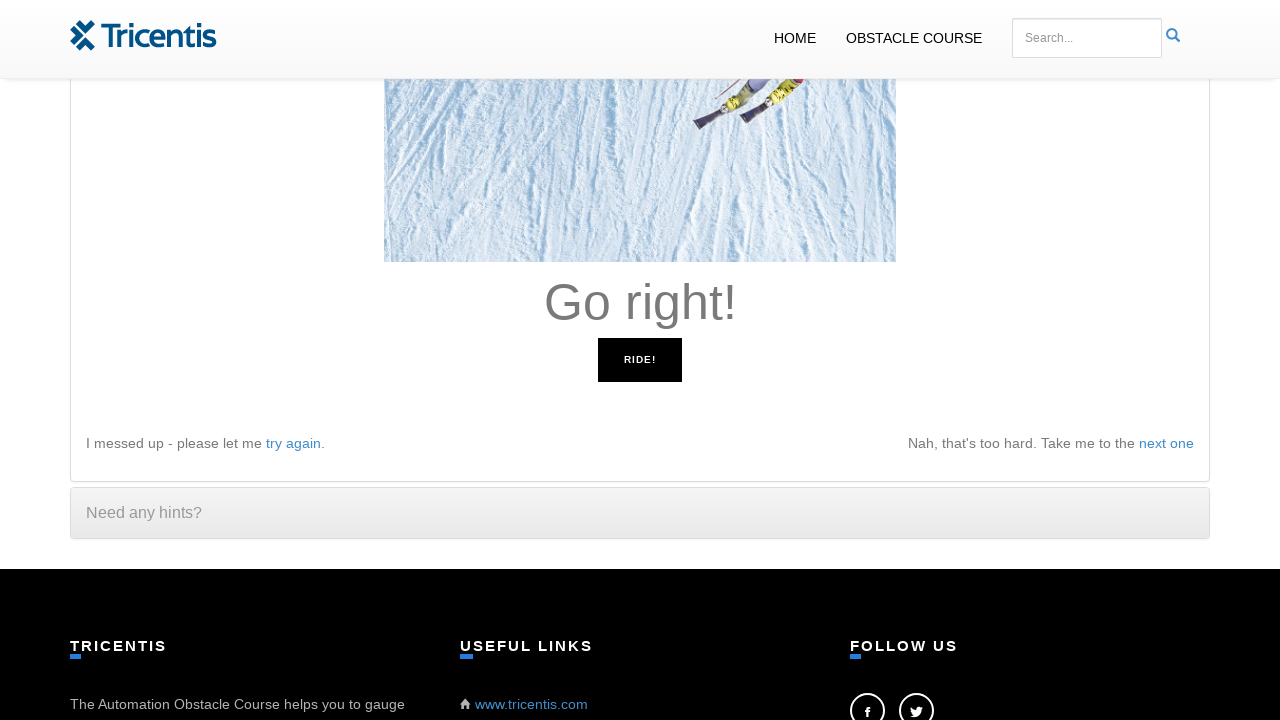

Pressed ArrowRight key in response to 'Go right!' instruction
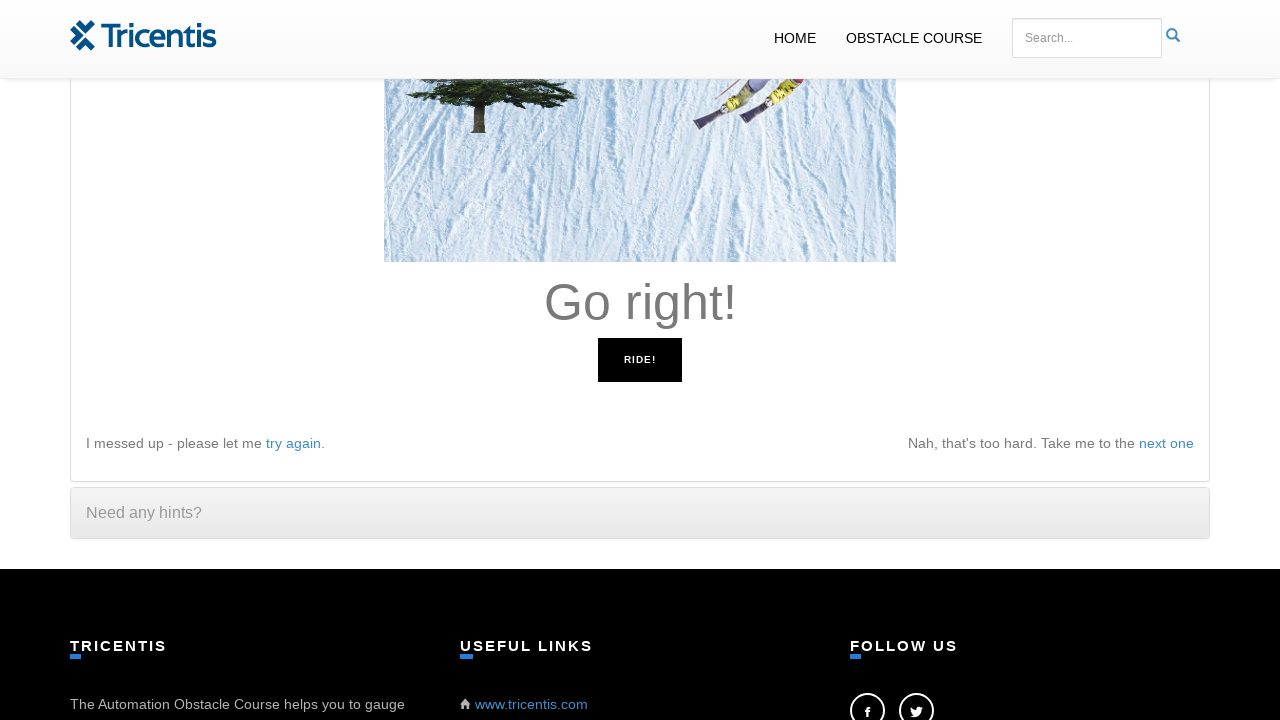

Waited 50ms for instruction to update
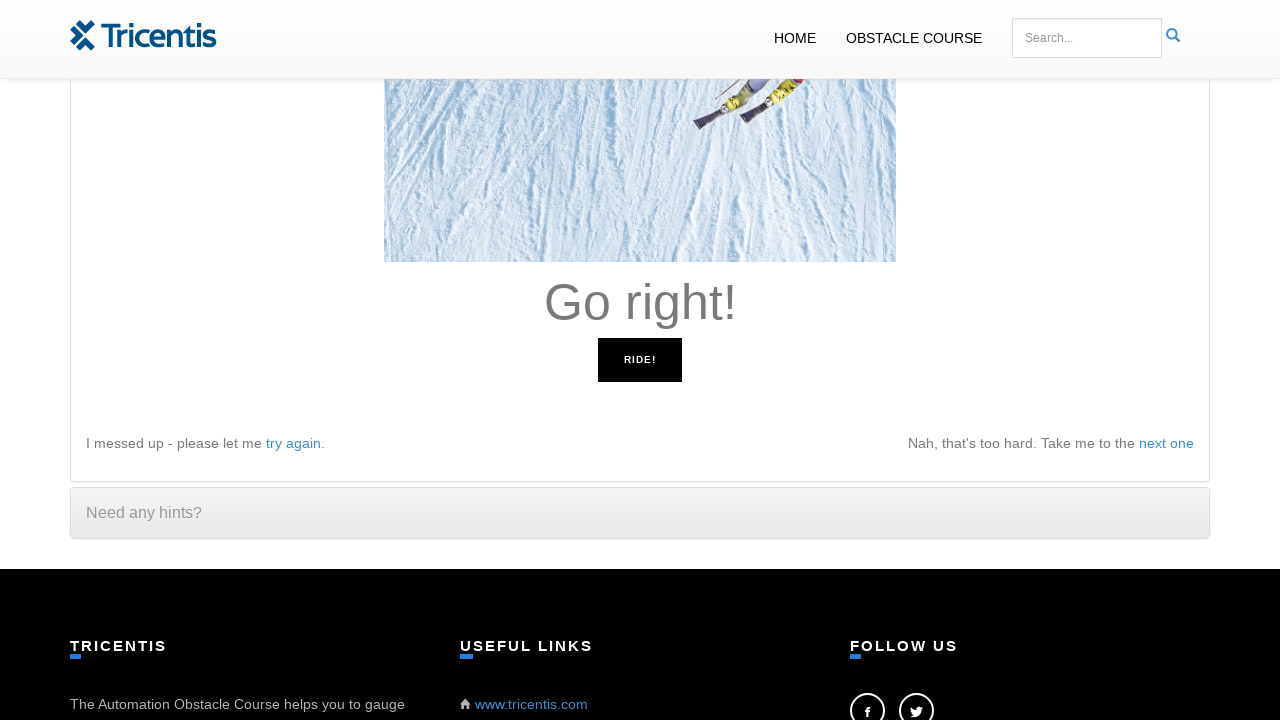

Retrieved instruction text: 'Go right!'
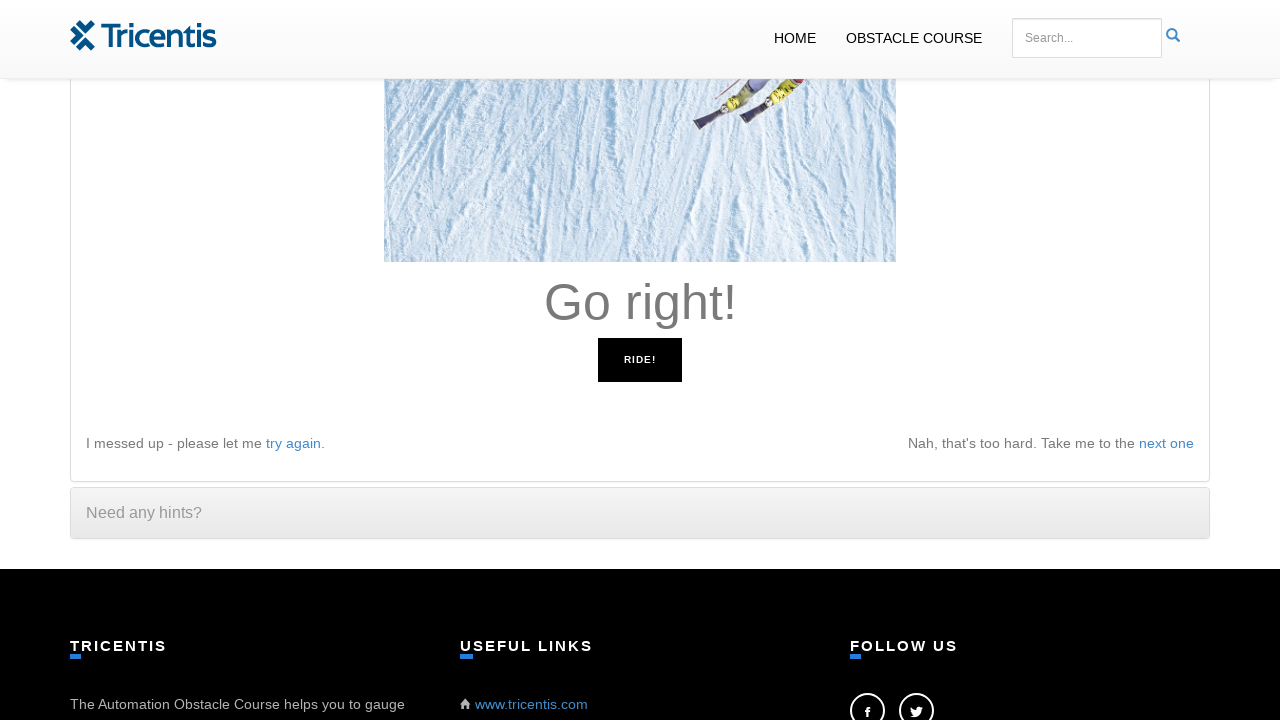

Pressed ArrowRight key in response to 'Go right!' instruction
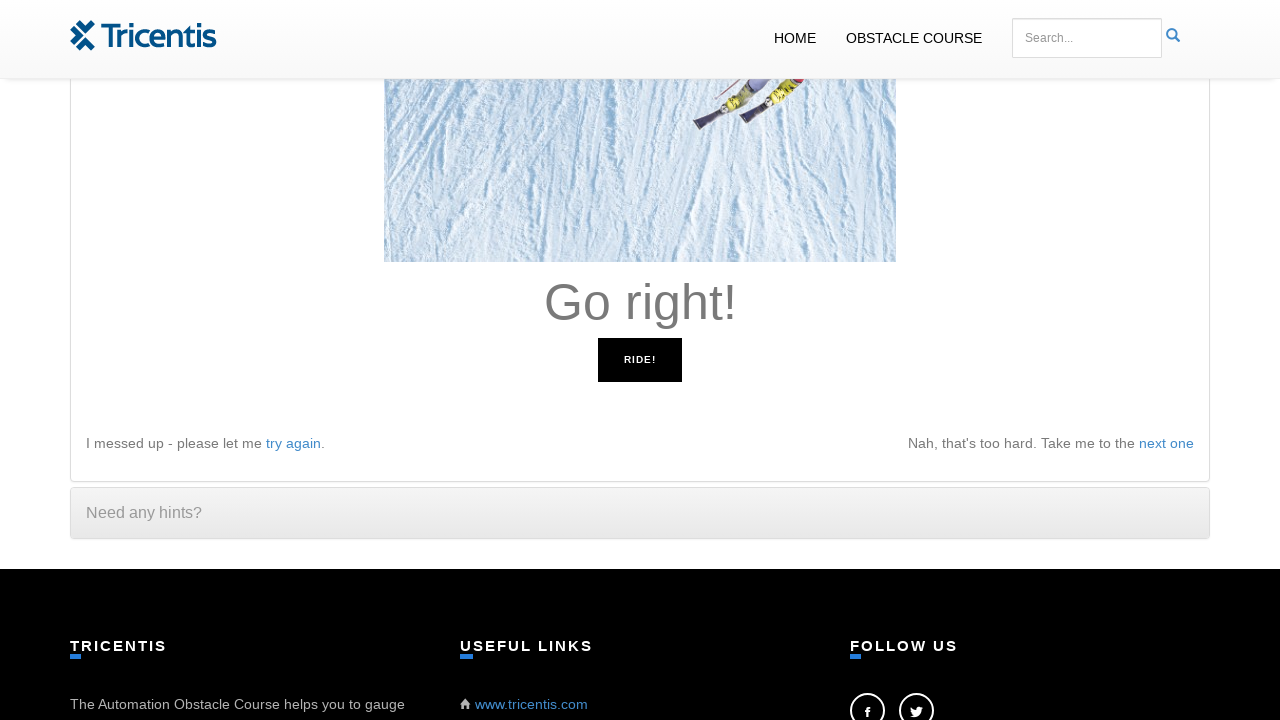

Waited 50ms for instruction to update
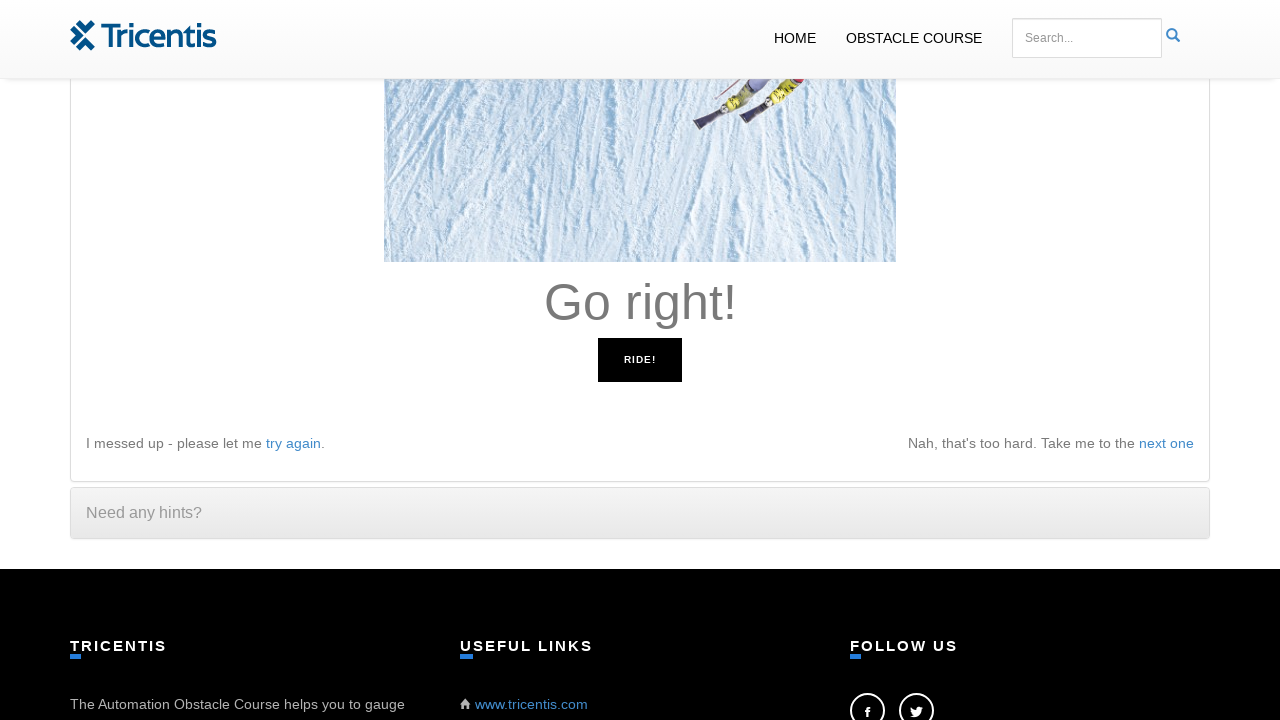

Retrieved instruction text: 'Go right!'
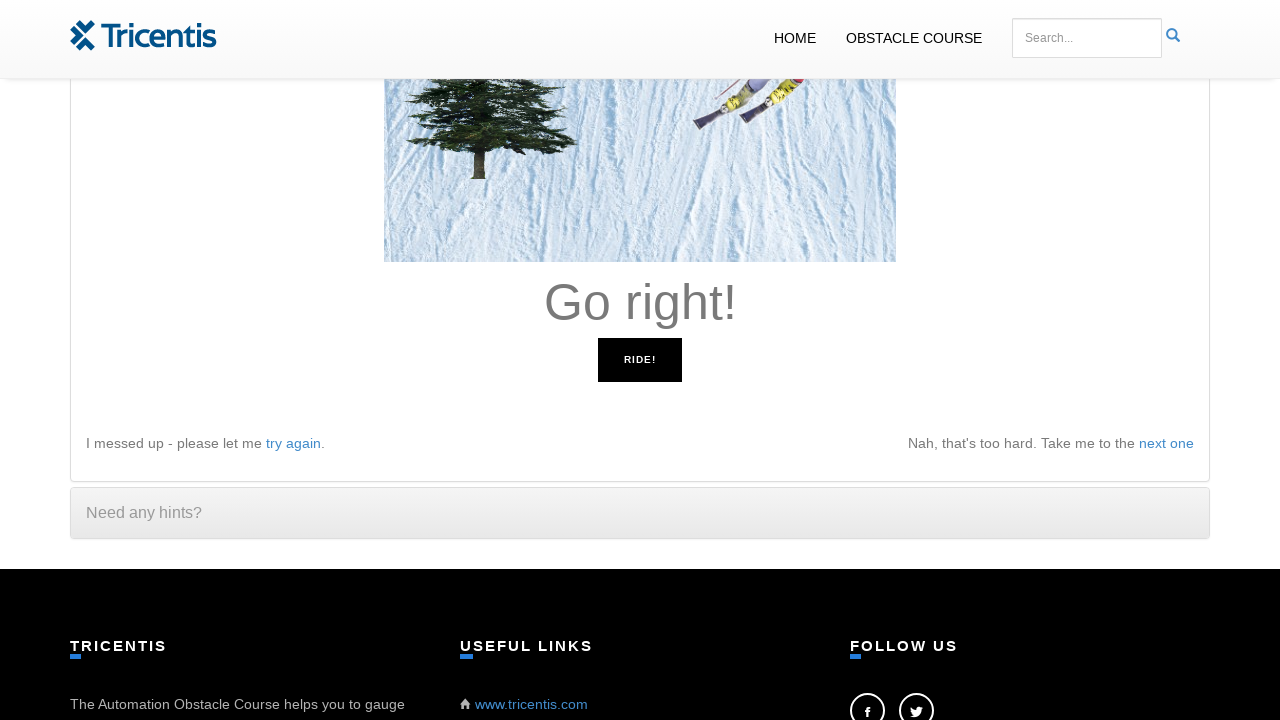

Pressed ArrowRight key in response to 'Go right!' instruction
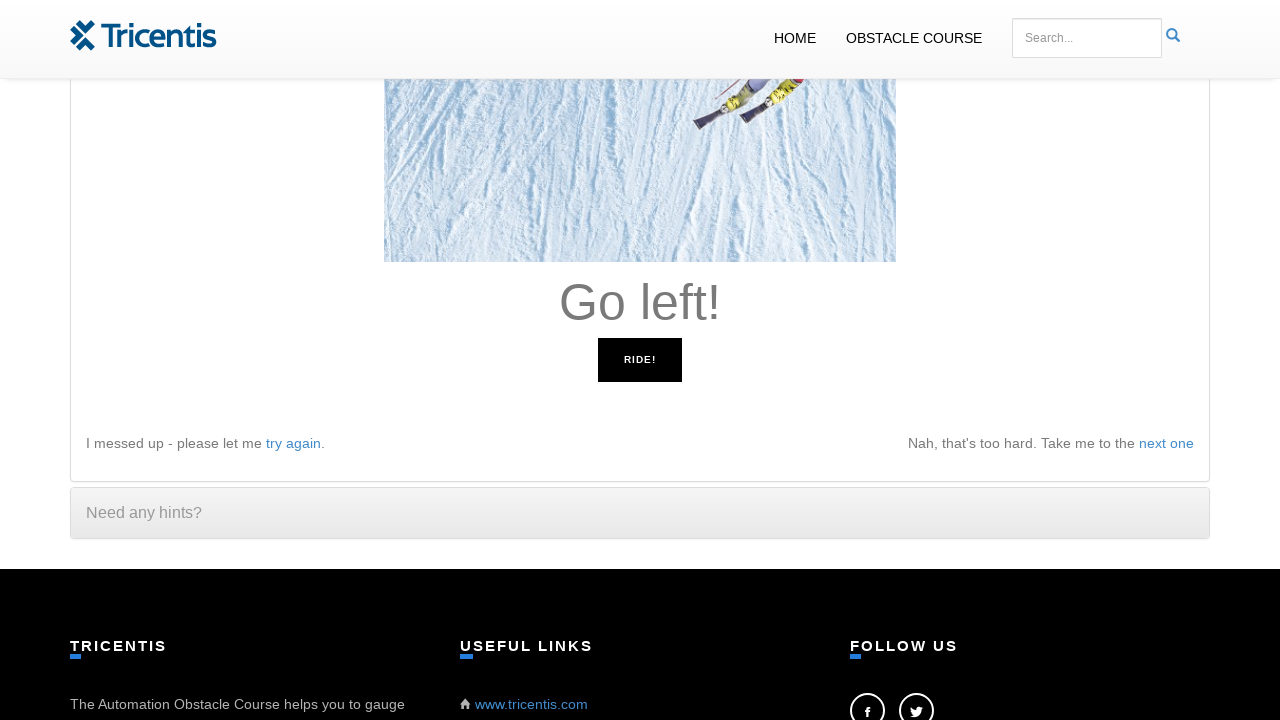

Waited 50ms for instruction to update
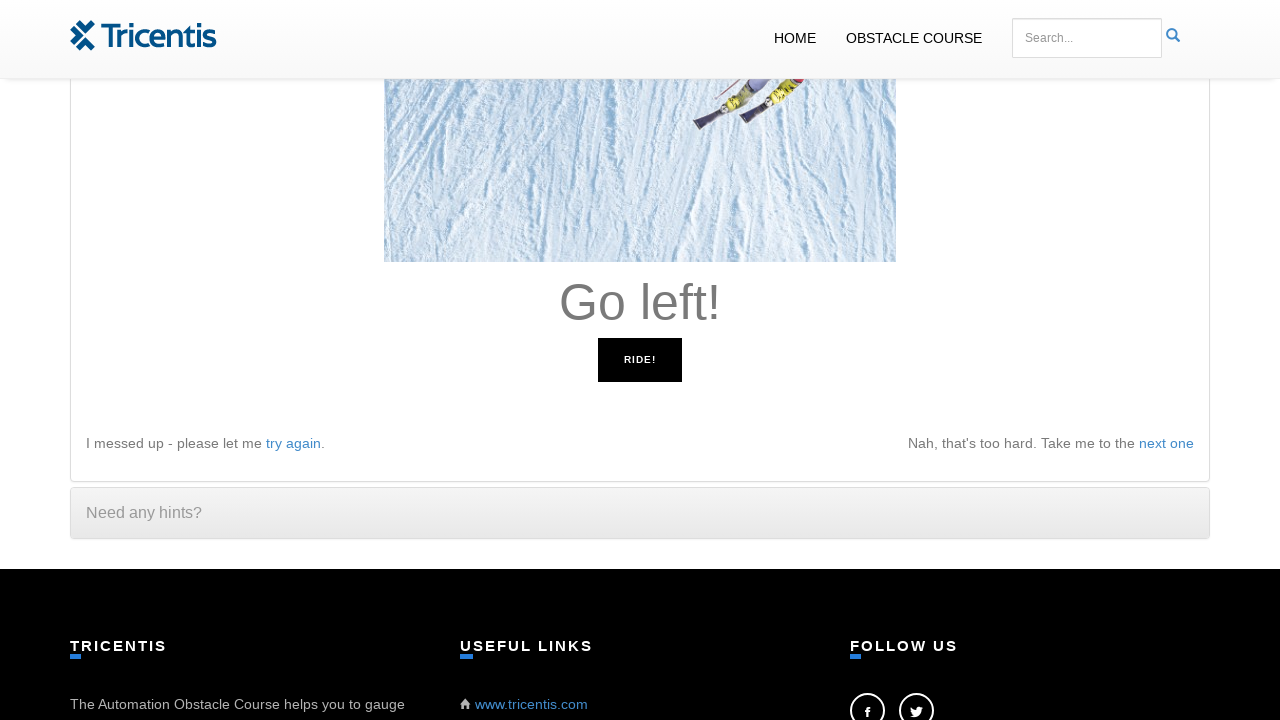

Retrieved instruction text: 'Go left!'
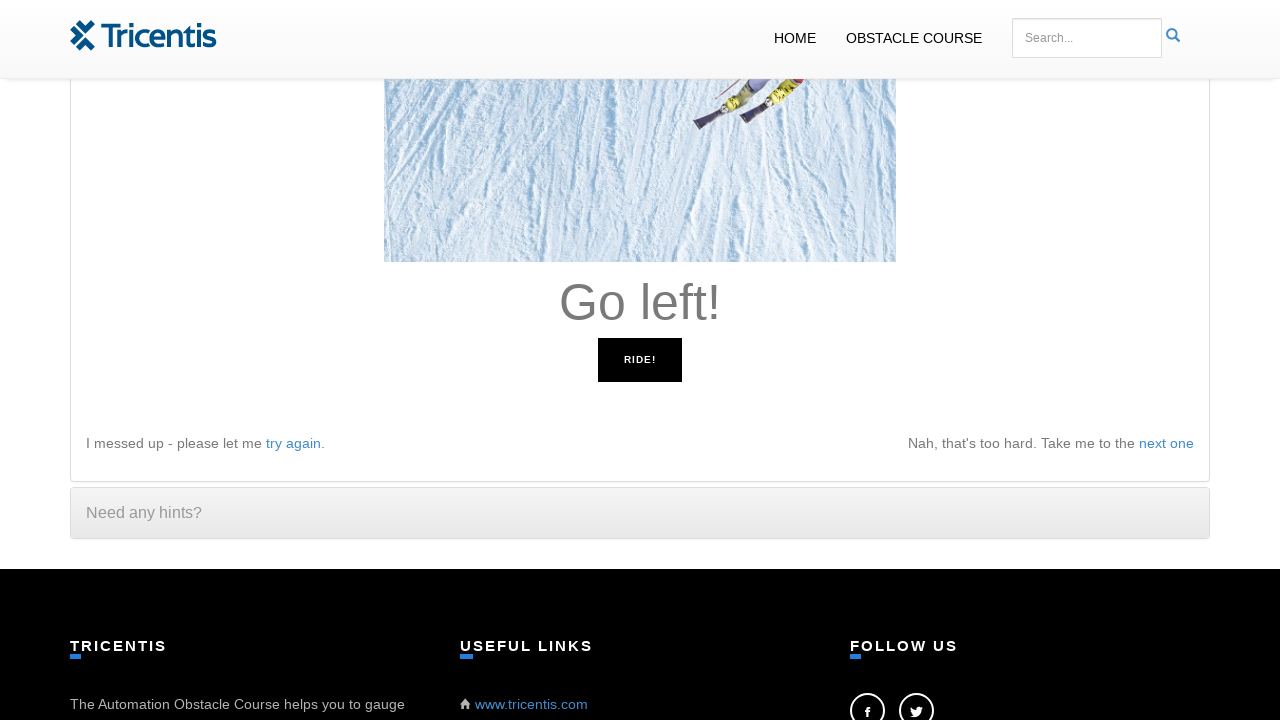

Pressed ArrowLeft key in response to 'Go left!' instruction
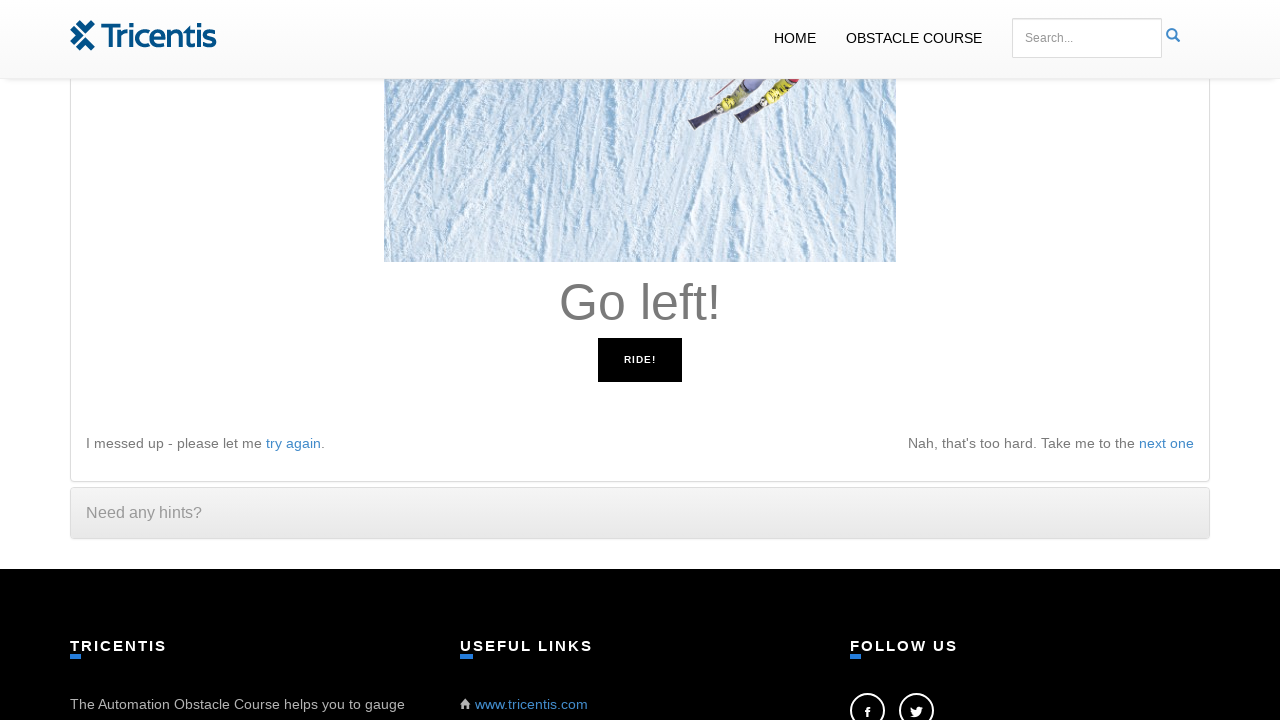

Waited 50ms for instruction to update
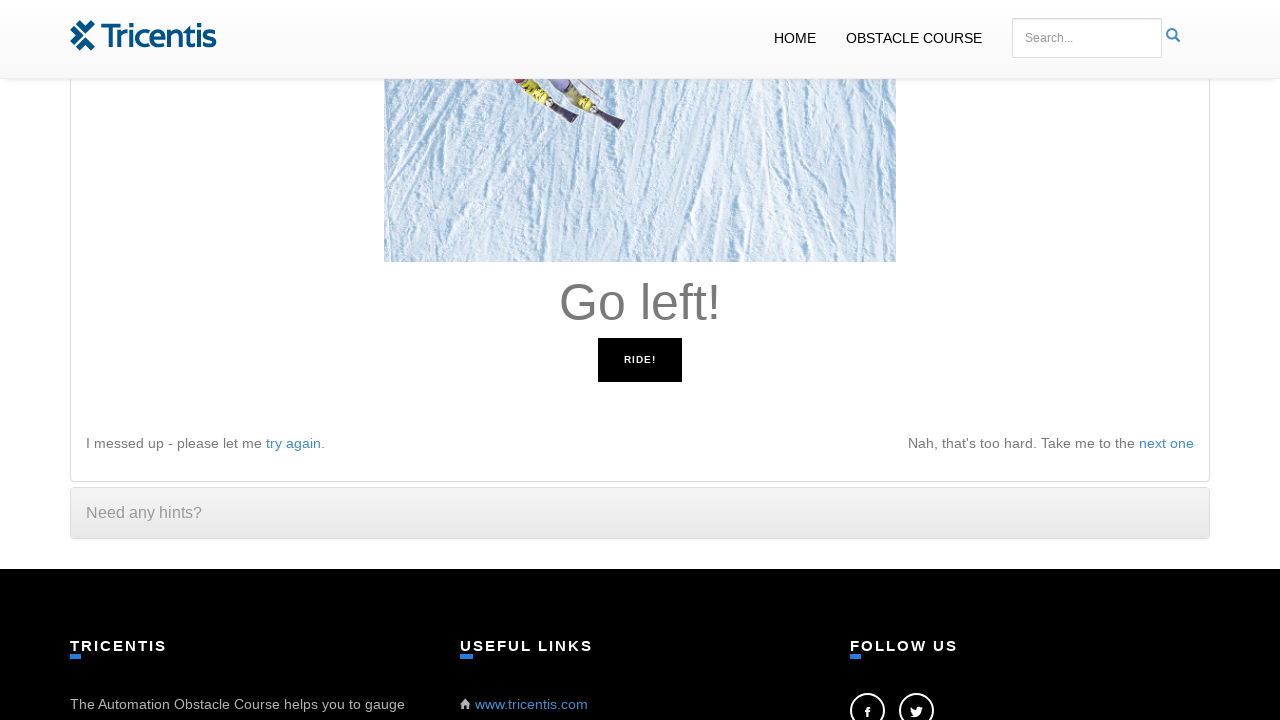

Retrieved instruction text: 'You did it!'
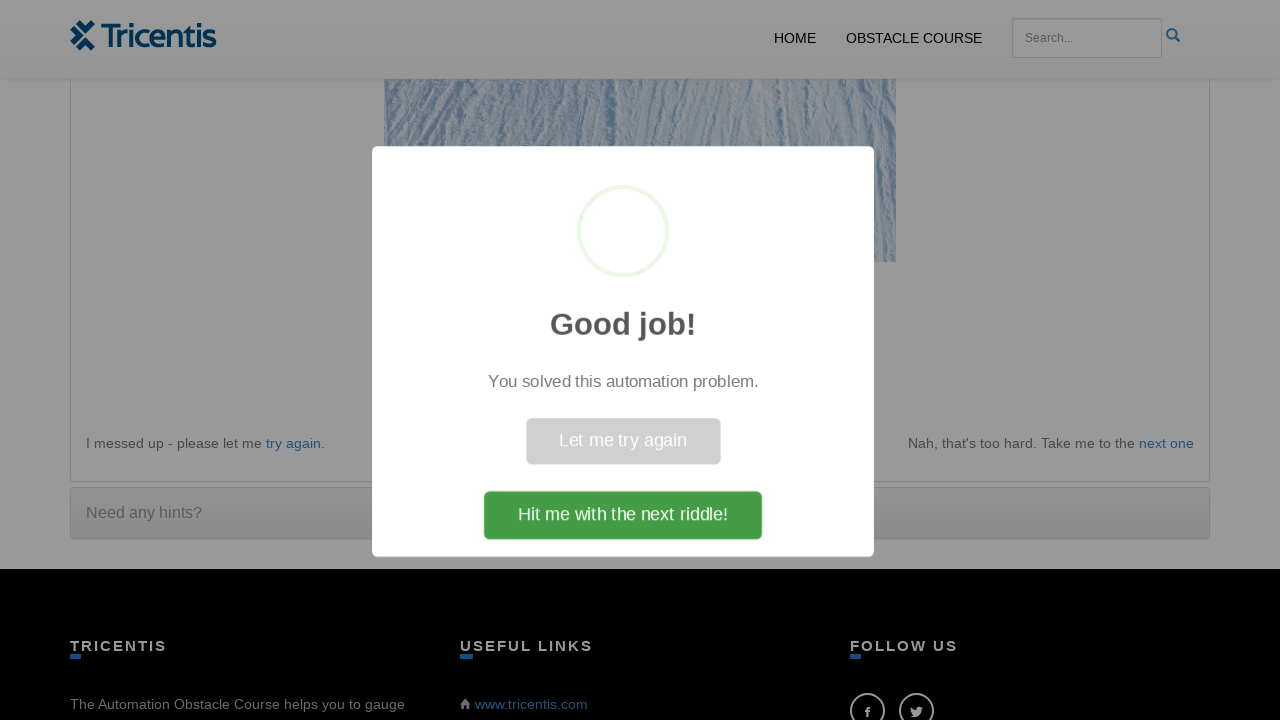

Success message 'Good job' appeared - challenge completed
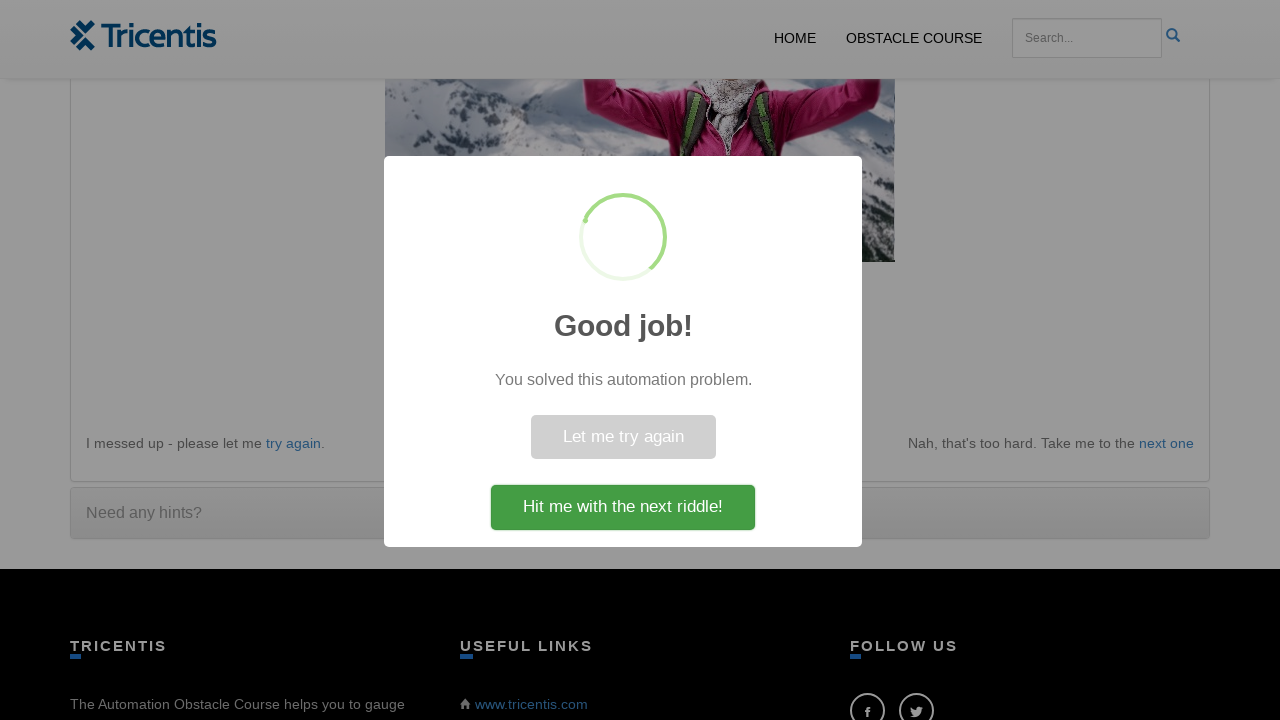

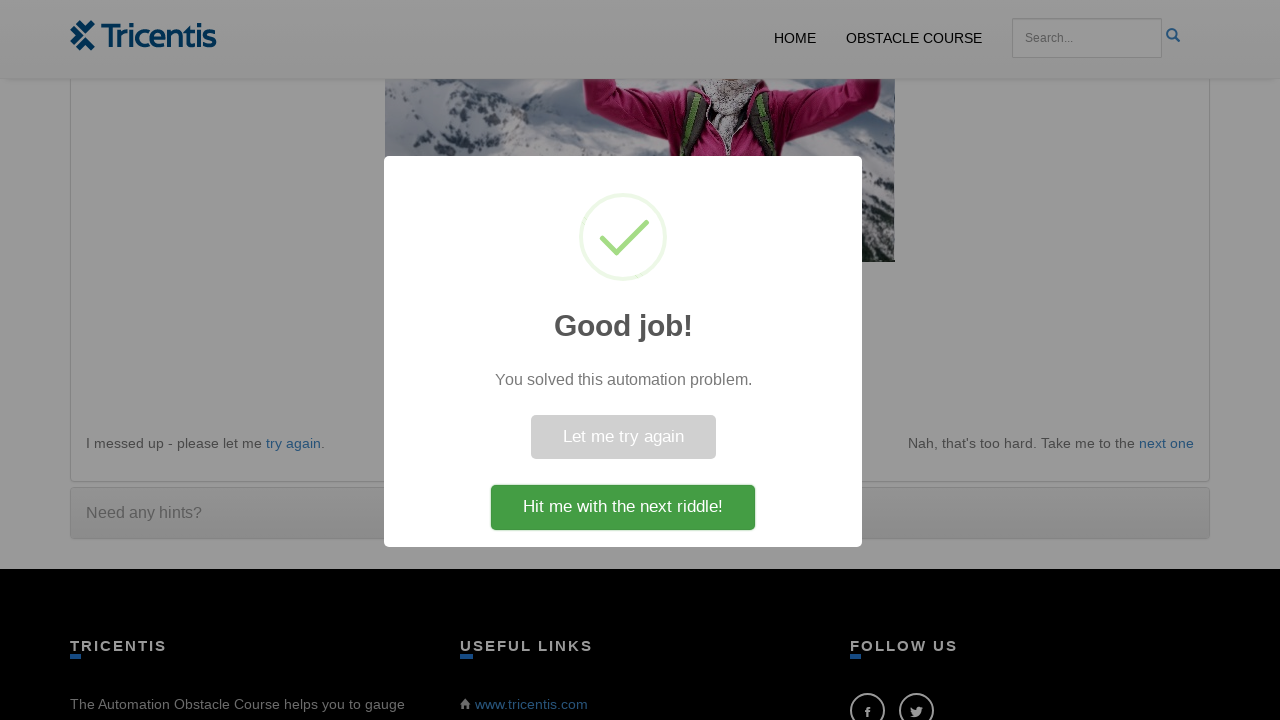